Tests a progress bar functionality by clicking the start button, waiting for the progress bar to reach 75%, then clicking stop and verifying the result shows 0 (indicating the stop was timed correctly).

Starting URL: http://uitestingplayground.com/progressbar

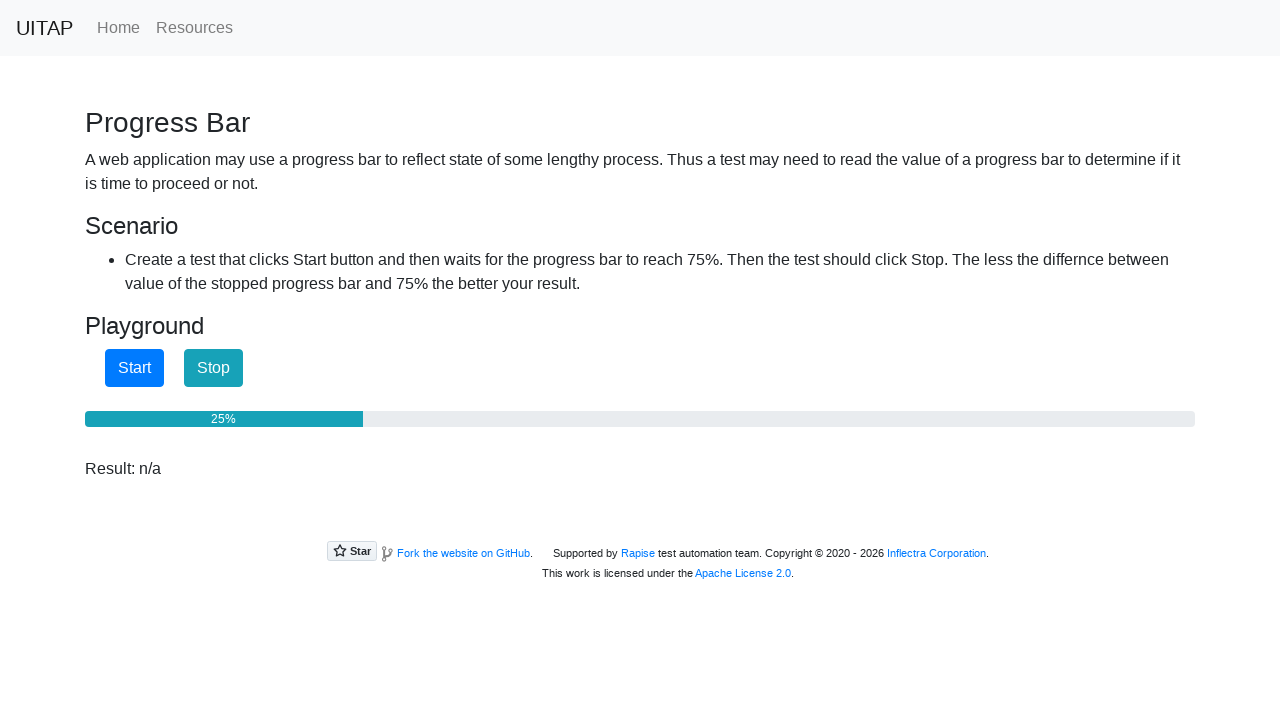

Located the result element
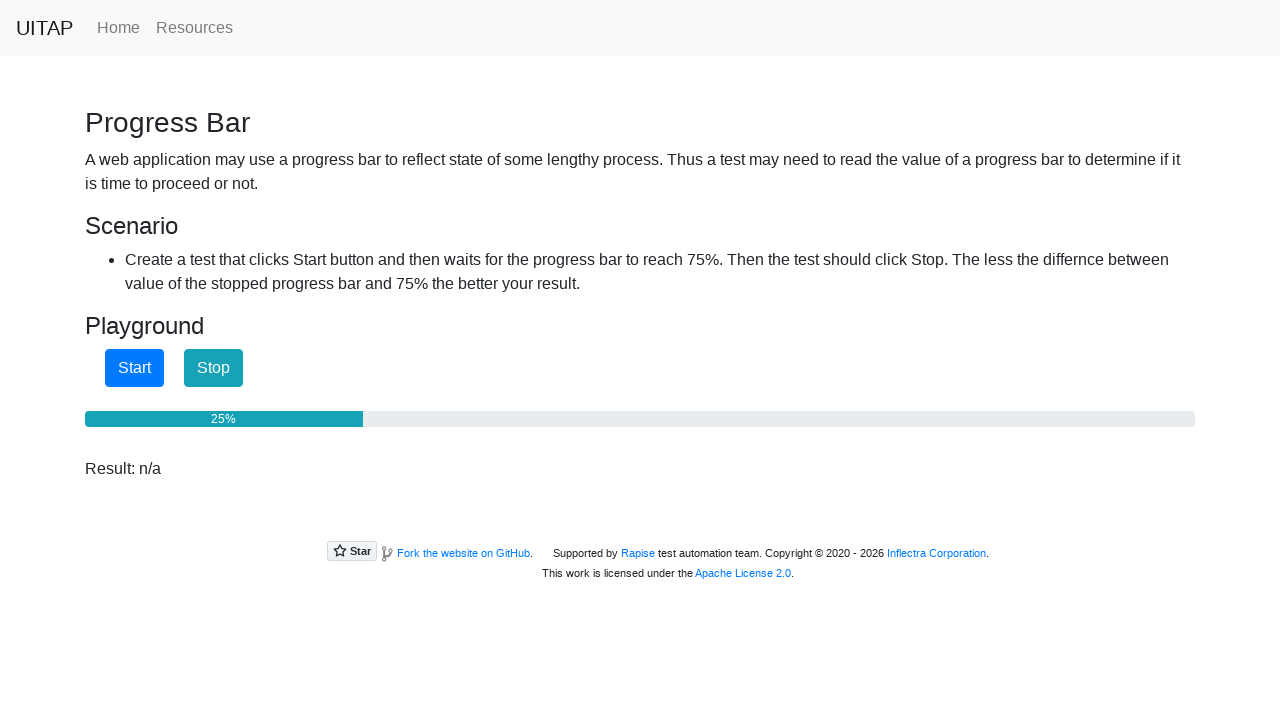

Verified initial result text shows 'Result: n/a'
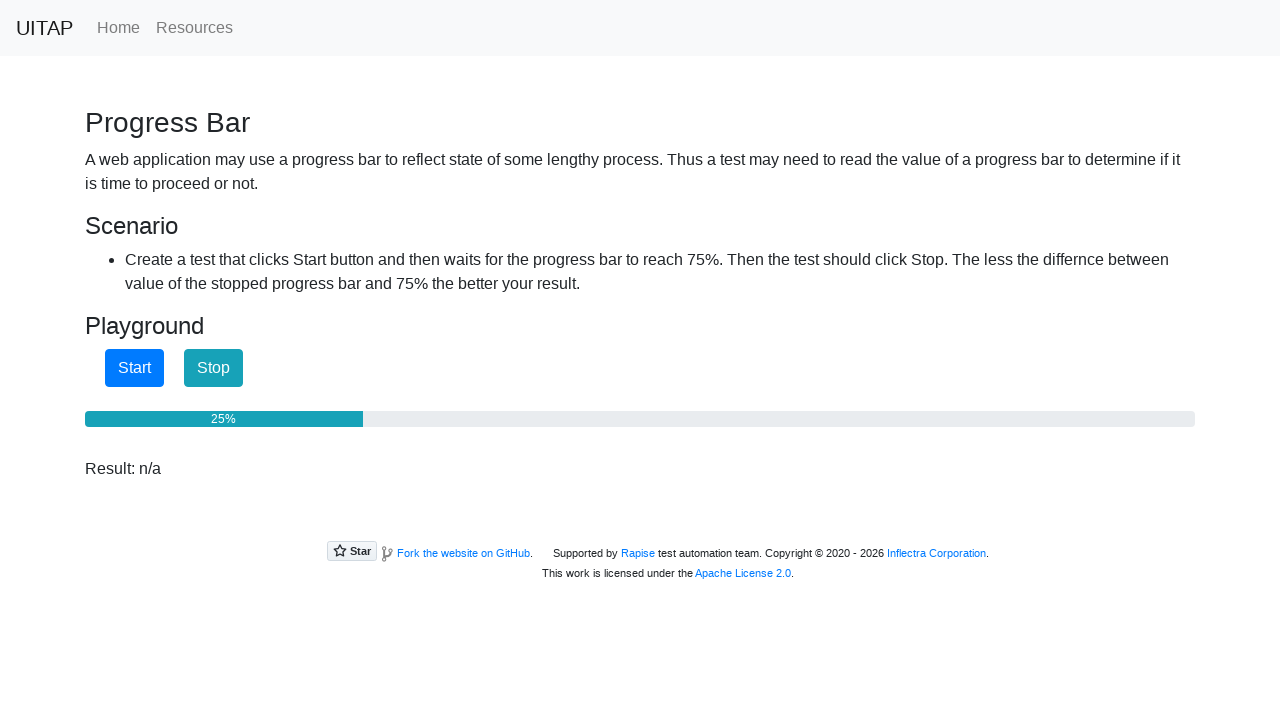

Clicked the start button to begin progress bar at (134, 368) on #startButton
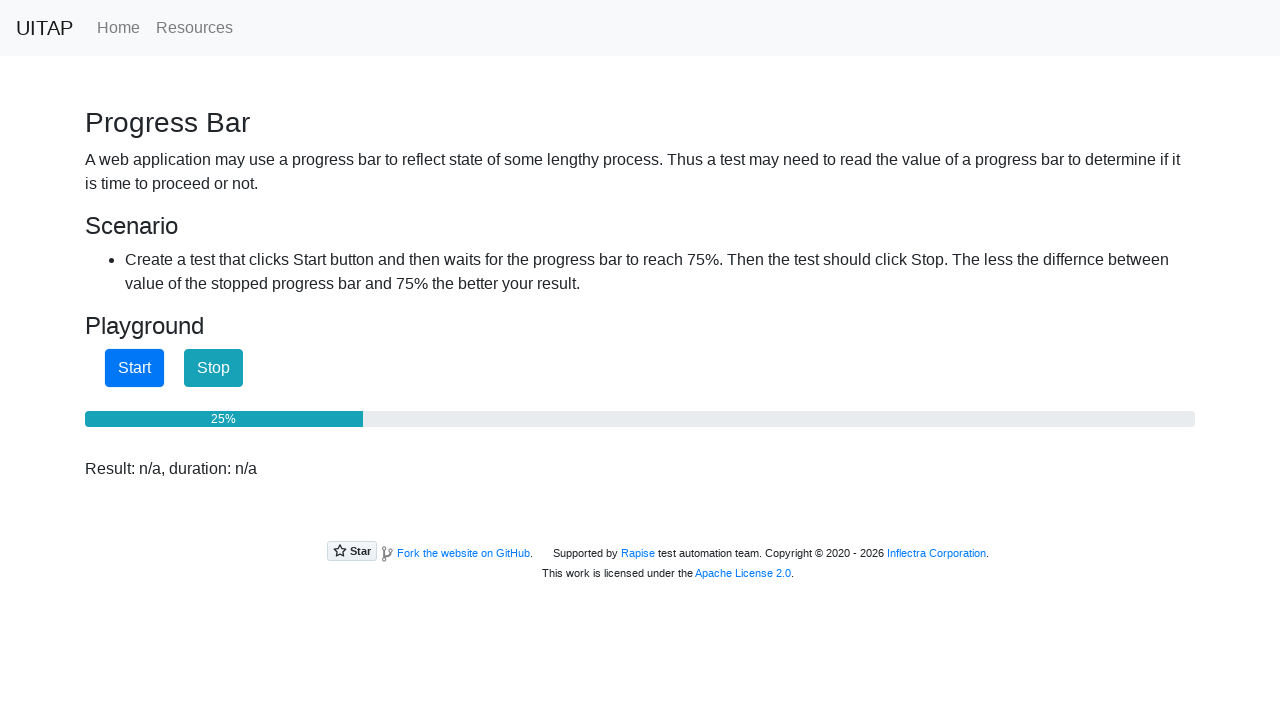

Checked progress bar value: 25%
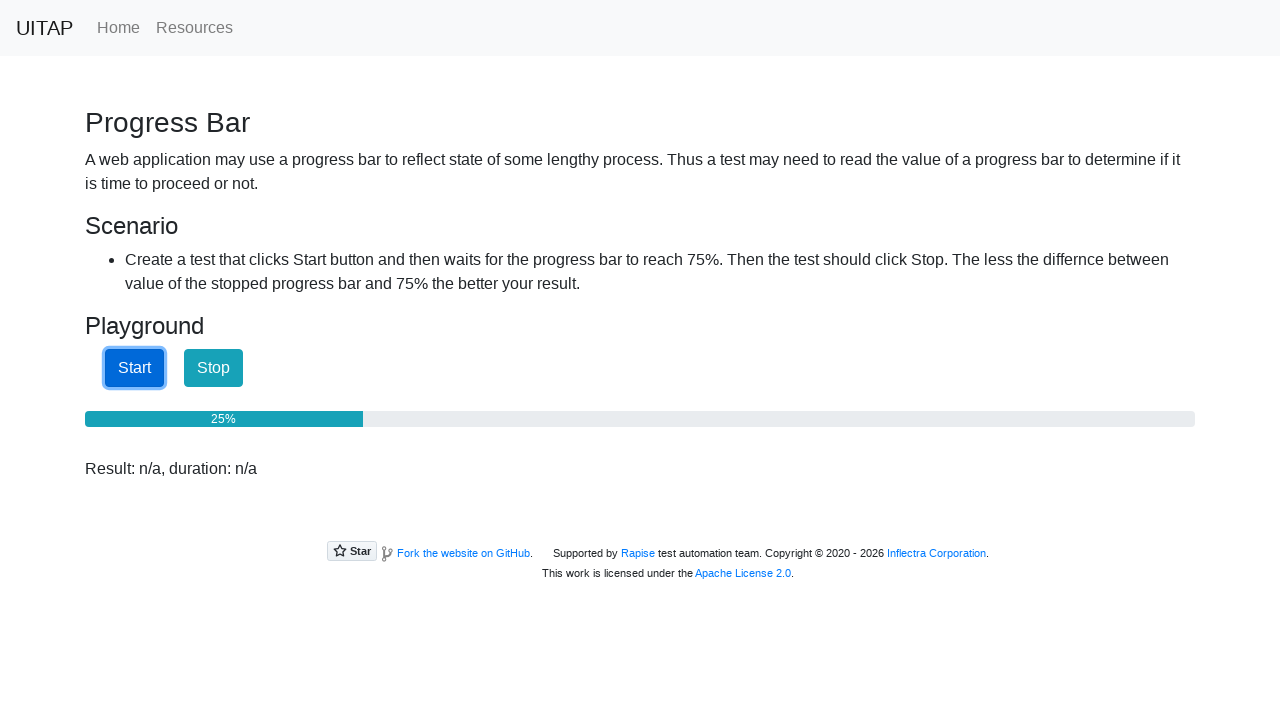

Checked progress bar value: 25%
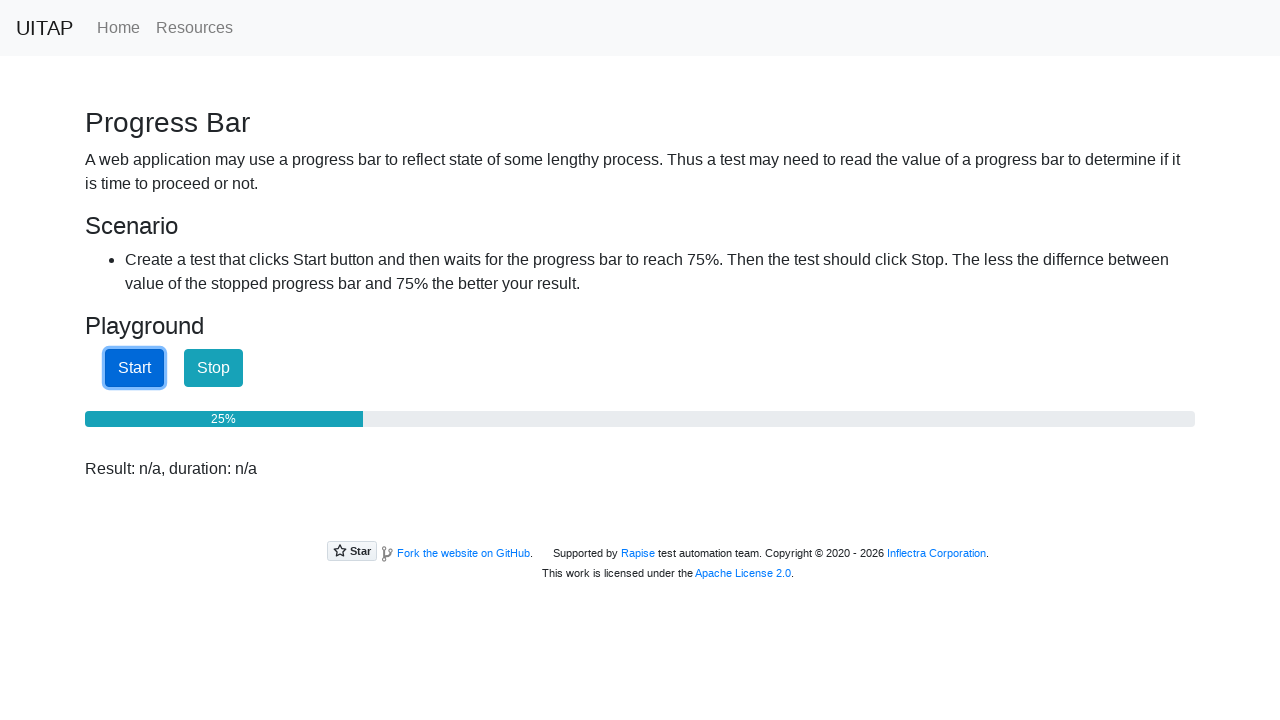

Checked progress bar value: 25%
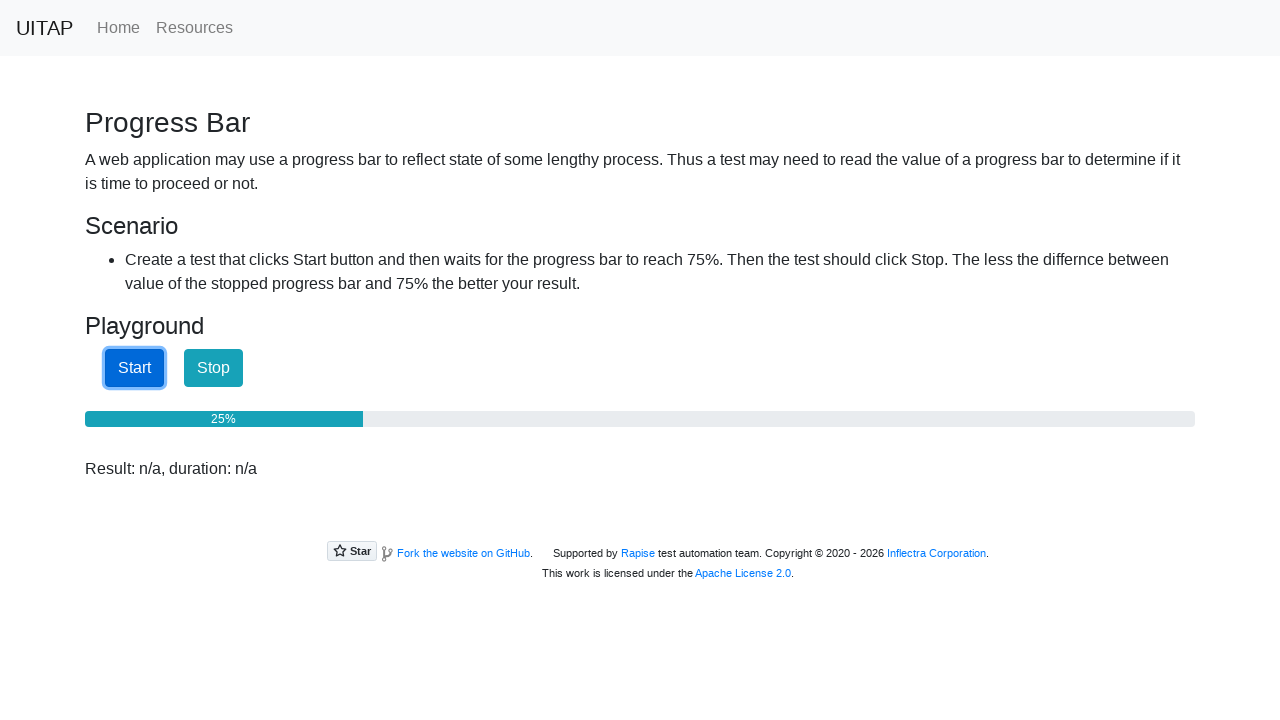

Checked progress bar value: 25%
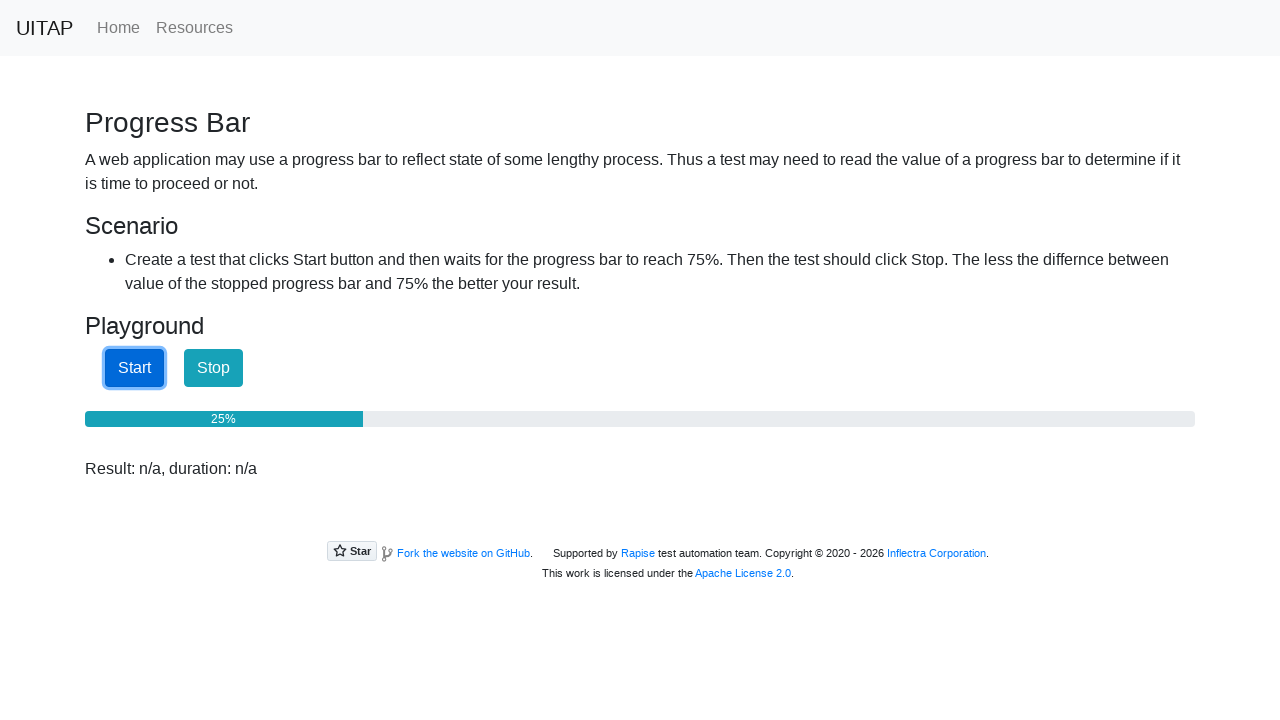

Checked progress bar value: 25%
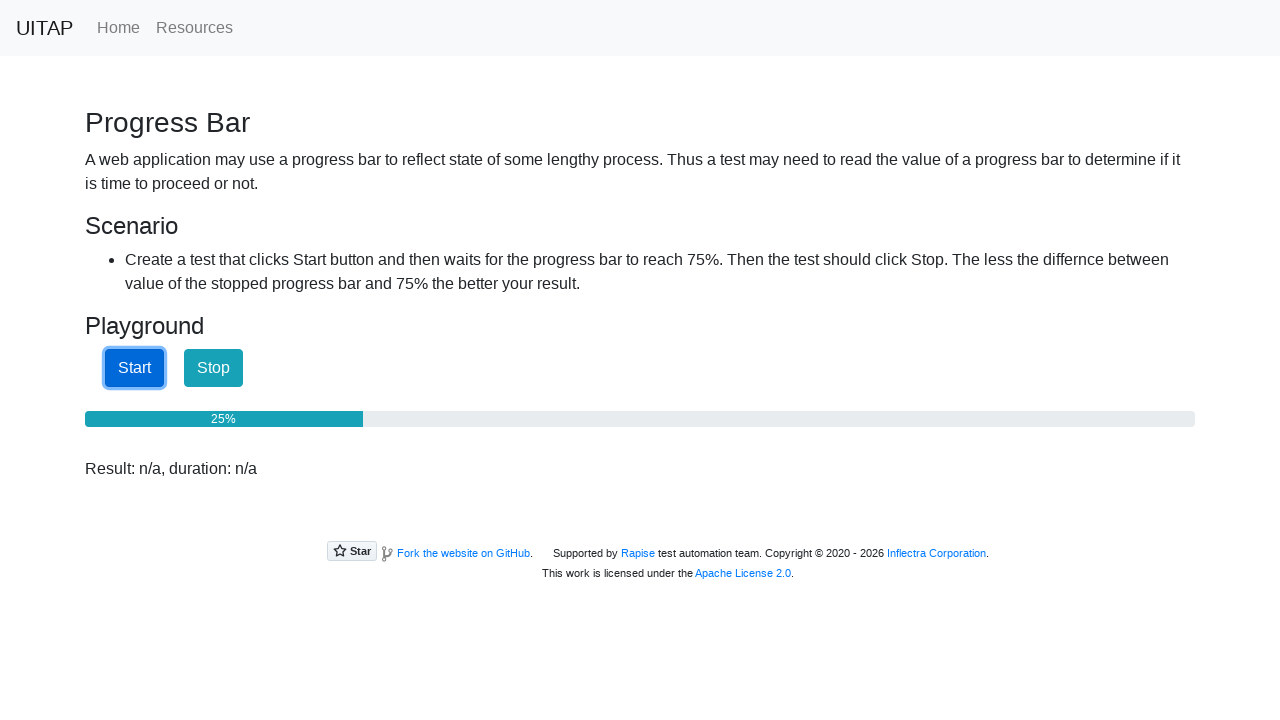

Checked progress bar value: 25%
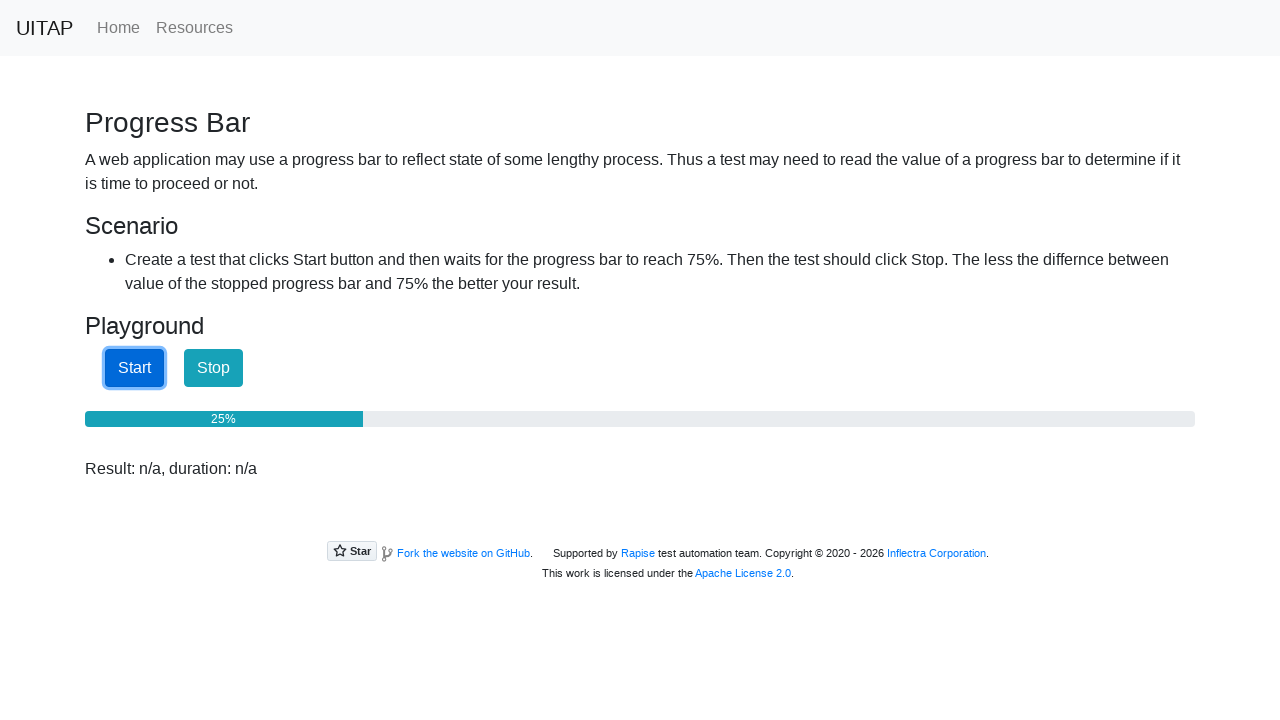

Checked progress bar value: 25%
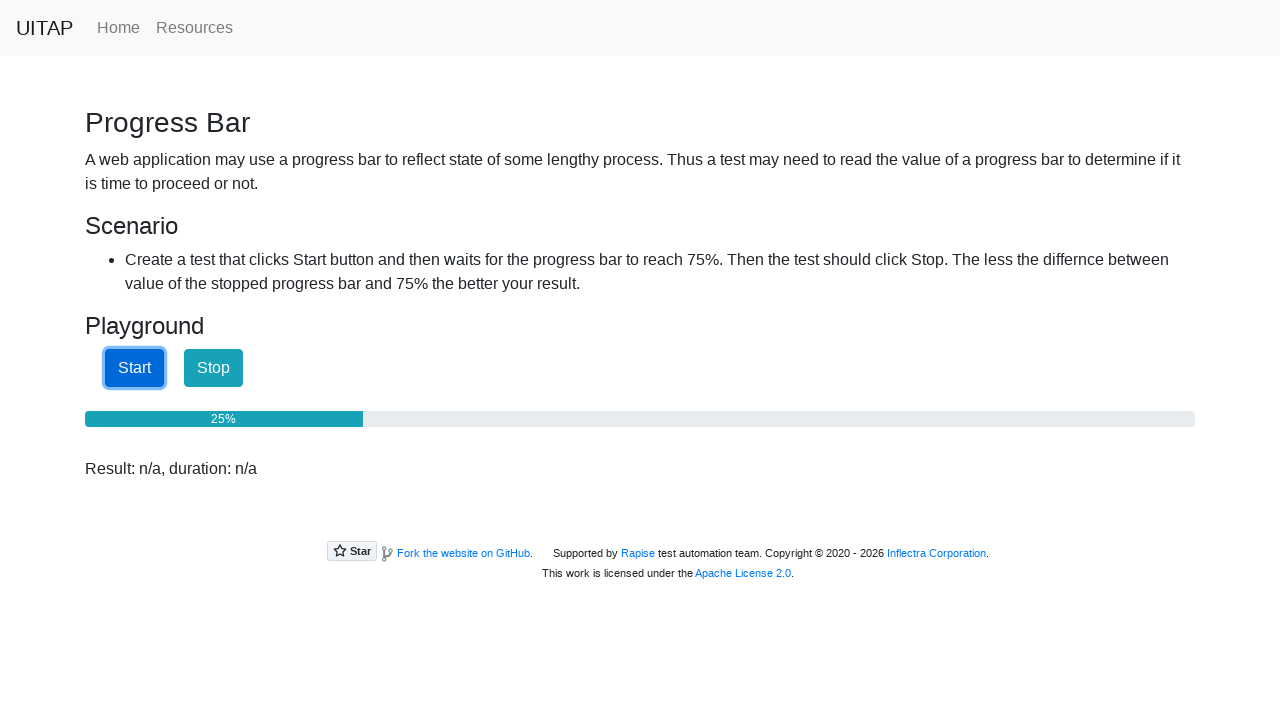

Checked progress bar value: 25%
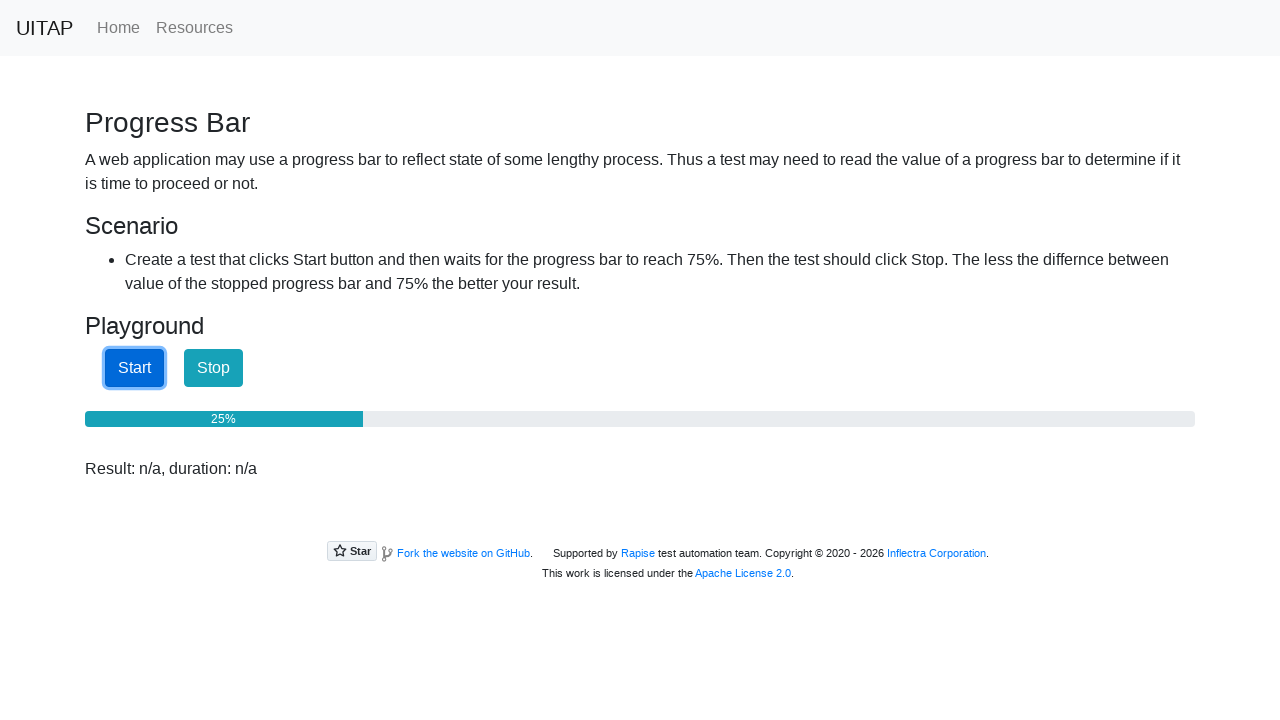

Checked progress bar value: 26%
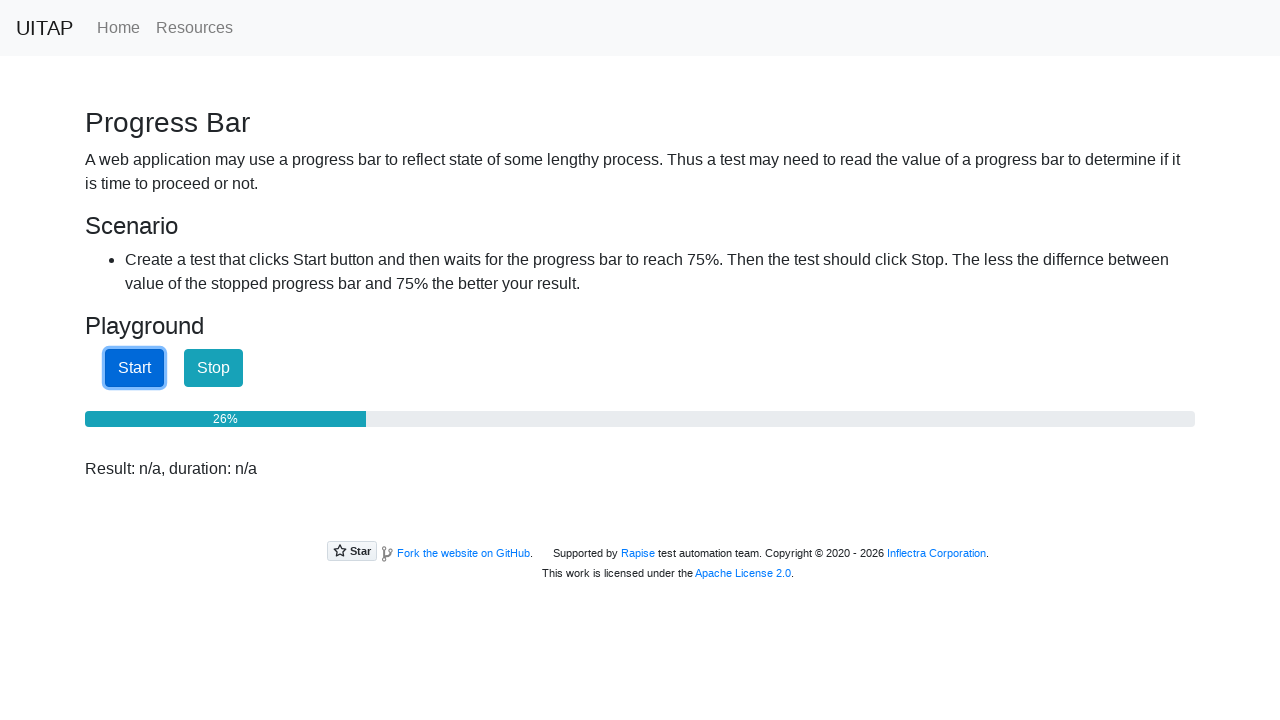

Checked progress bar value: 26%
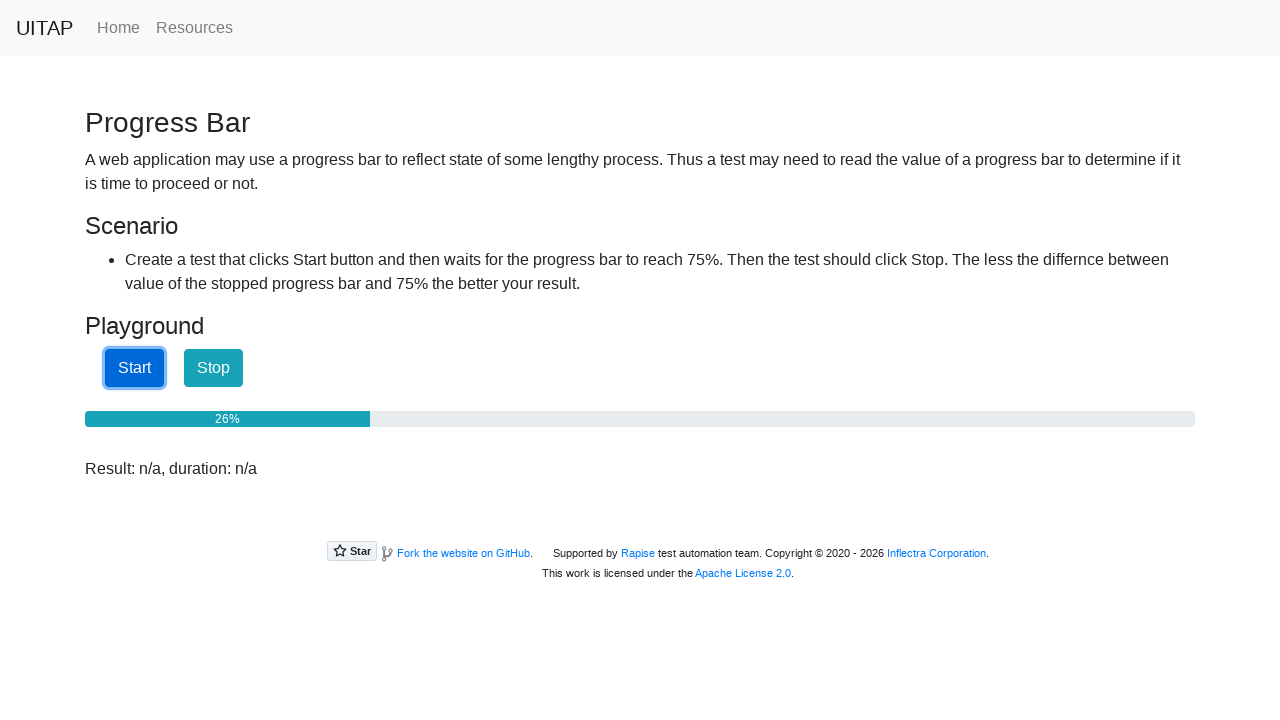

Checked progress bar value: 27%
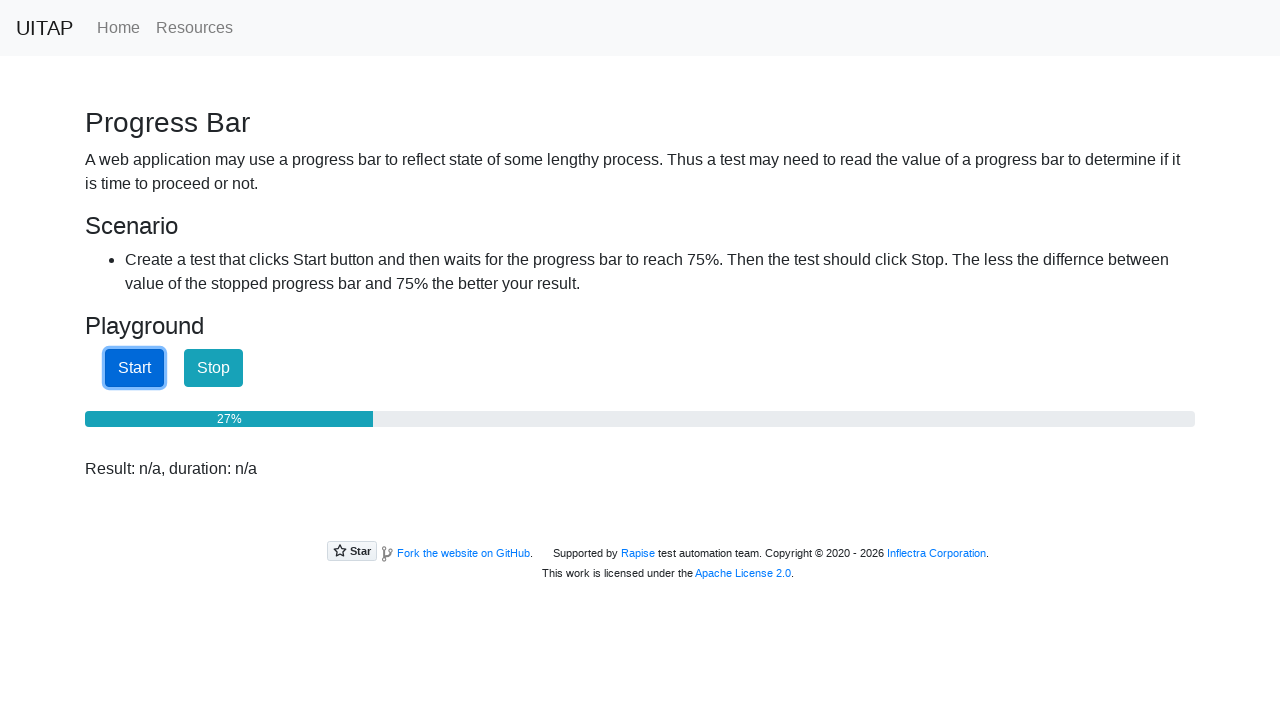

Checked progress bar value: 27%
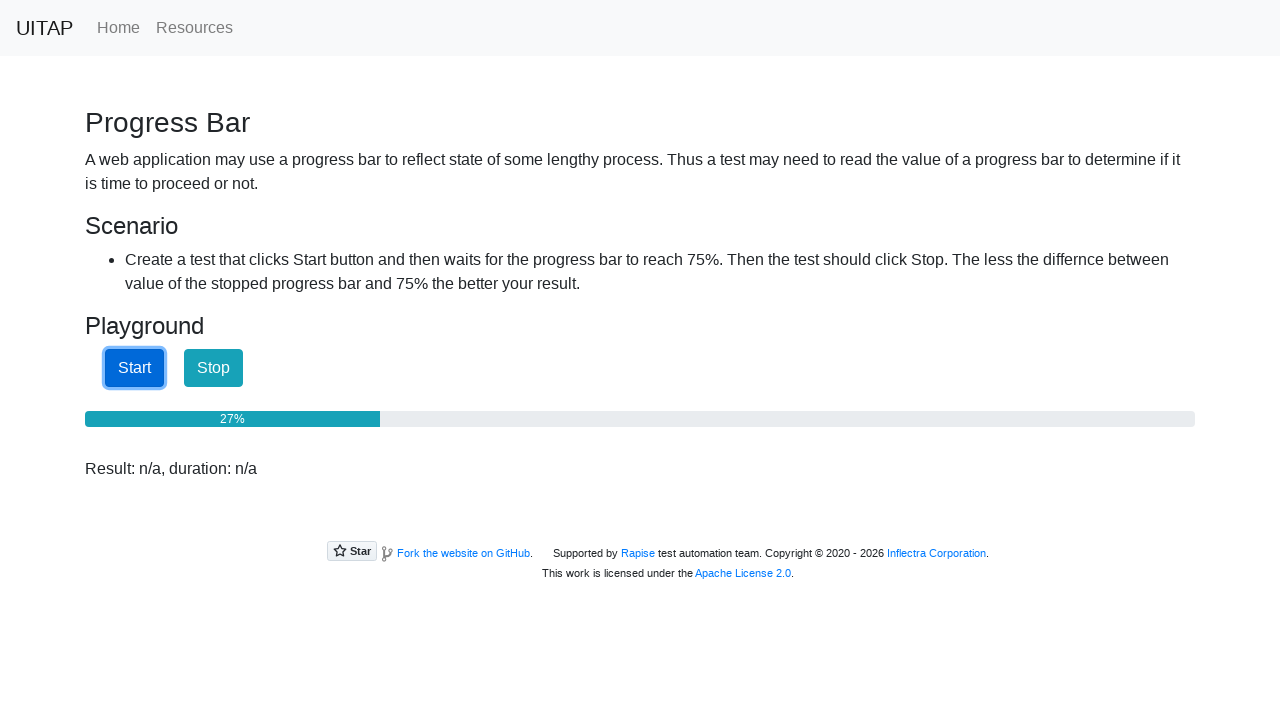

Checked progress bar value: 27%
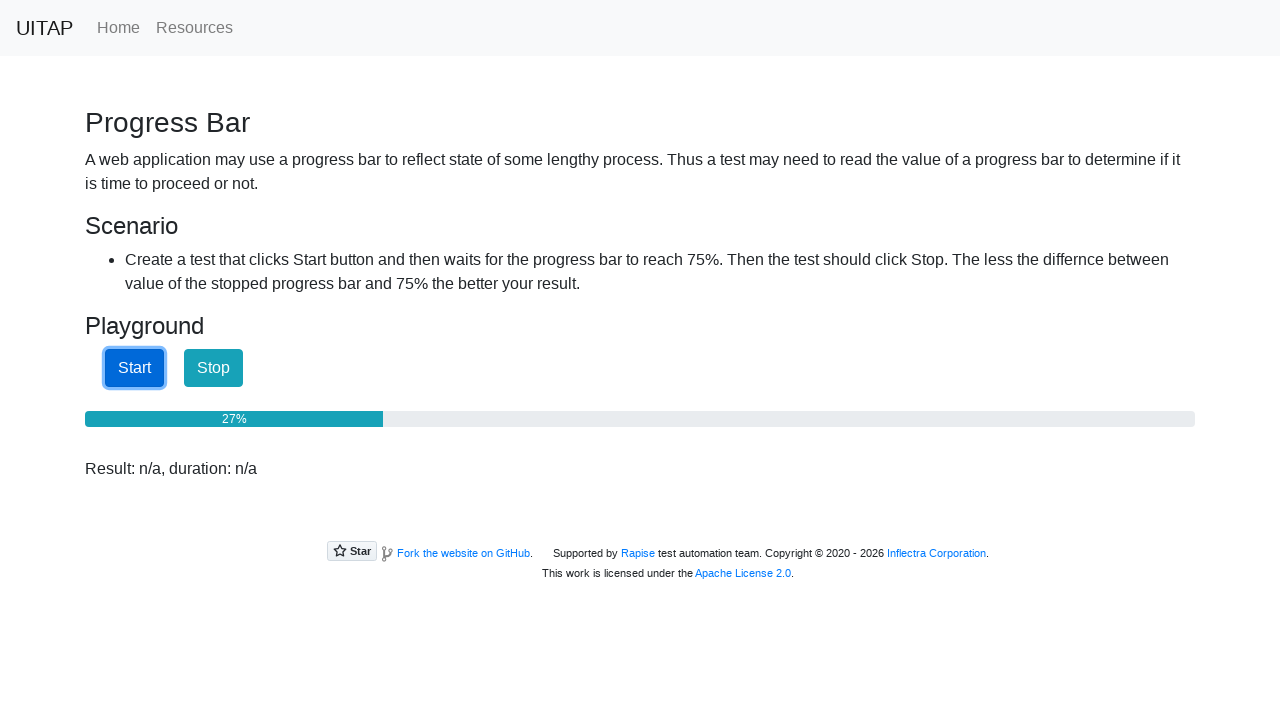

Checked progress bar value: 28%
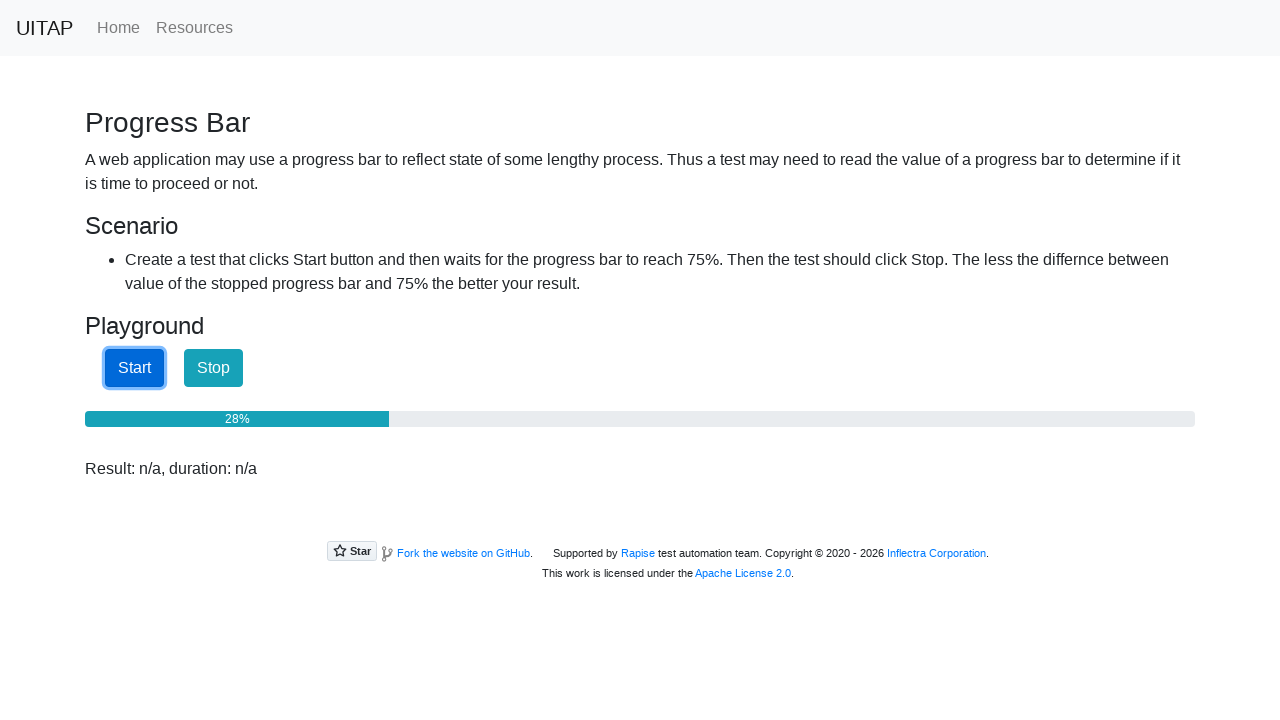

Checked progress bar value: 28%
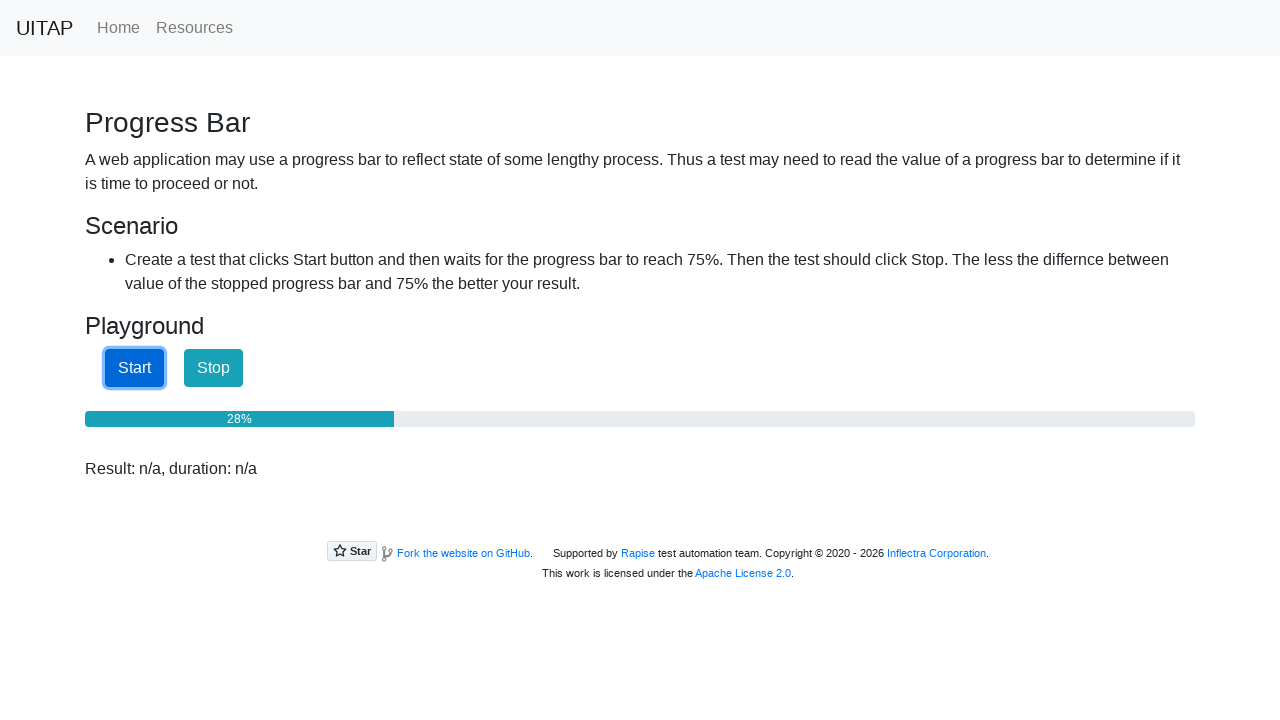

Checked progress bar value: 29%
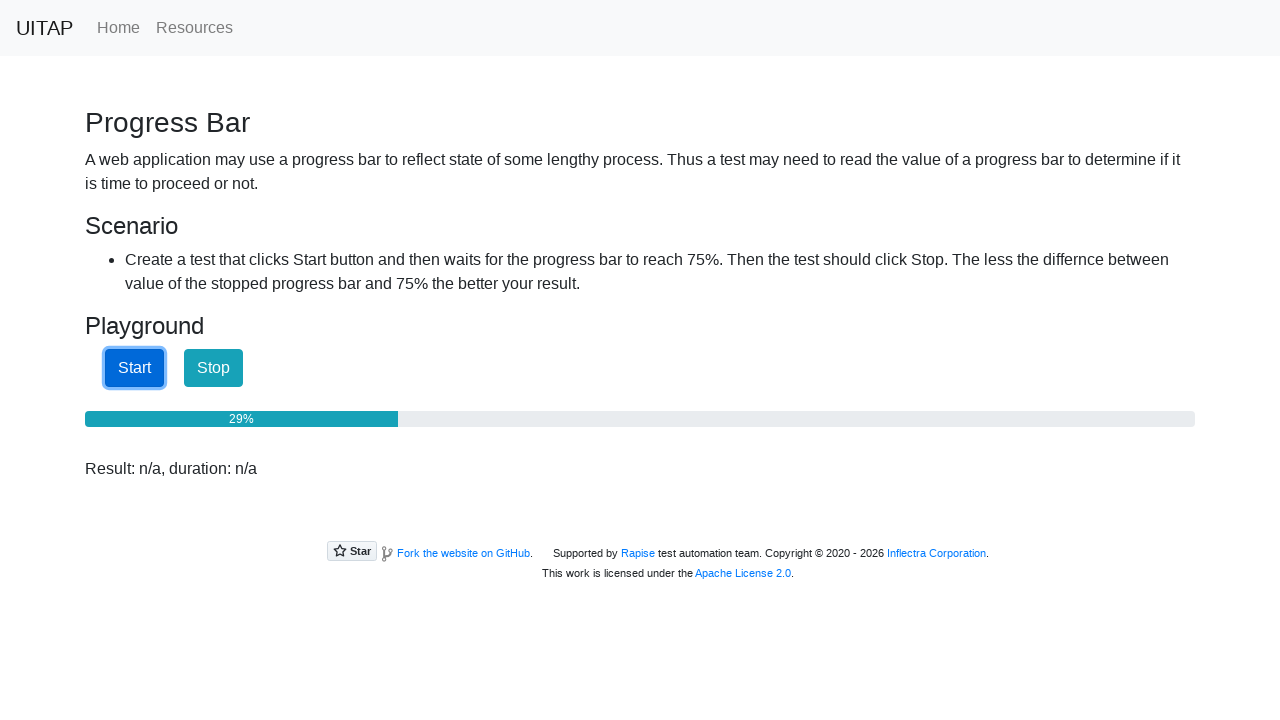

Checked progress bar value: 29%
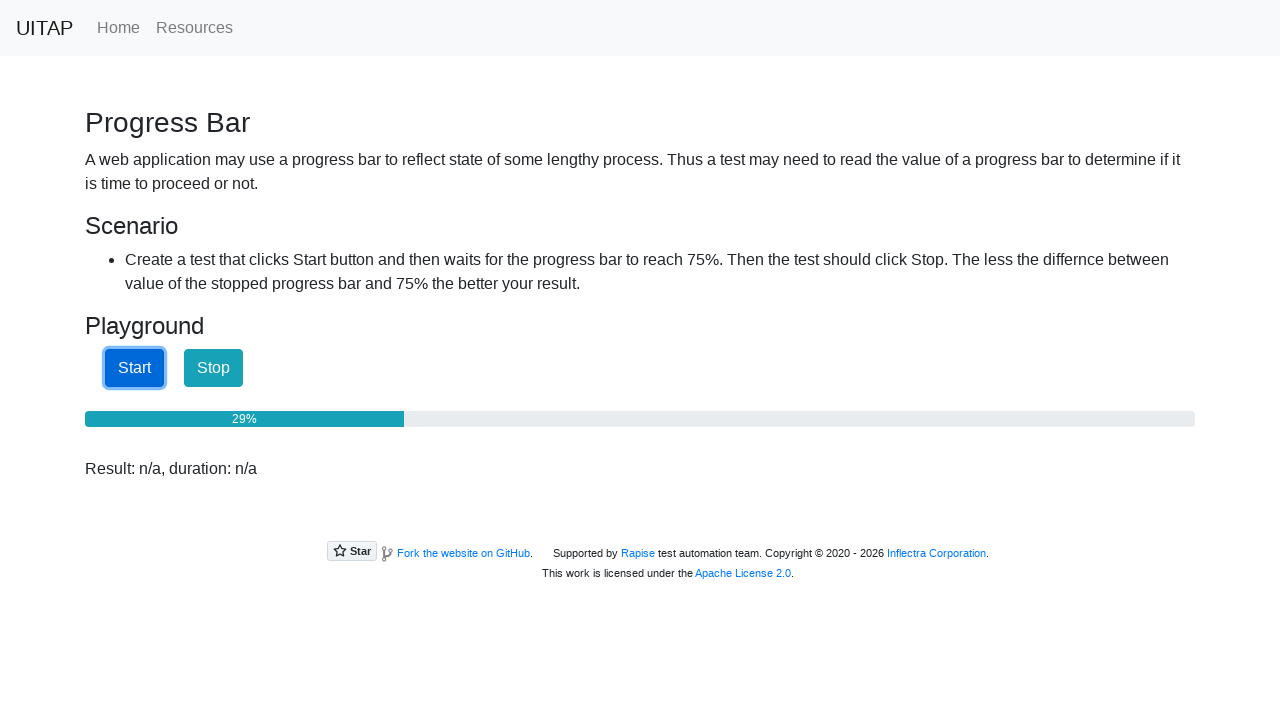

Checked progress bar value: 30%
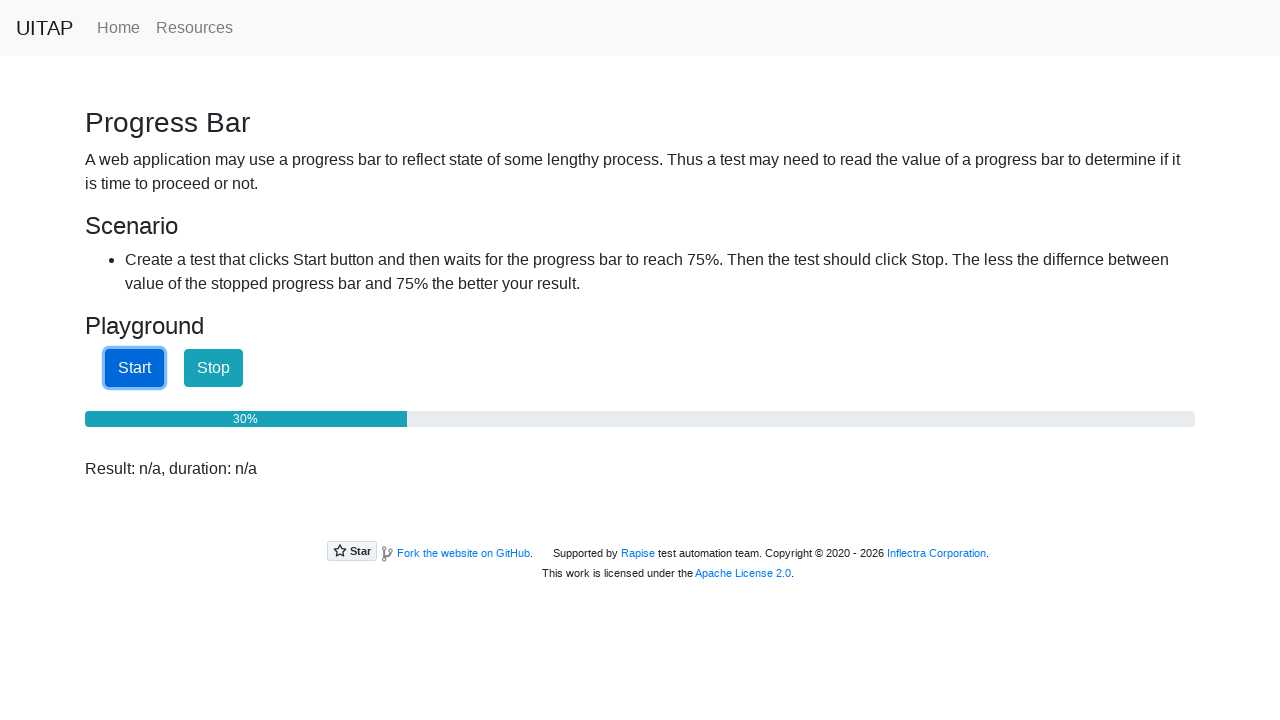

Checked progress bar value: 30%
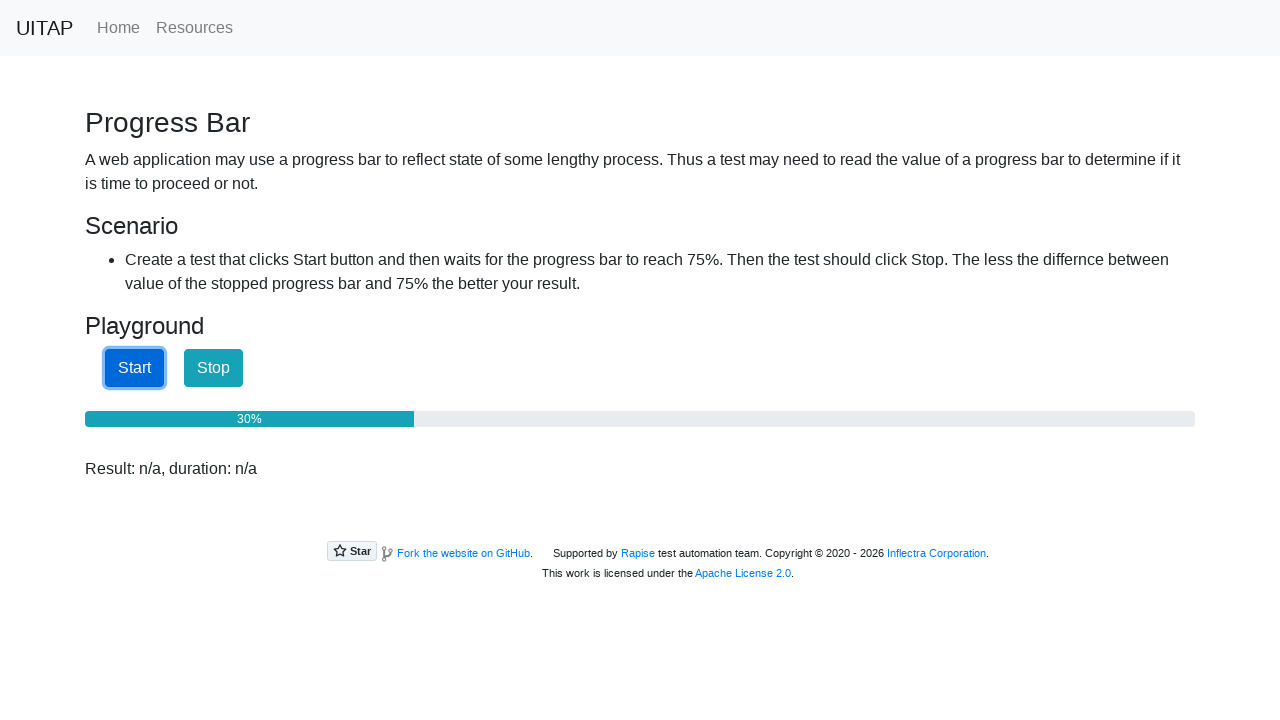

Checked progress bar value: 30%
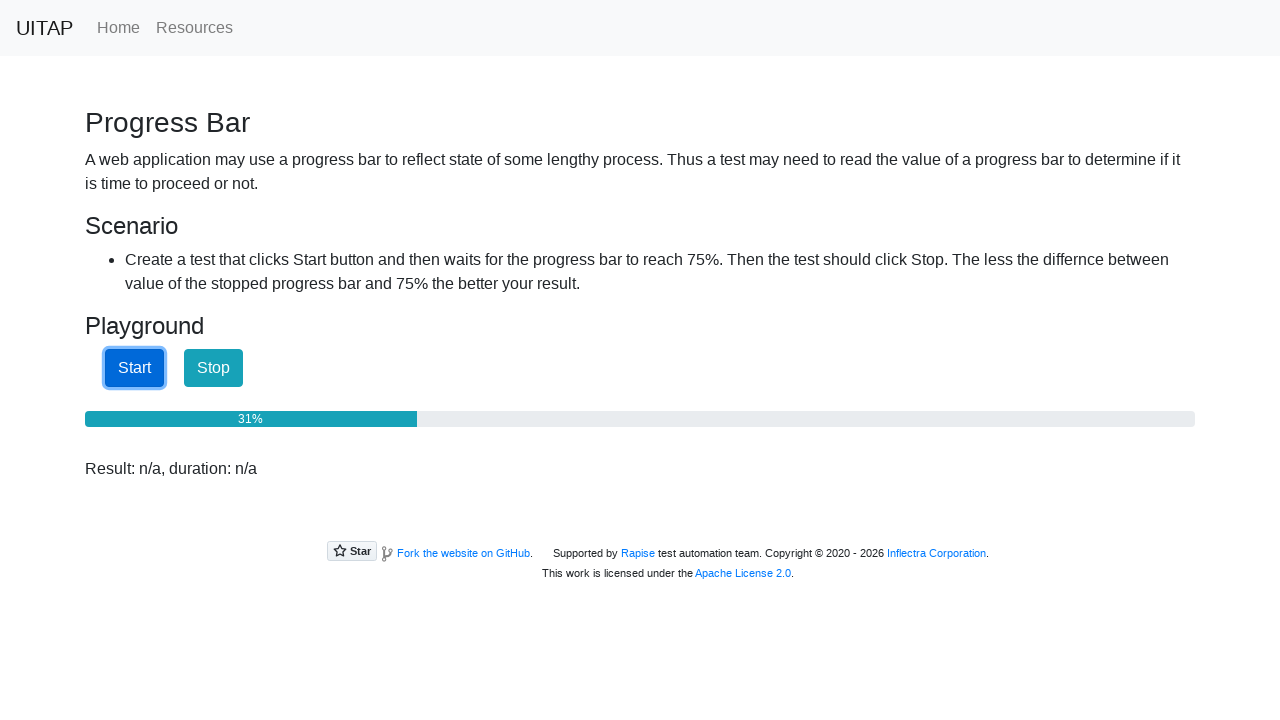

Checked progress bar value: 31%
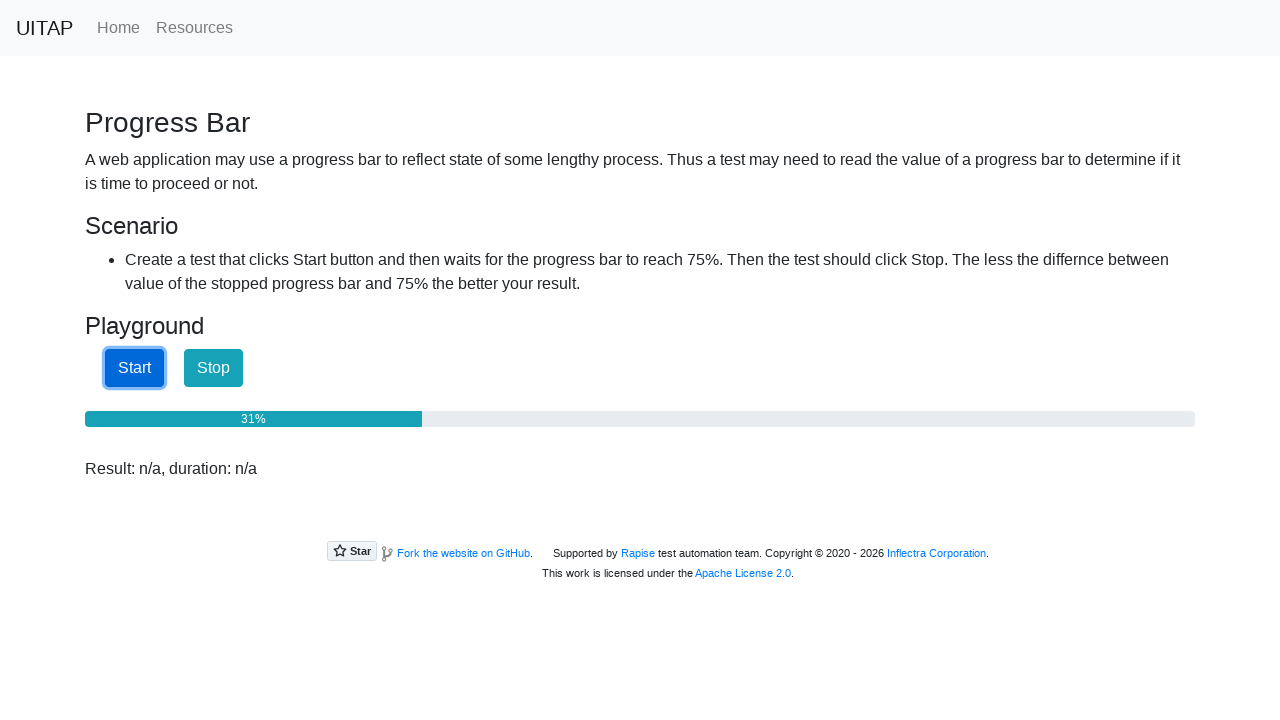

Checked progress bar value: 31%
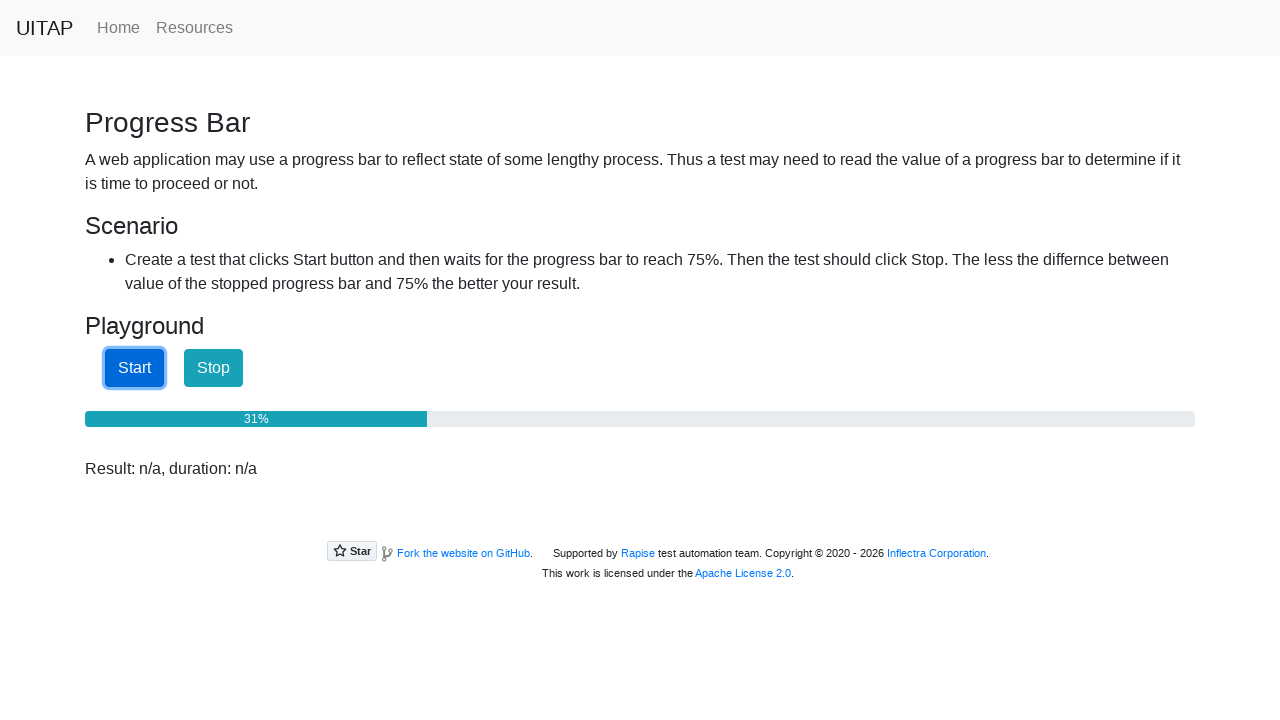

Checked progress bar value: 32%
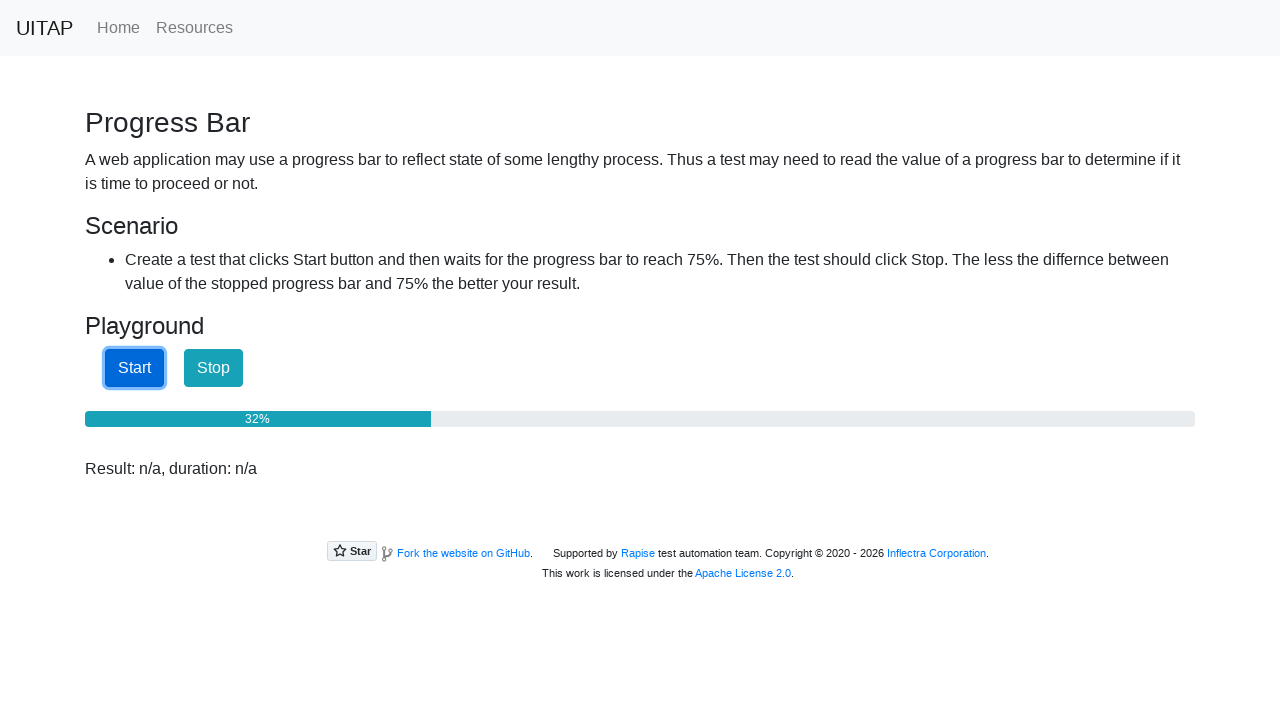

Checked progress bar value: 32%
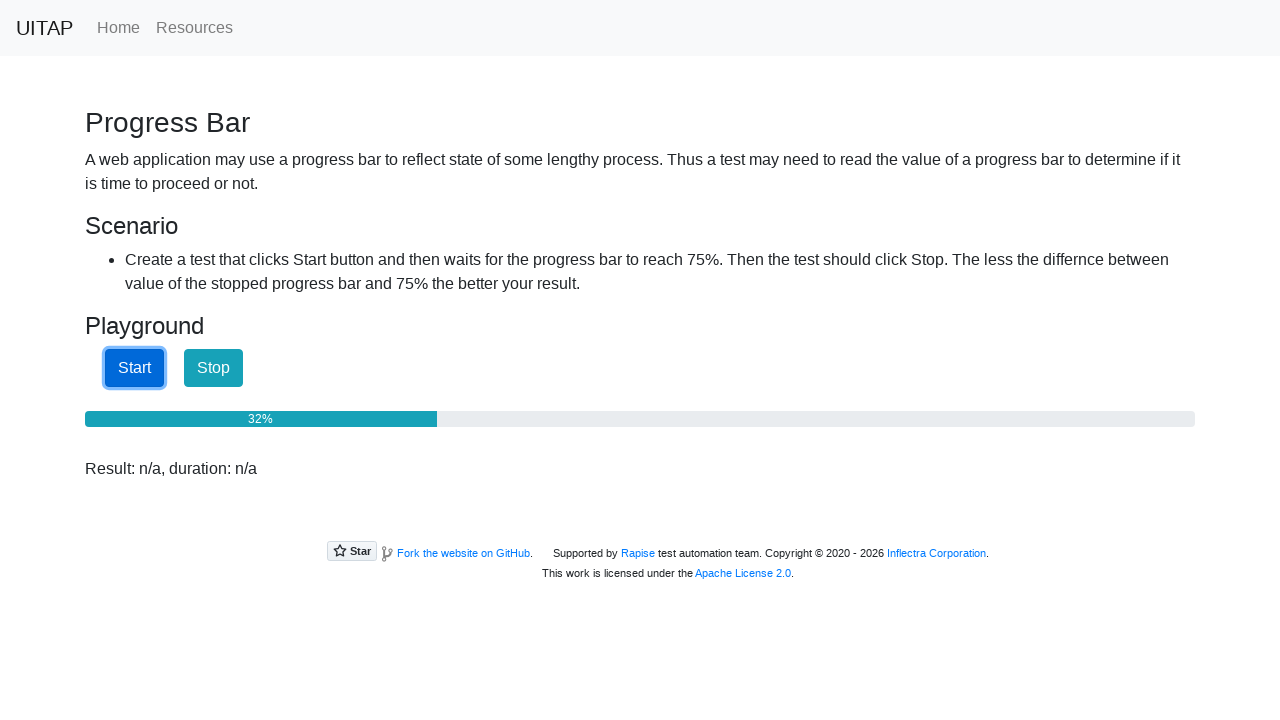

Checked progress bar value: 32%
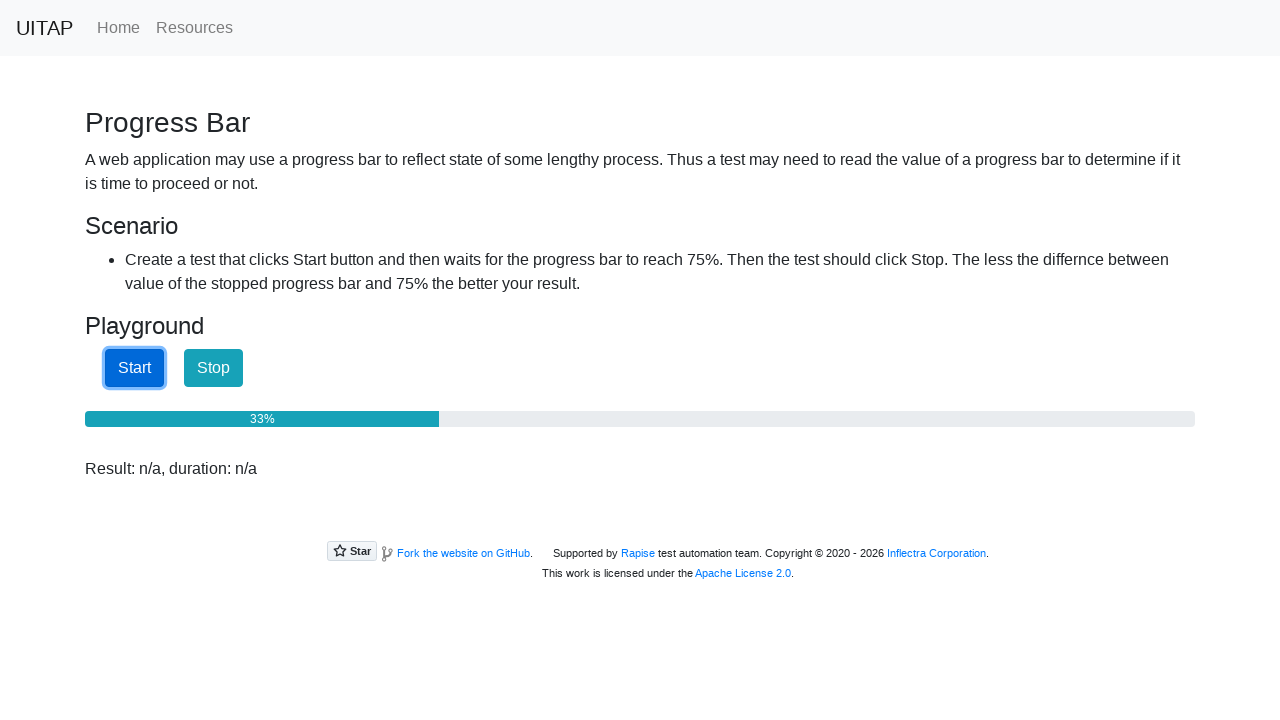

Checked progress bar value: 33%
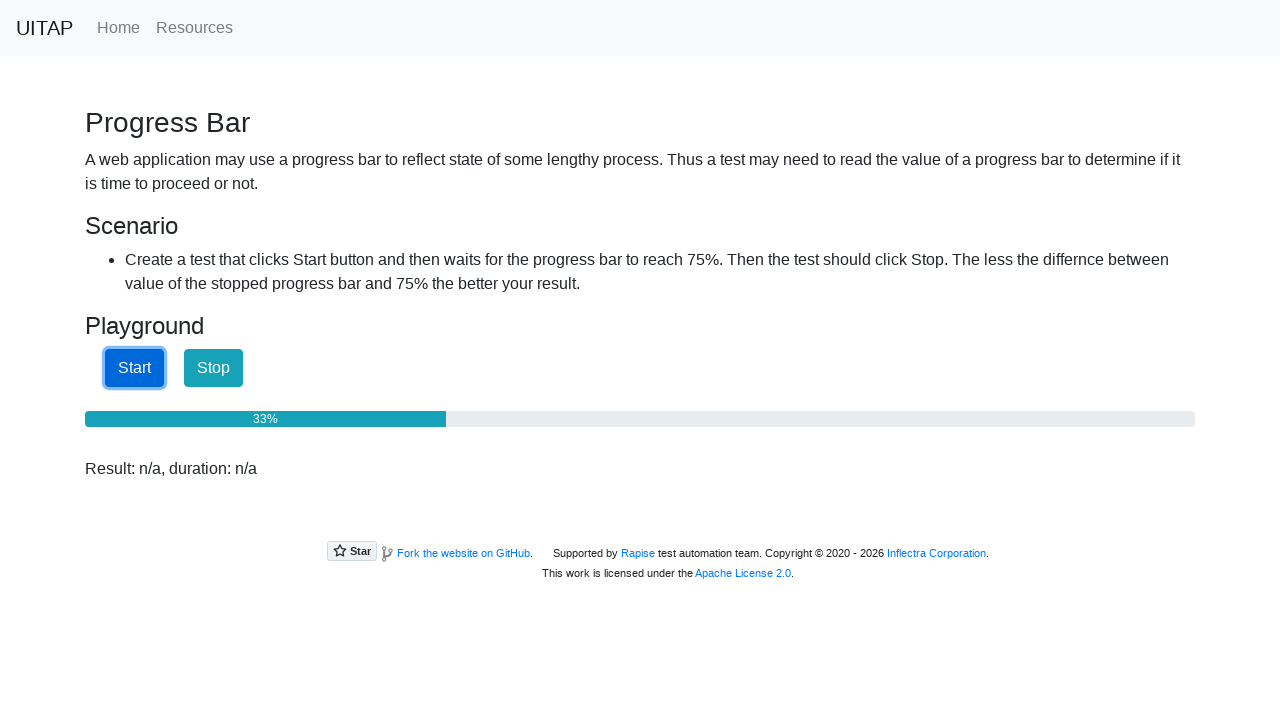

Checked progress bar value: 33%
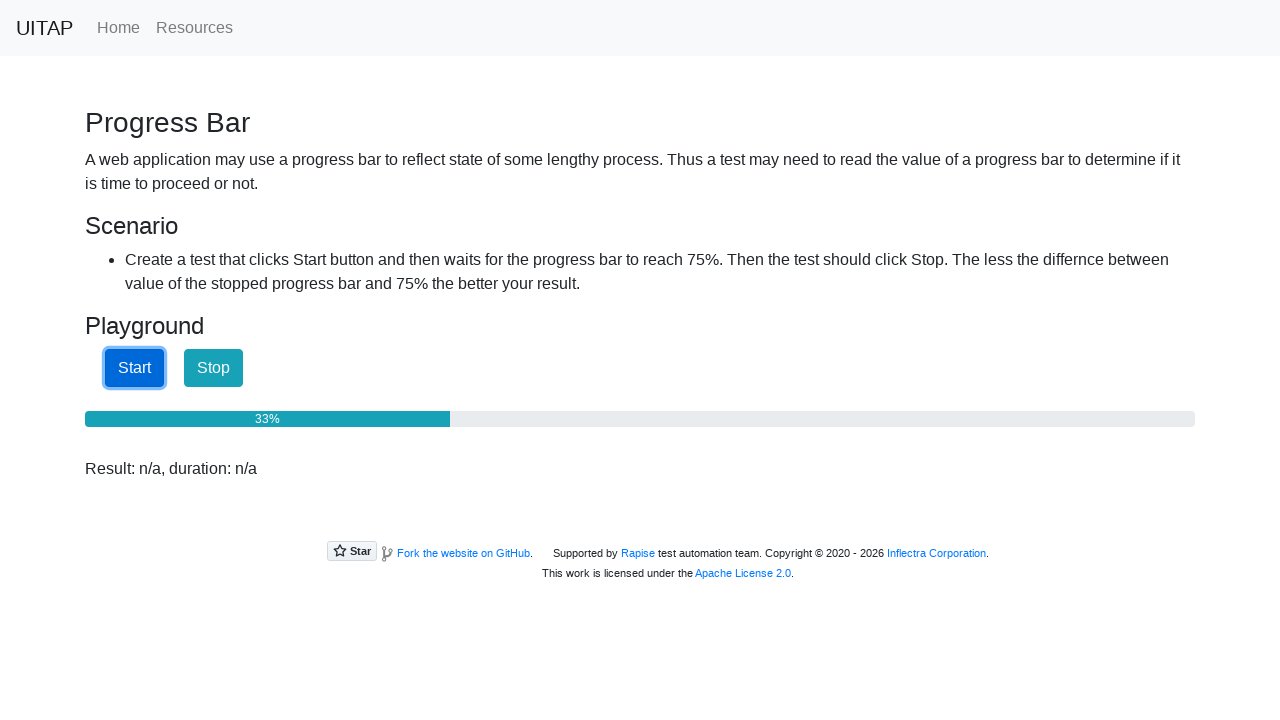

Checked progress bar value: 34%
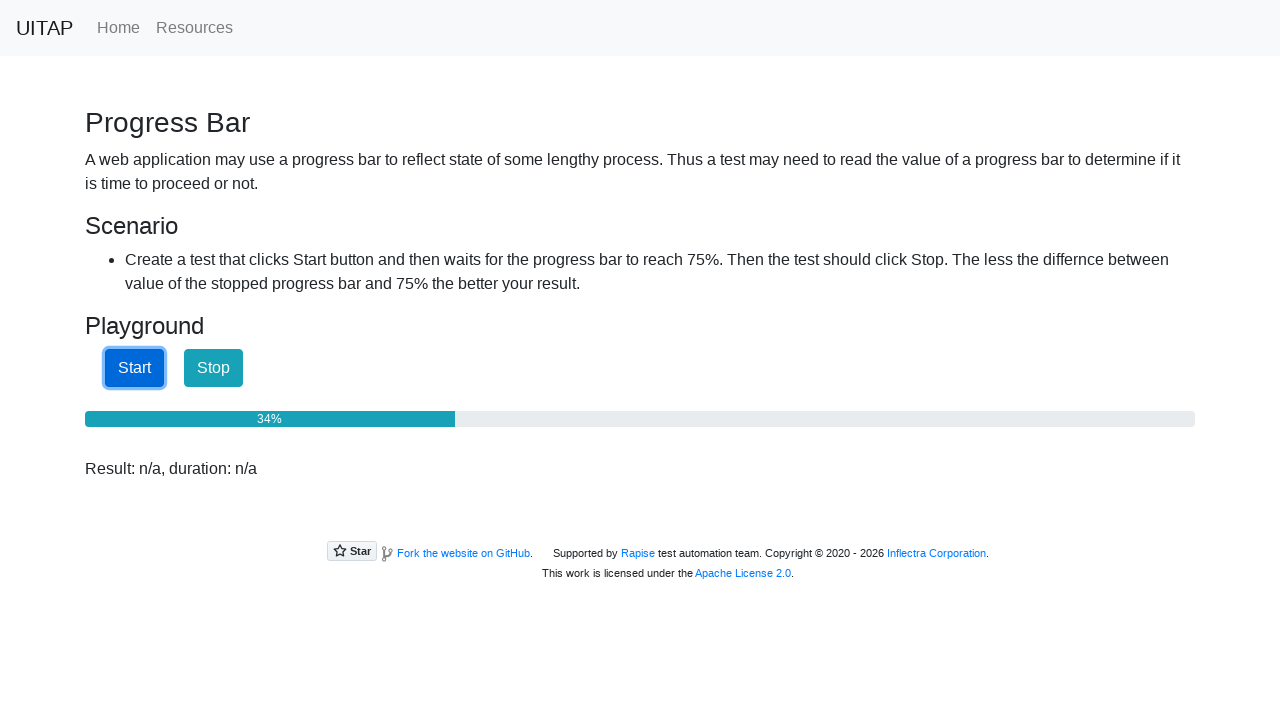

Checked progress bar value: 34%
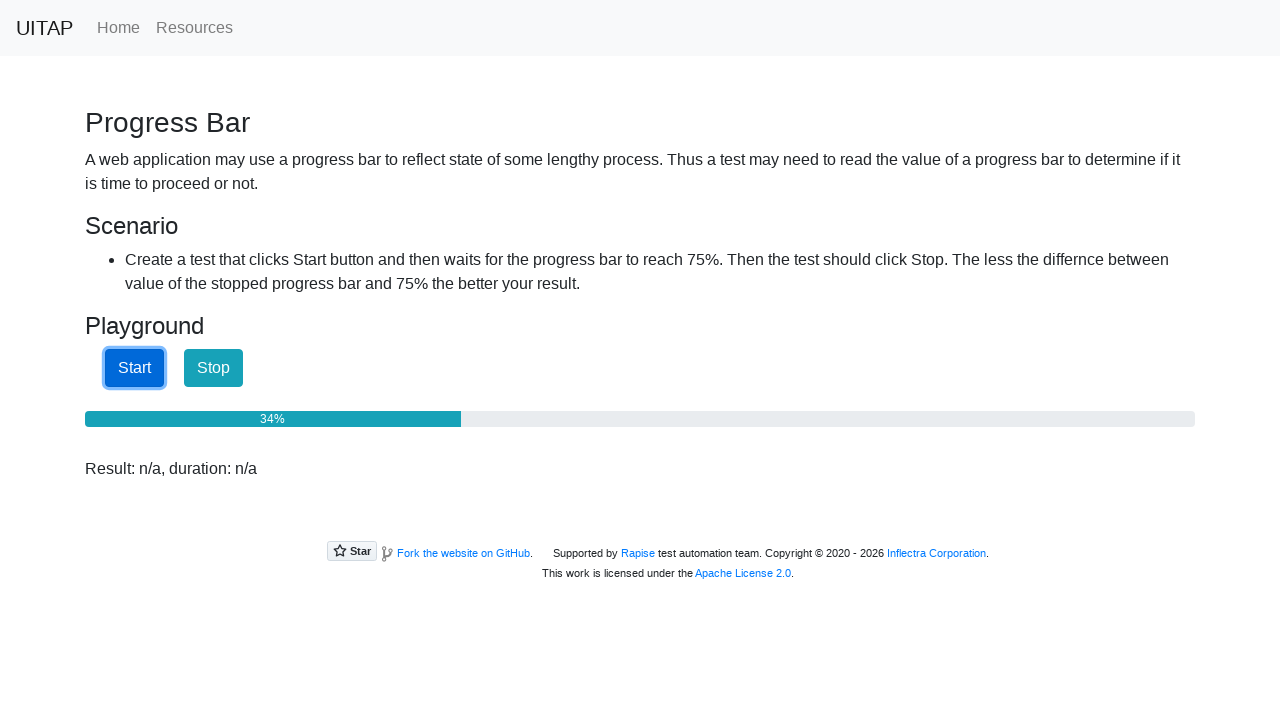

Checked progress bar value: 35%
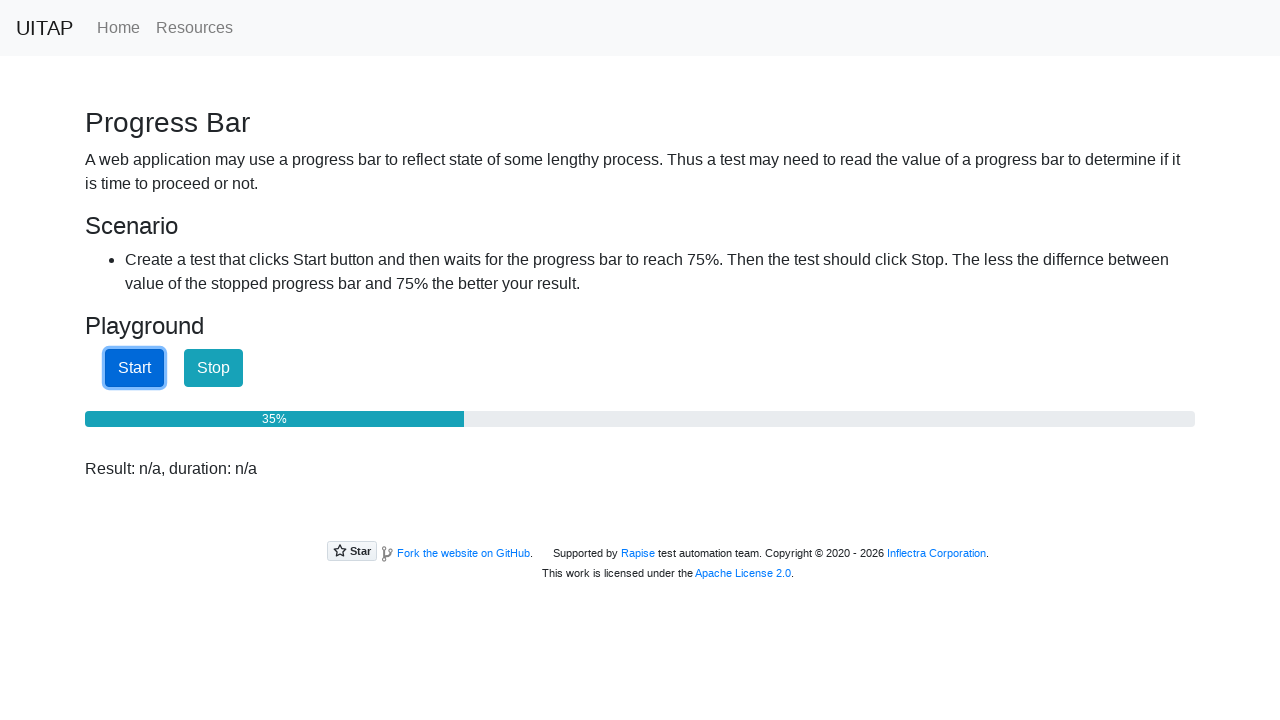

Checked progress bar value: 35%
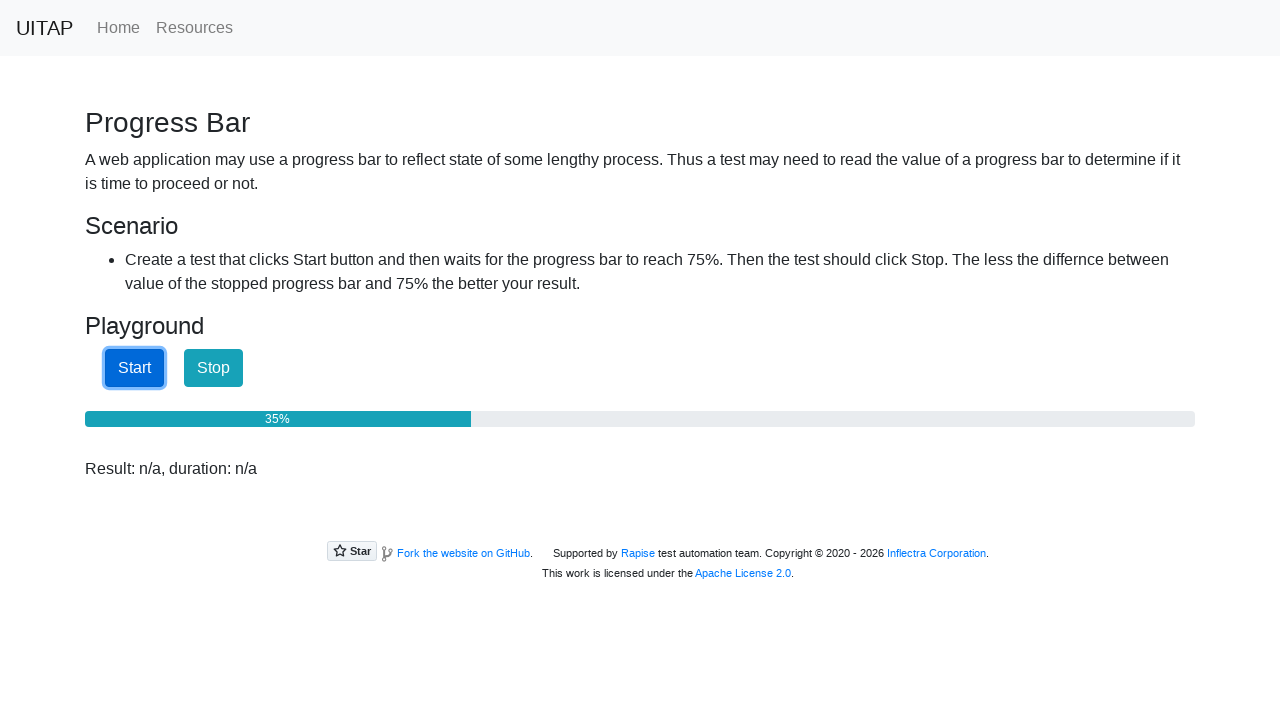

Checked progress bar value: 36%
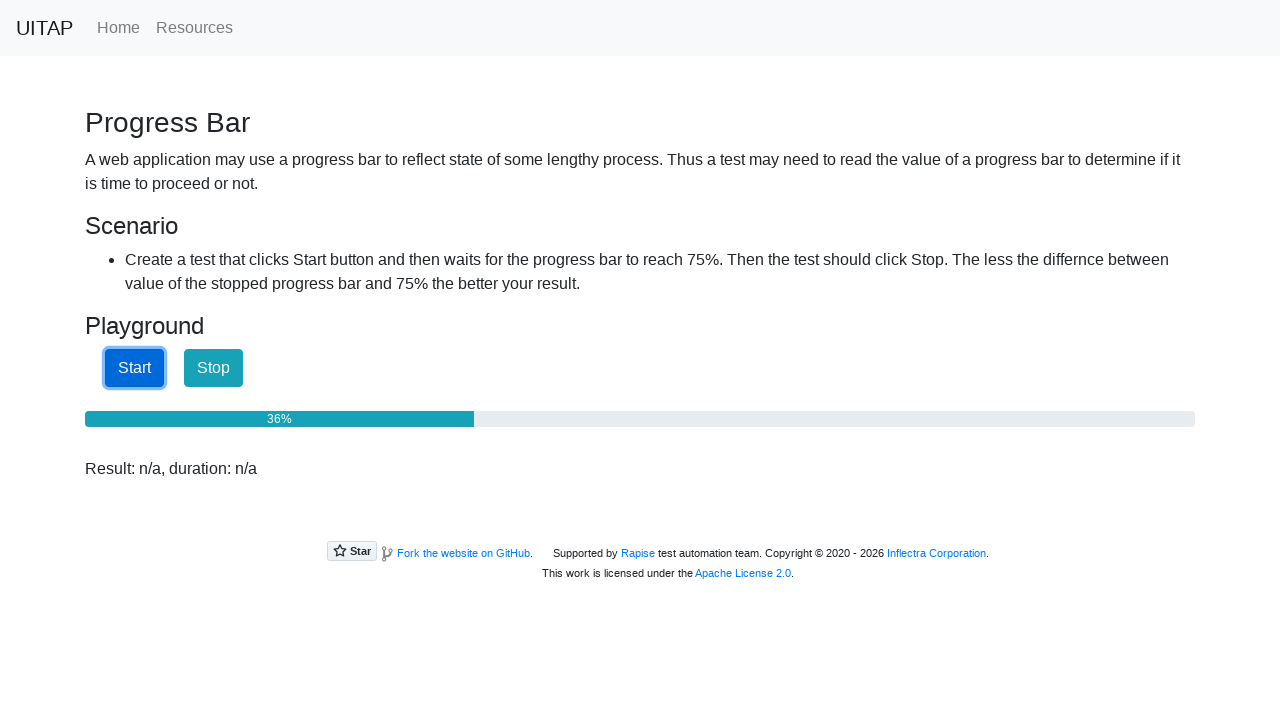

Checked progress bar value: 36%
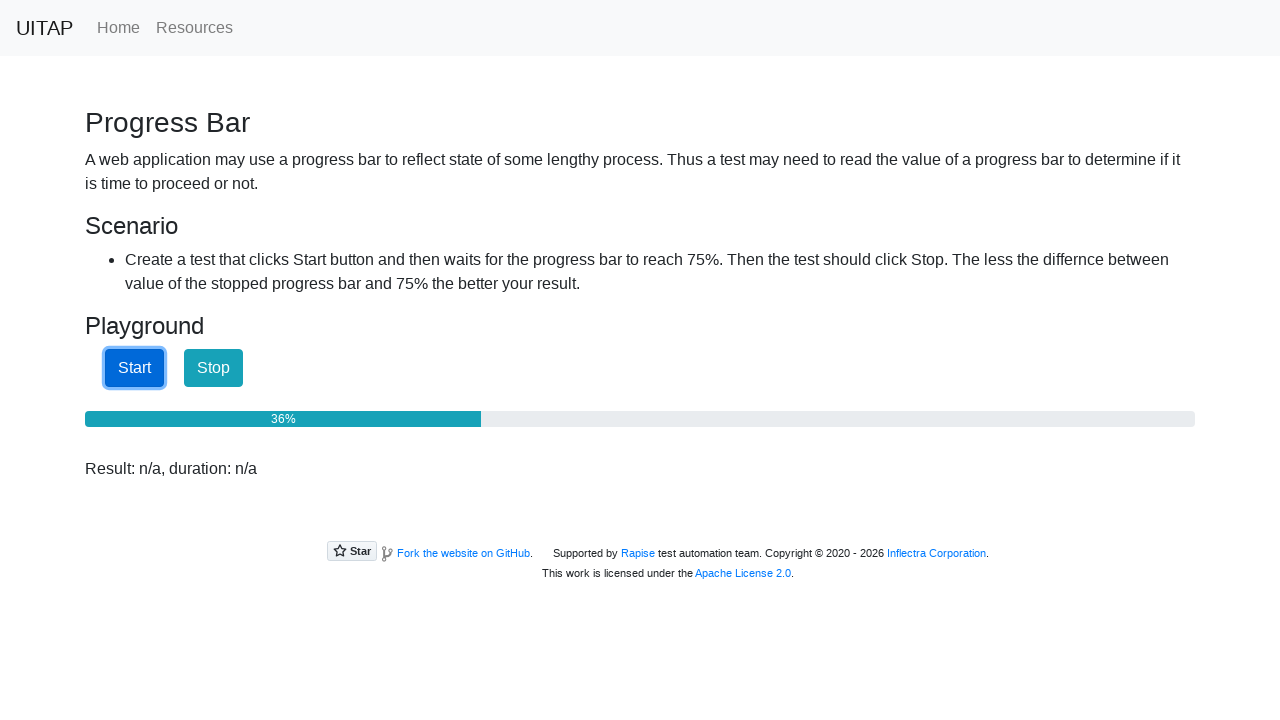

Checked progress bar value: 36%
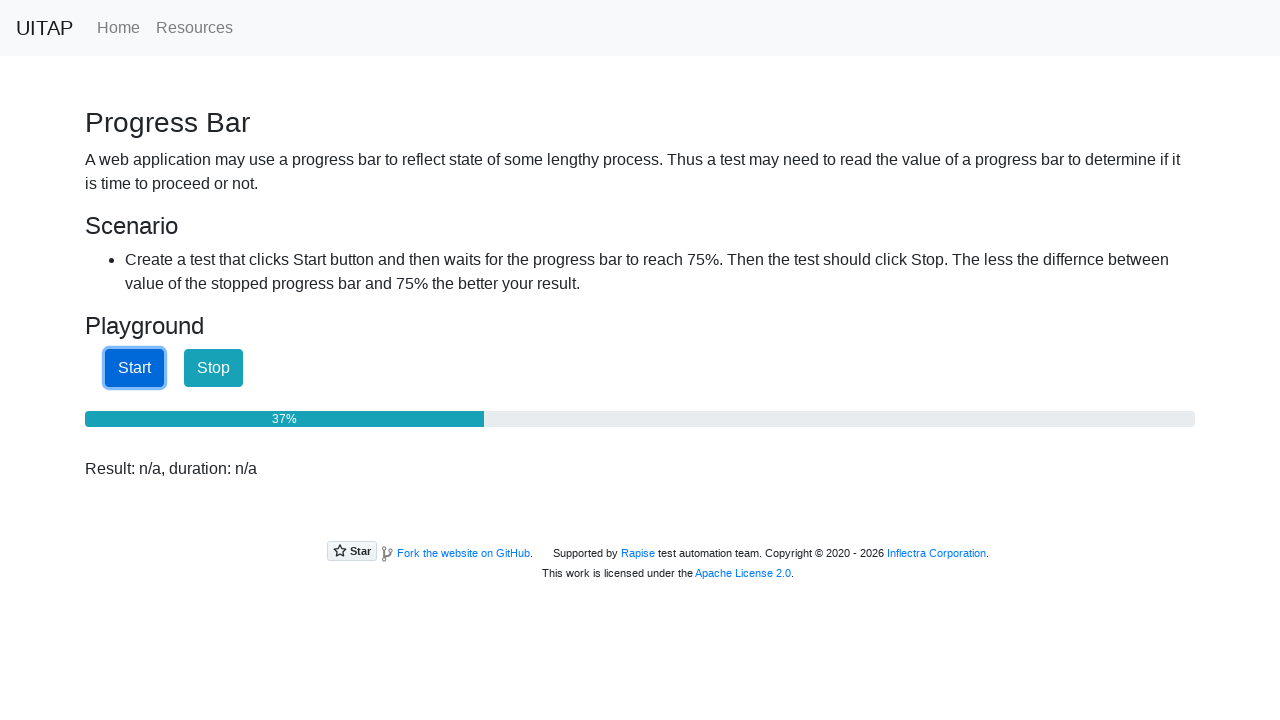

Checked progress bar value: 37%
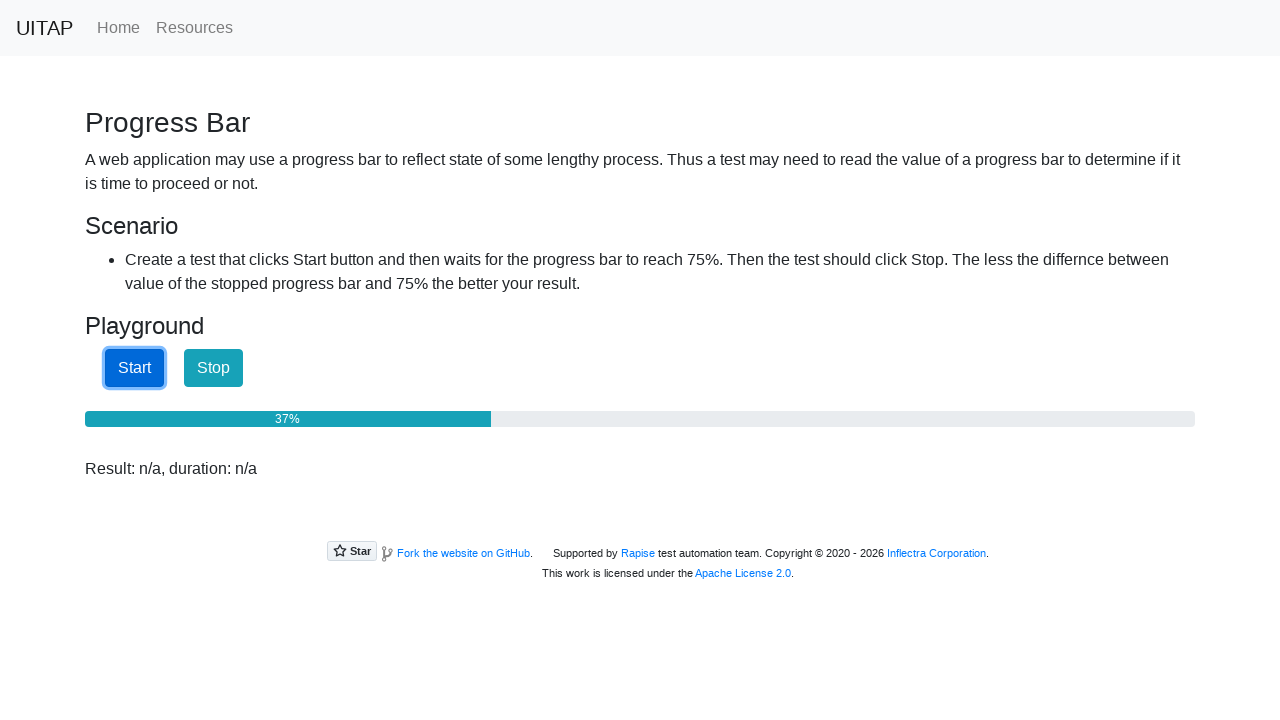

Checked progress bar value: 37%
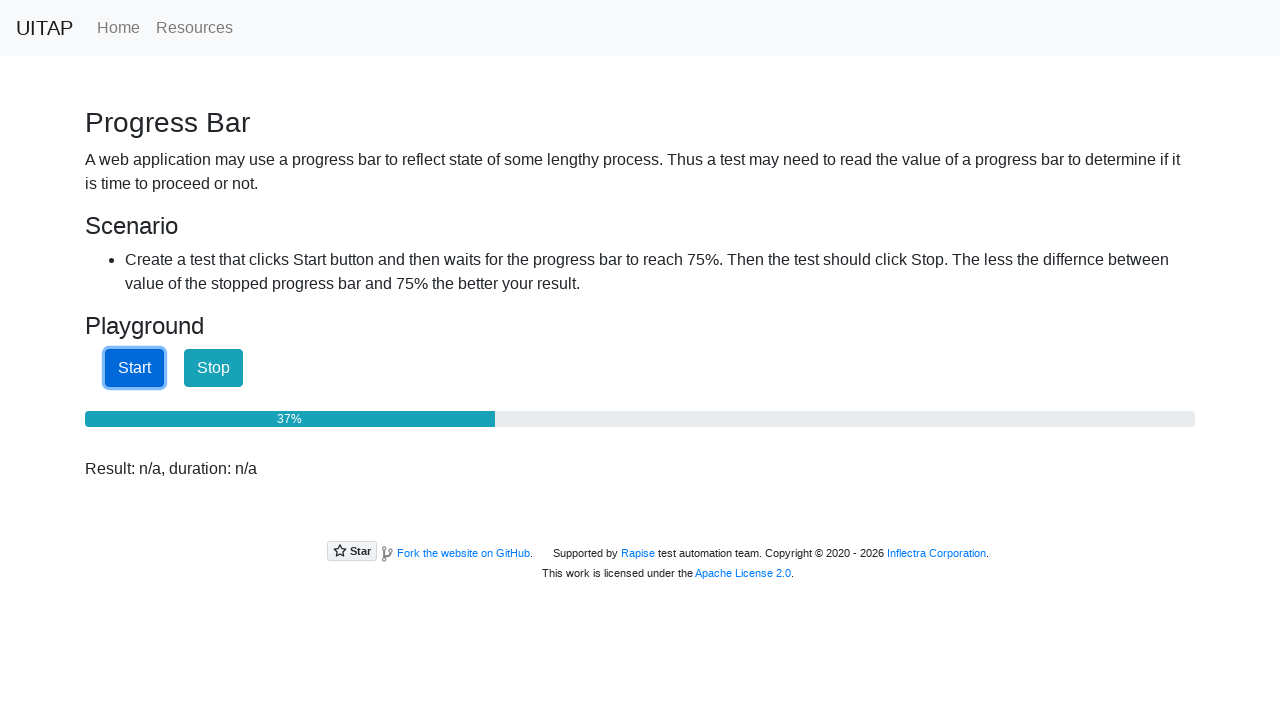

Checked progress bar value: 38%
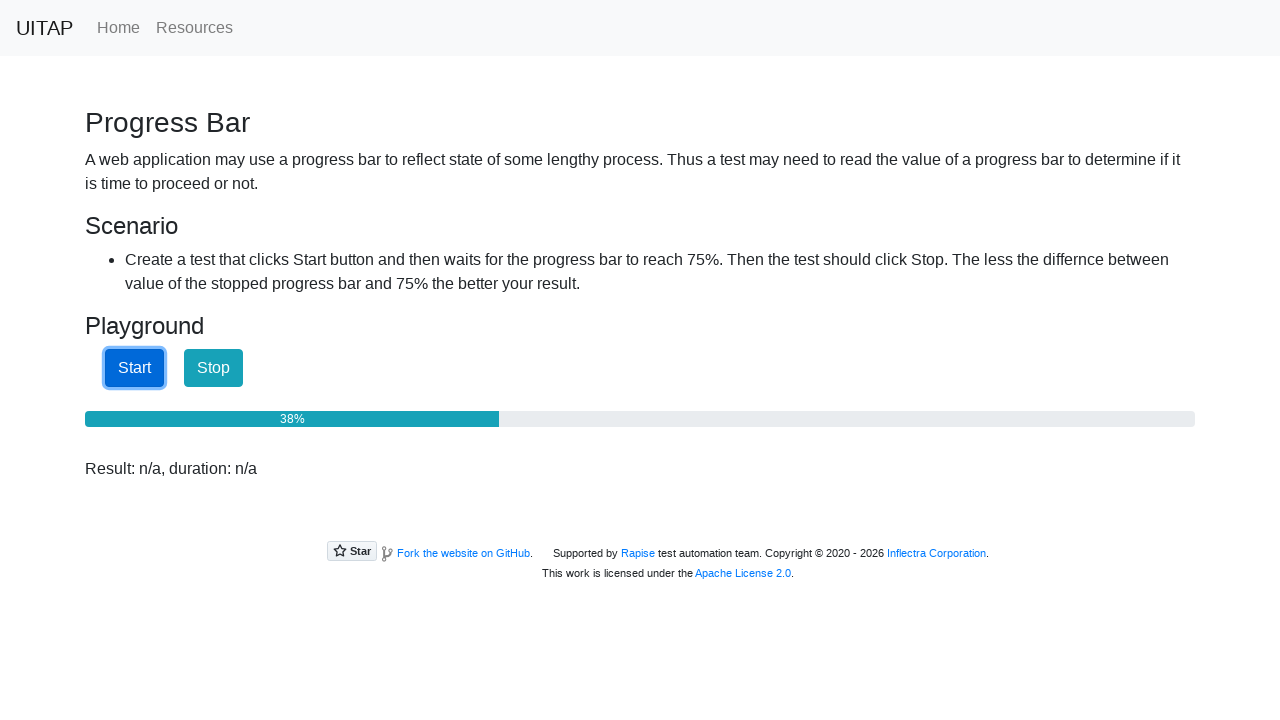

Checked progress bar value: 38%
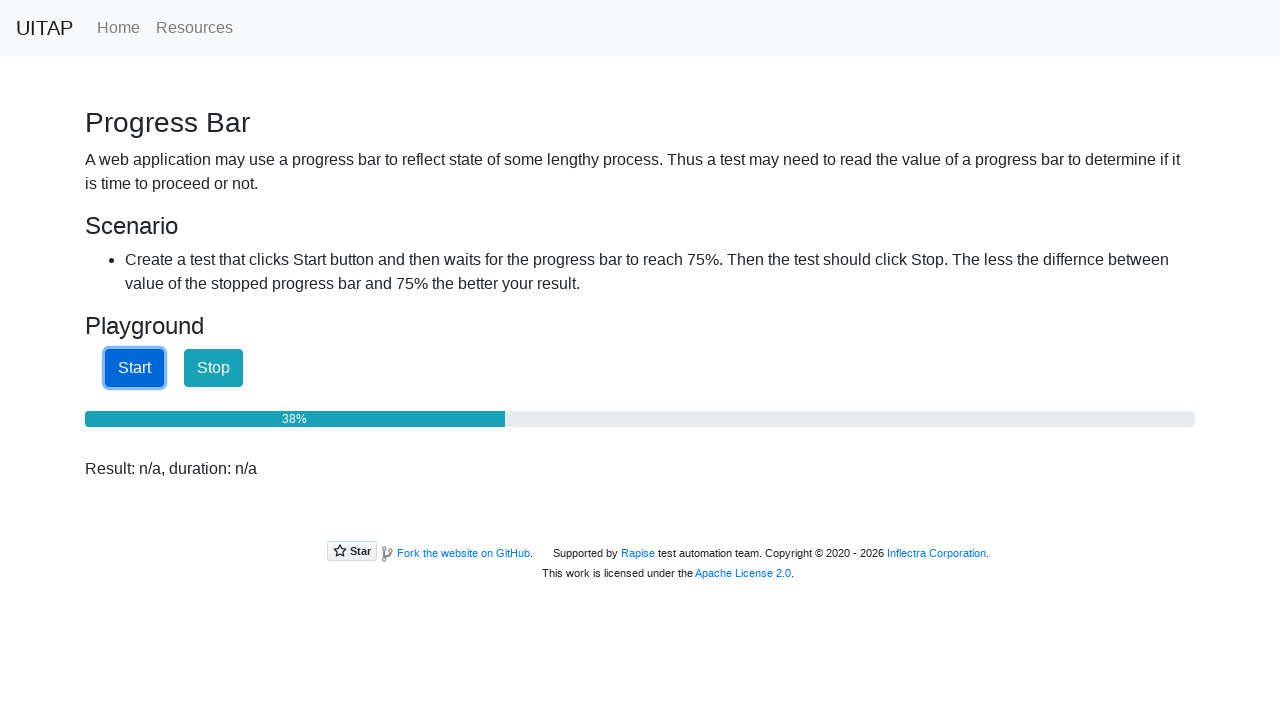

Checked progress bar value: 39%
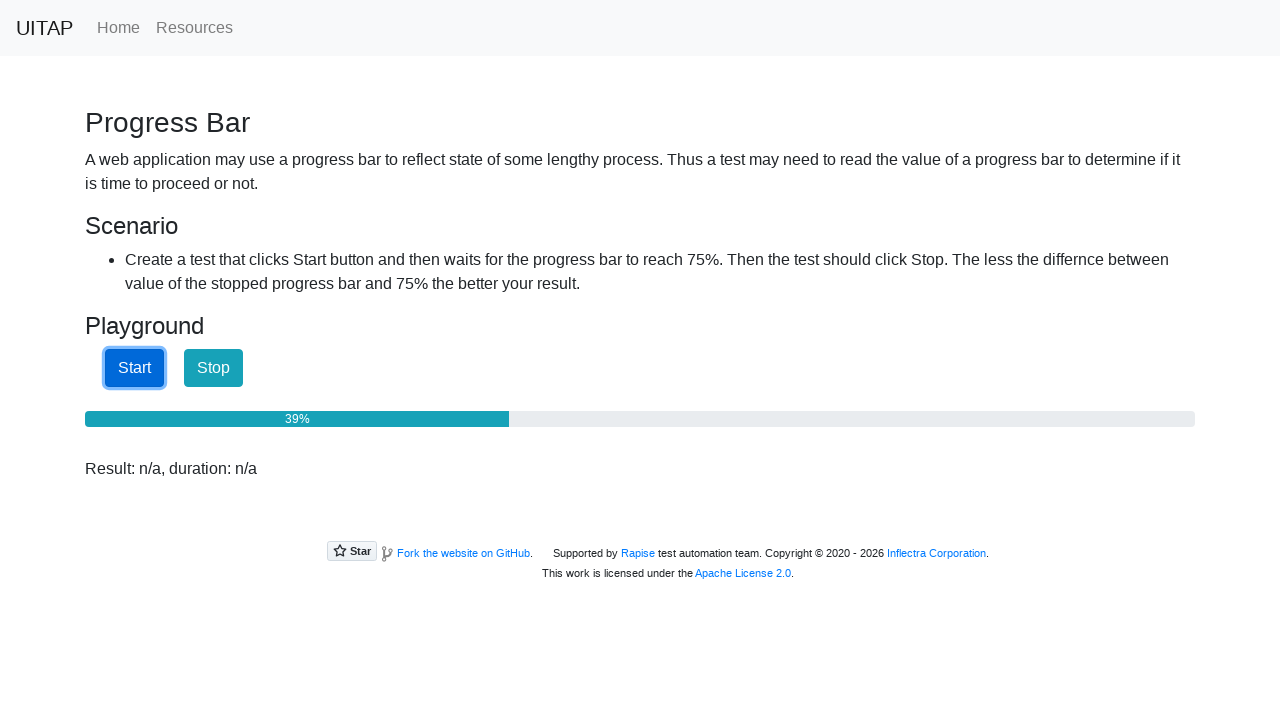

Checked progress bar value: 39%
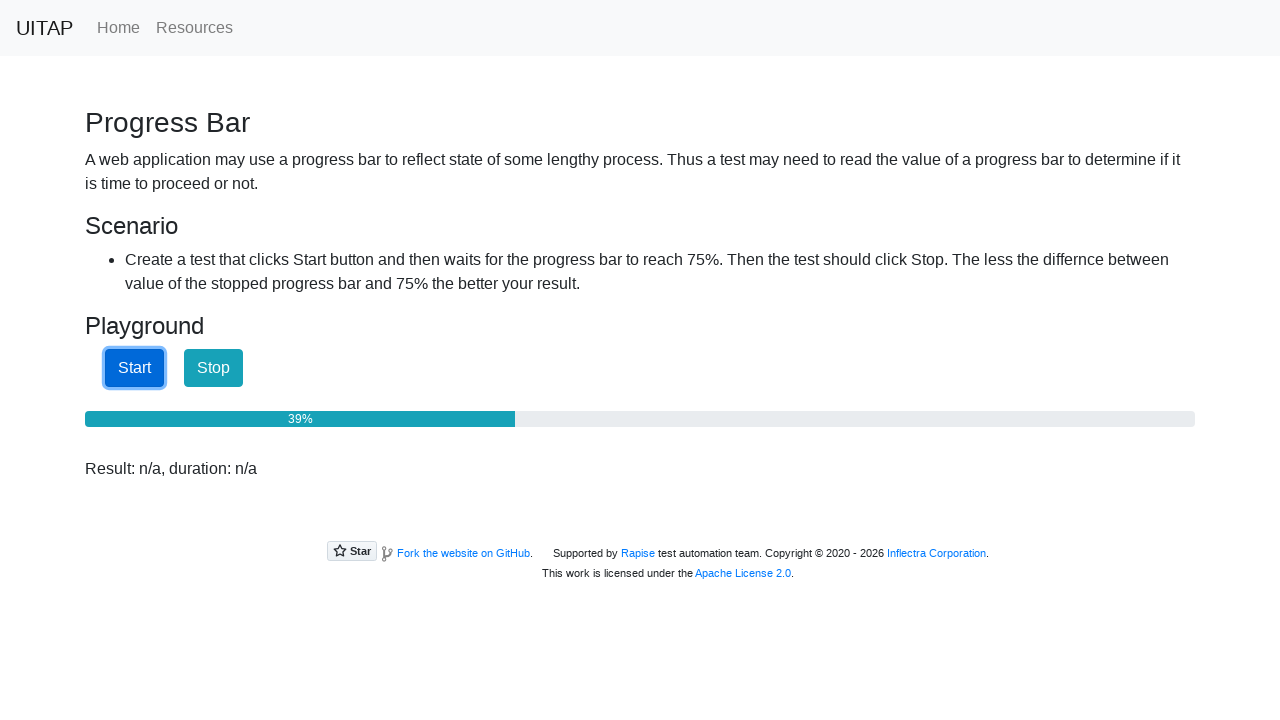

Checked progress bar value: 40%
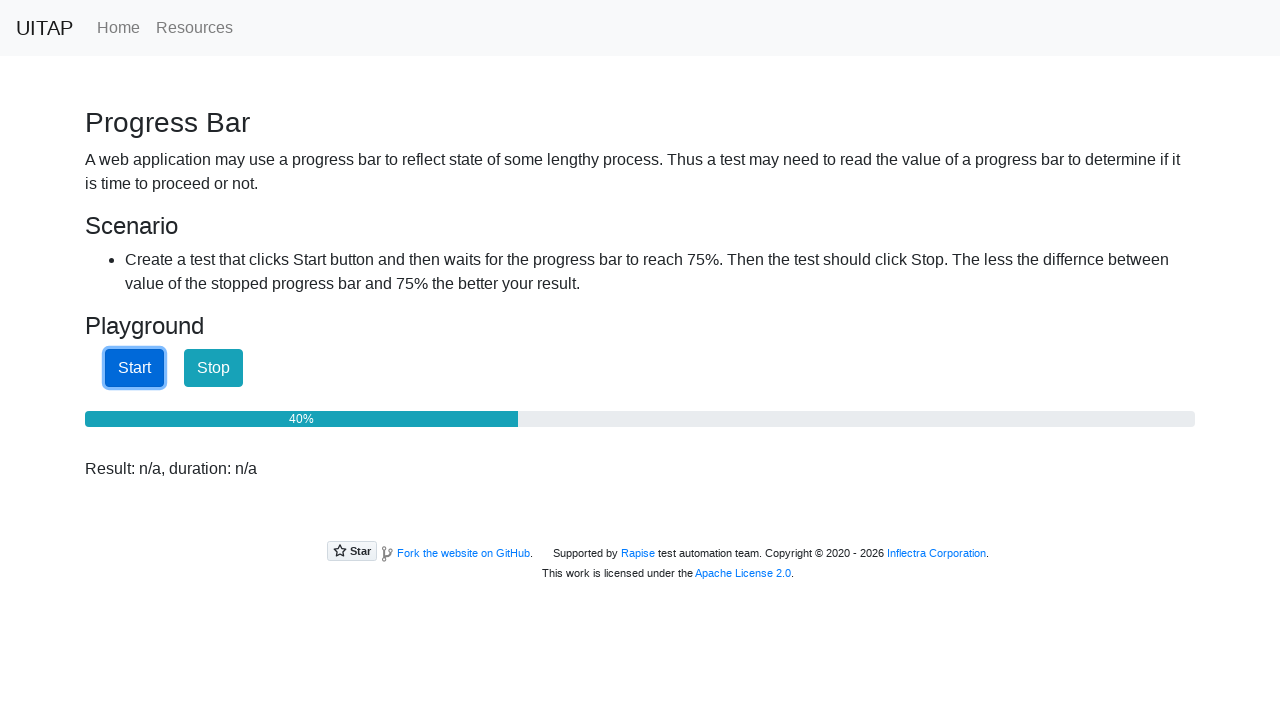

Checked progress bar value: 40%
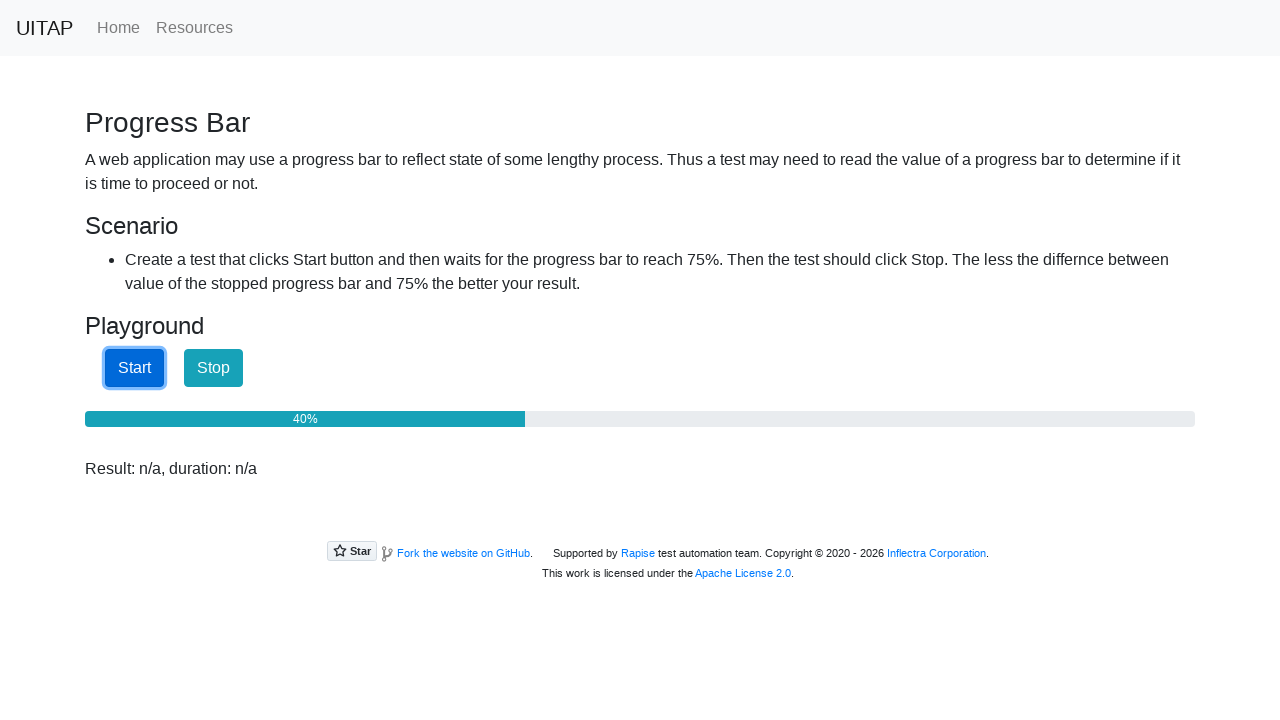

Checked progress bar value: 40%
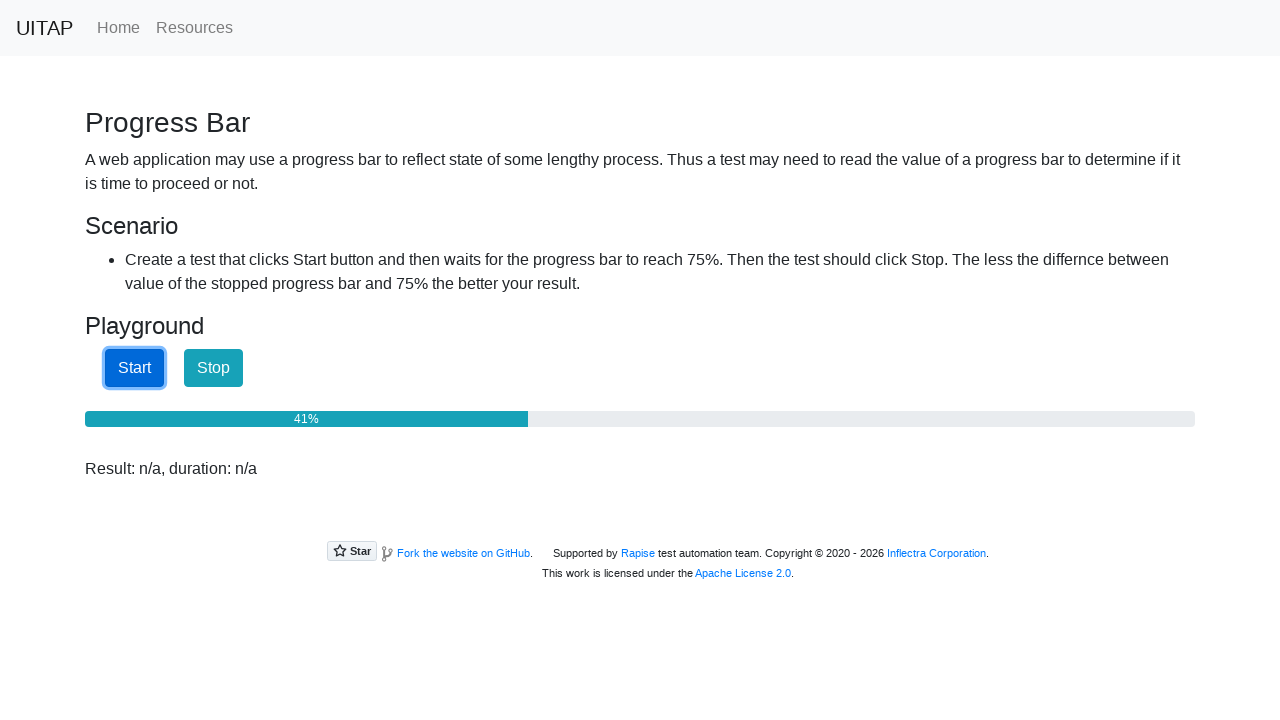

Checked progress bar value: 41%
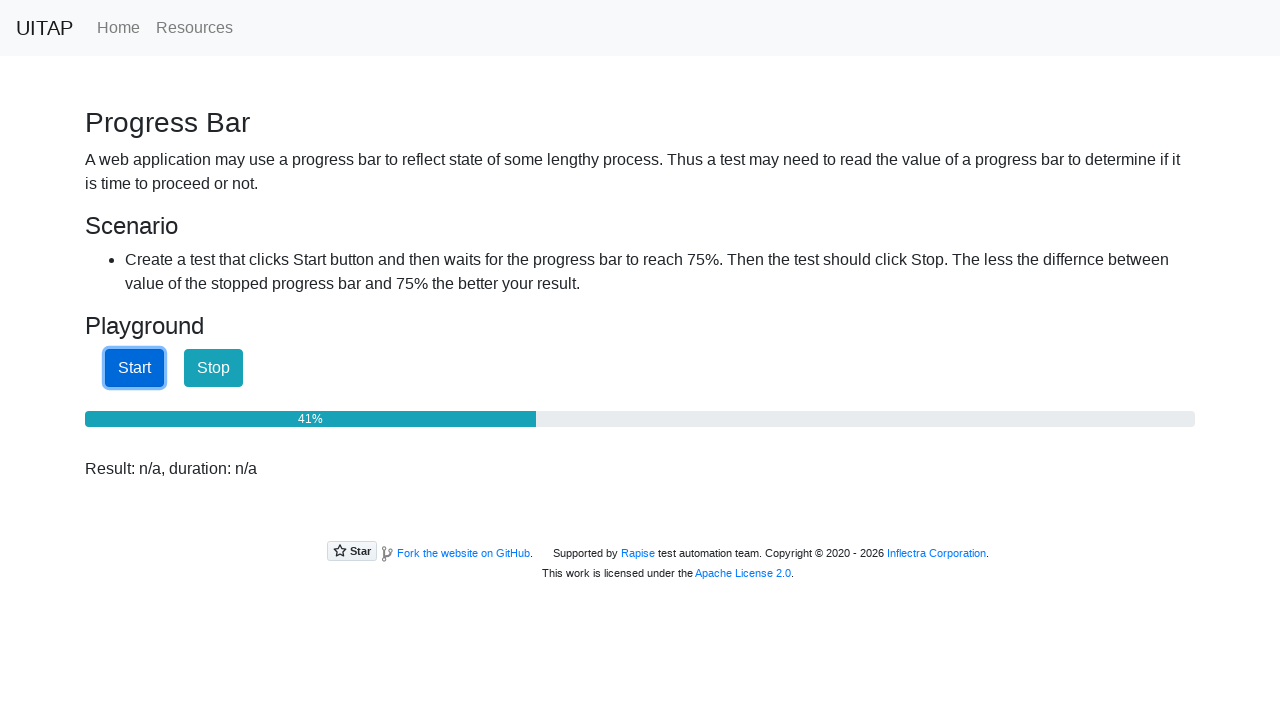

Checked progress bar value: 41%
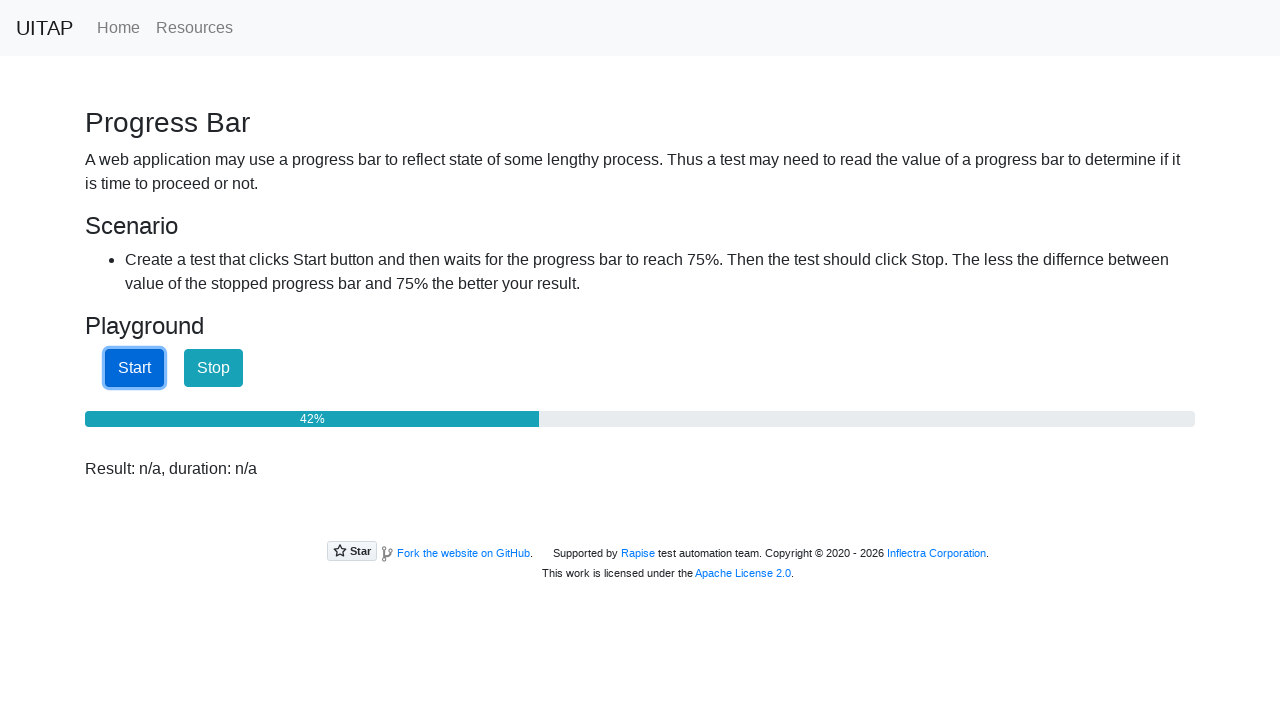

Checked progress bar value: 42%
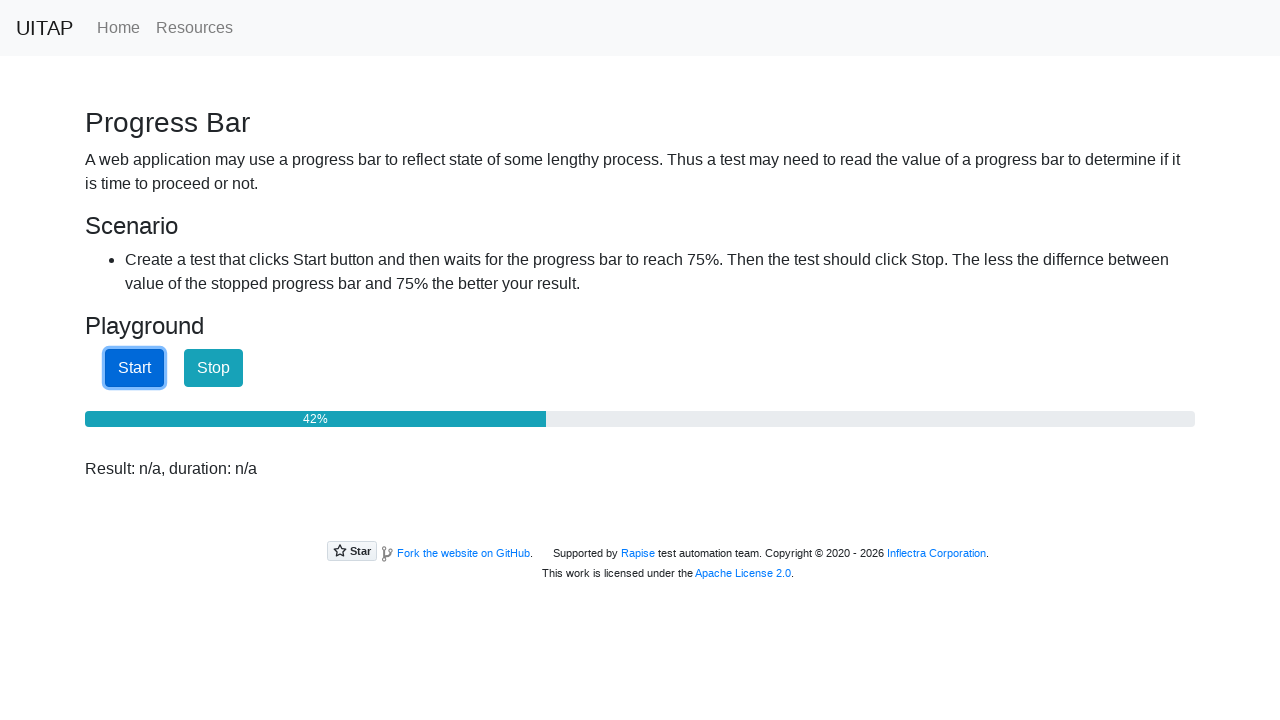

Checked progress bar value: 42%
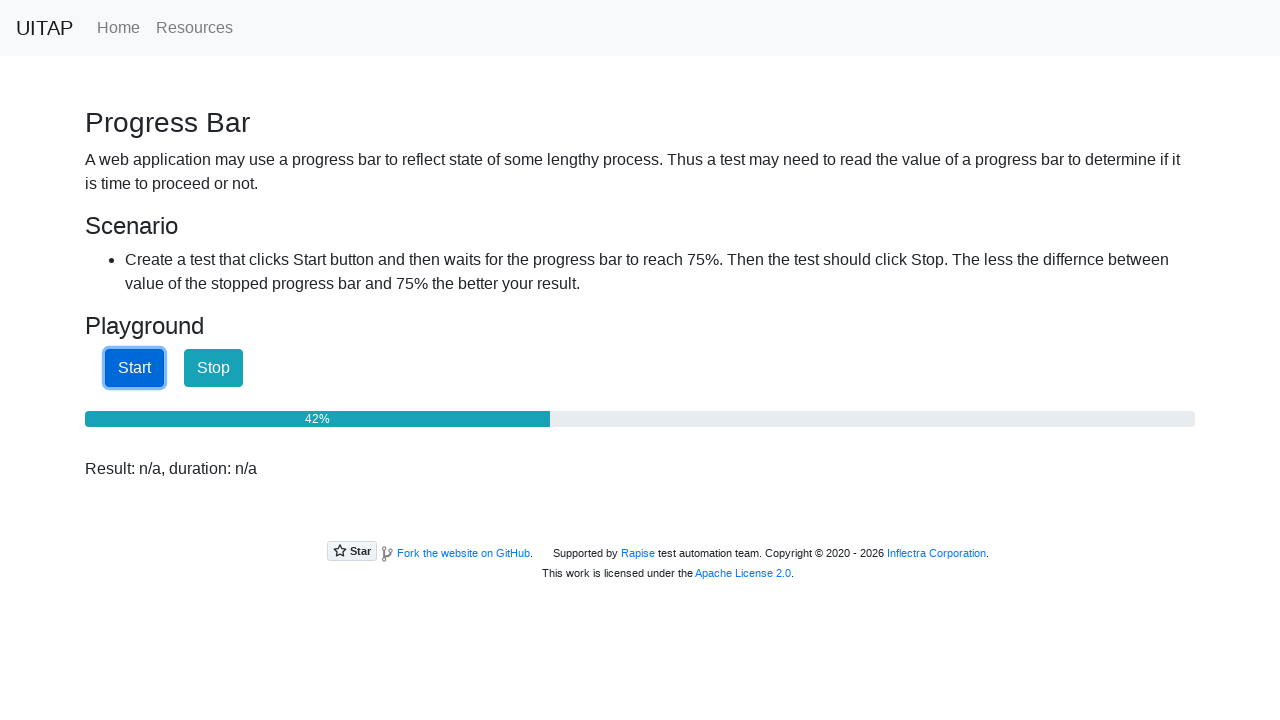

Checked progress bar value: 43%
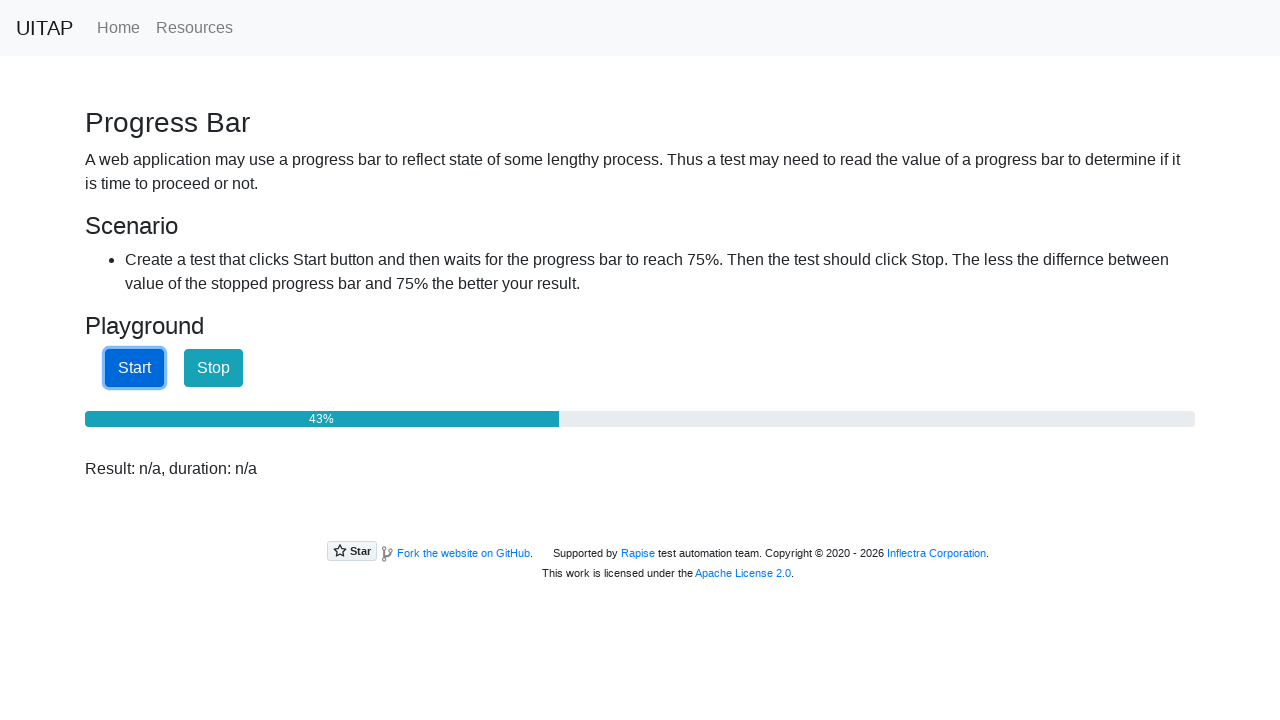

Checked progress bar value: 44%
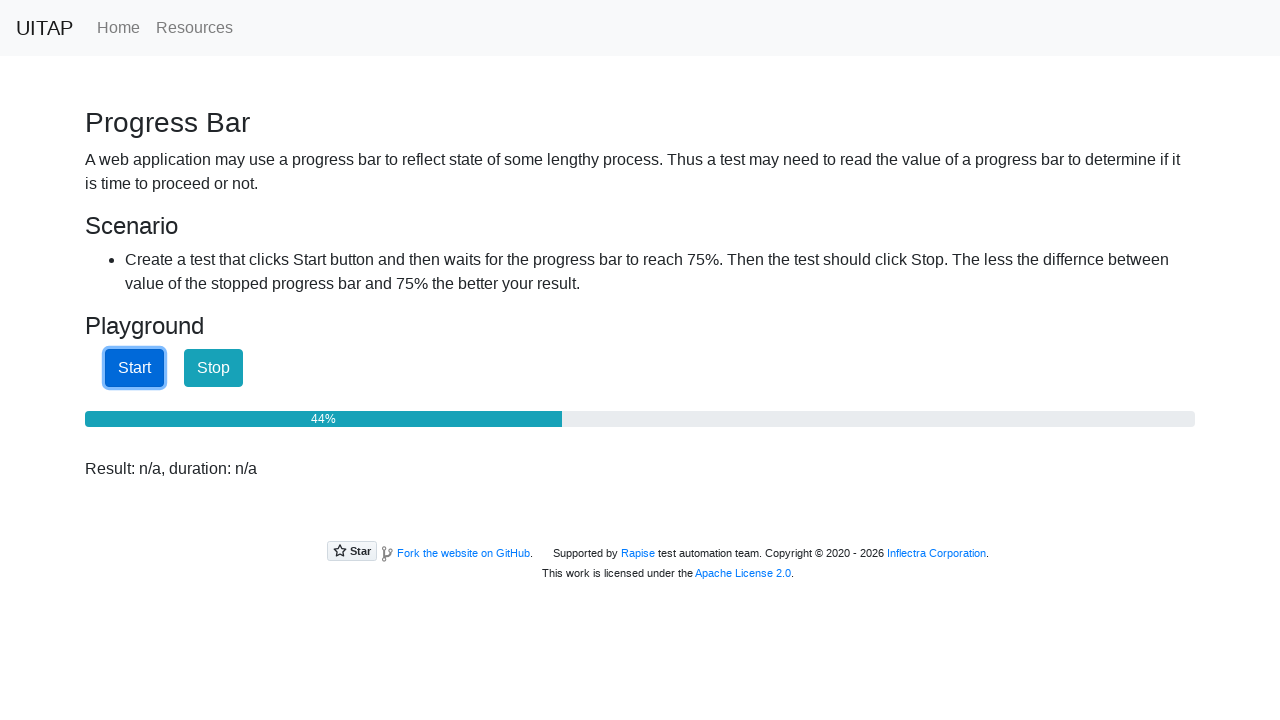

Checked progress bar value: 44%
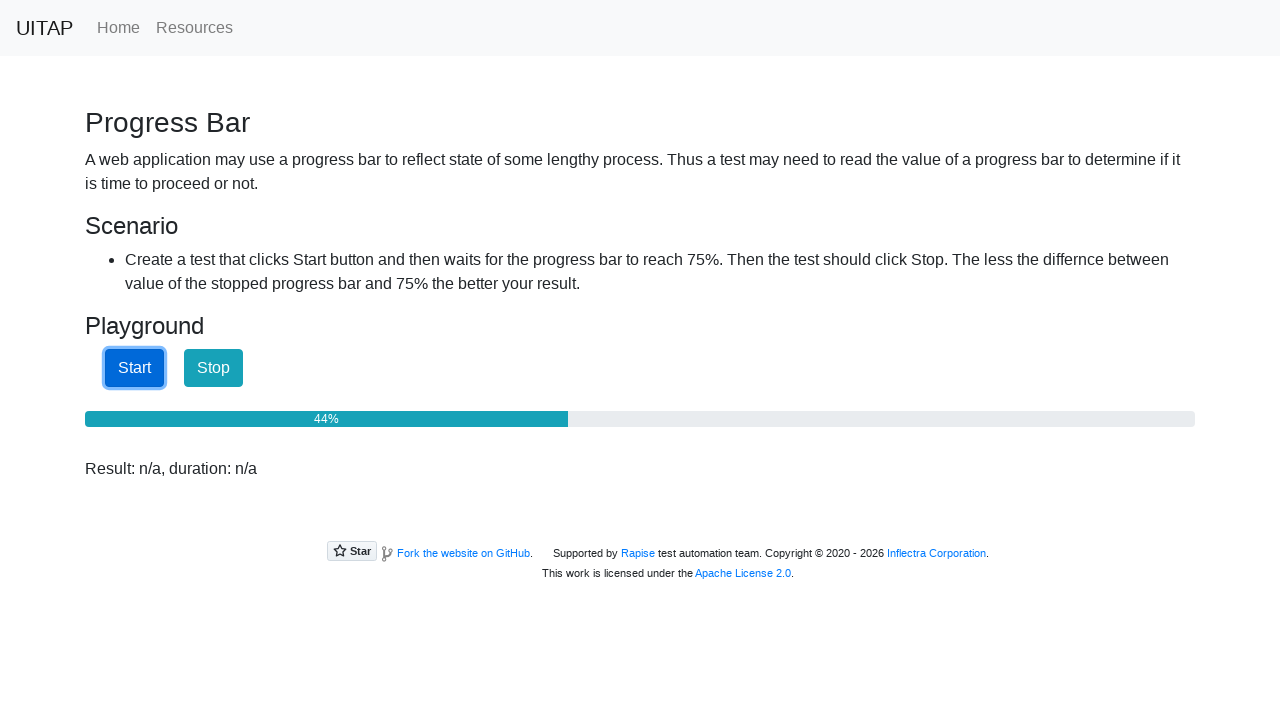

Checked progress bar value: 44%
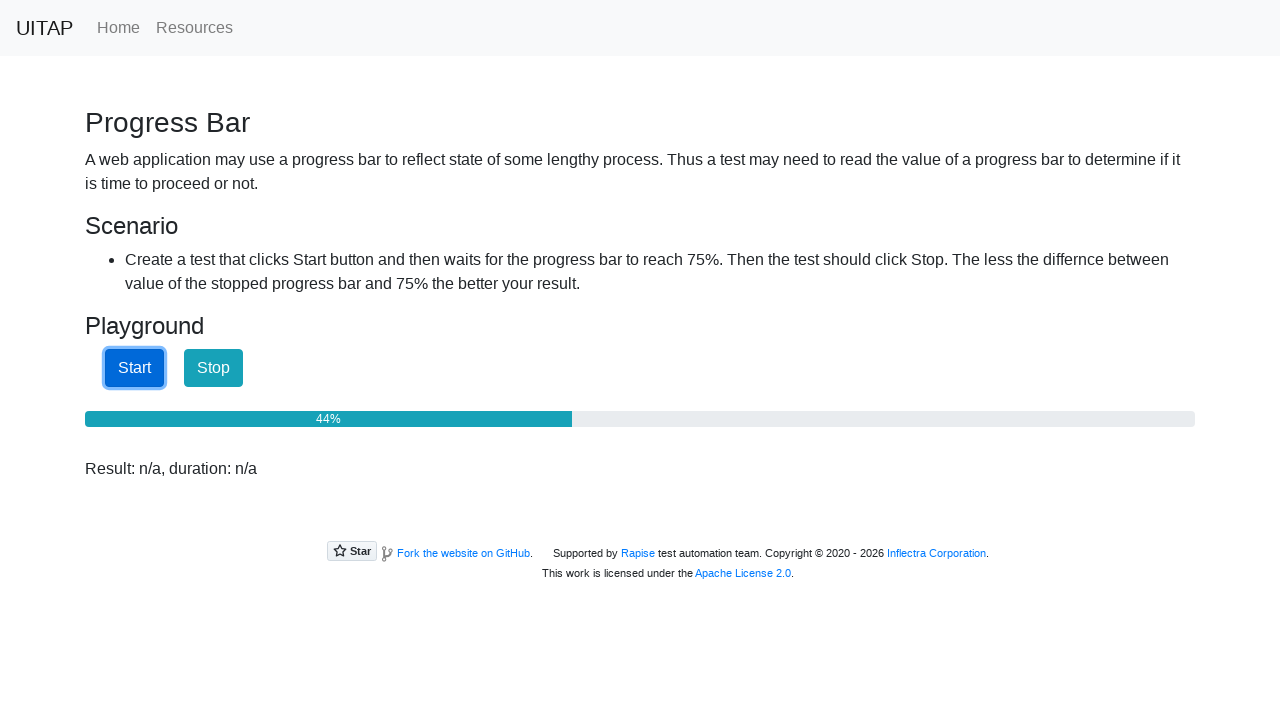

Checked progress bar value: 45%
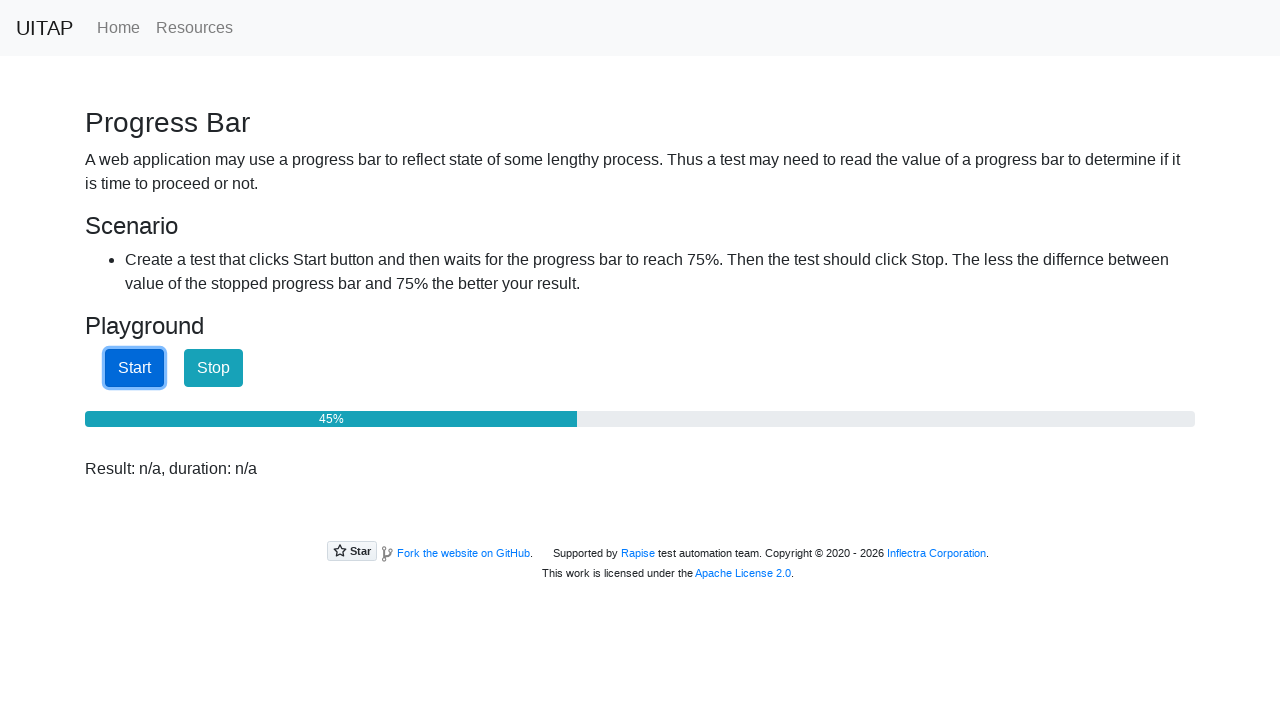

Checked progress bar value: 45%
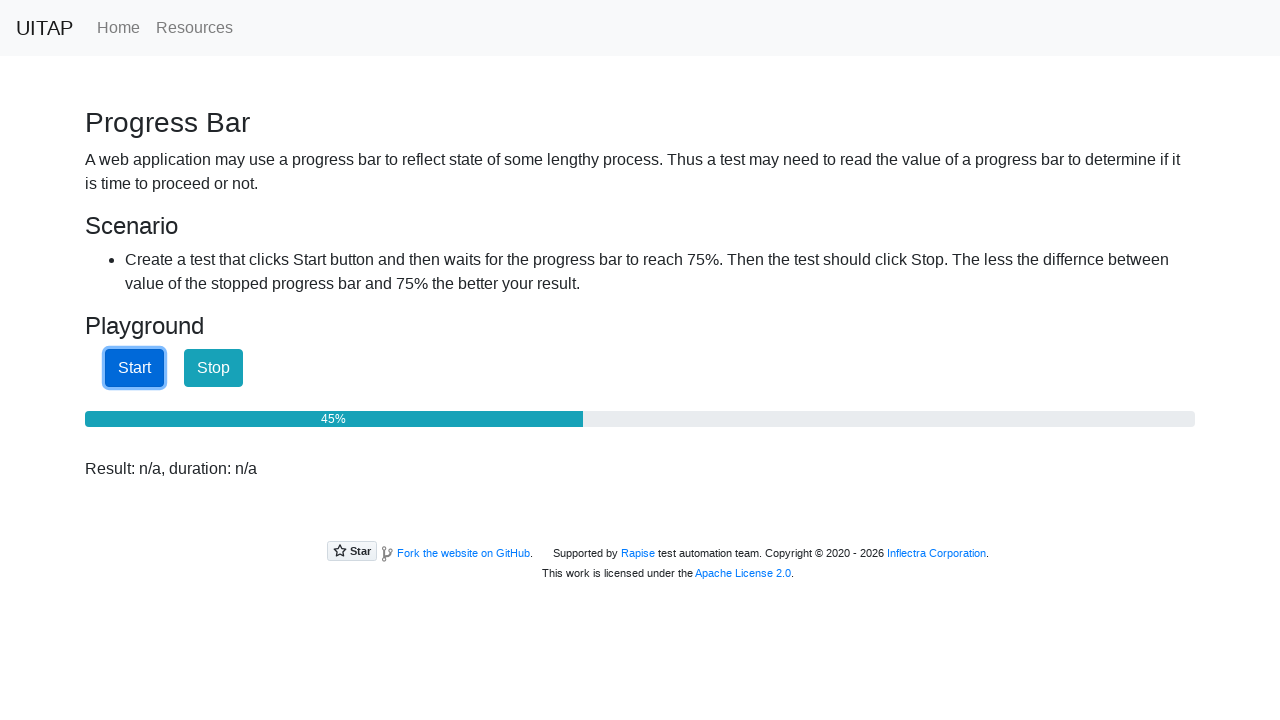

Checked progress bar value: 46%
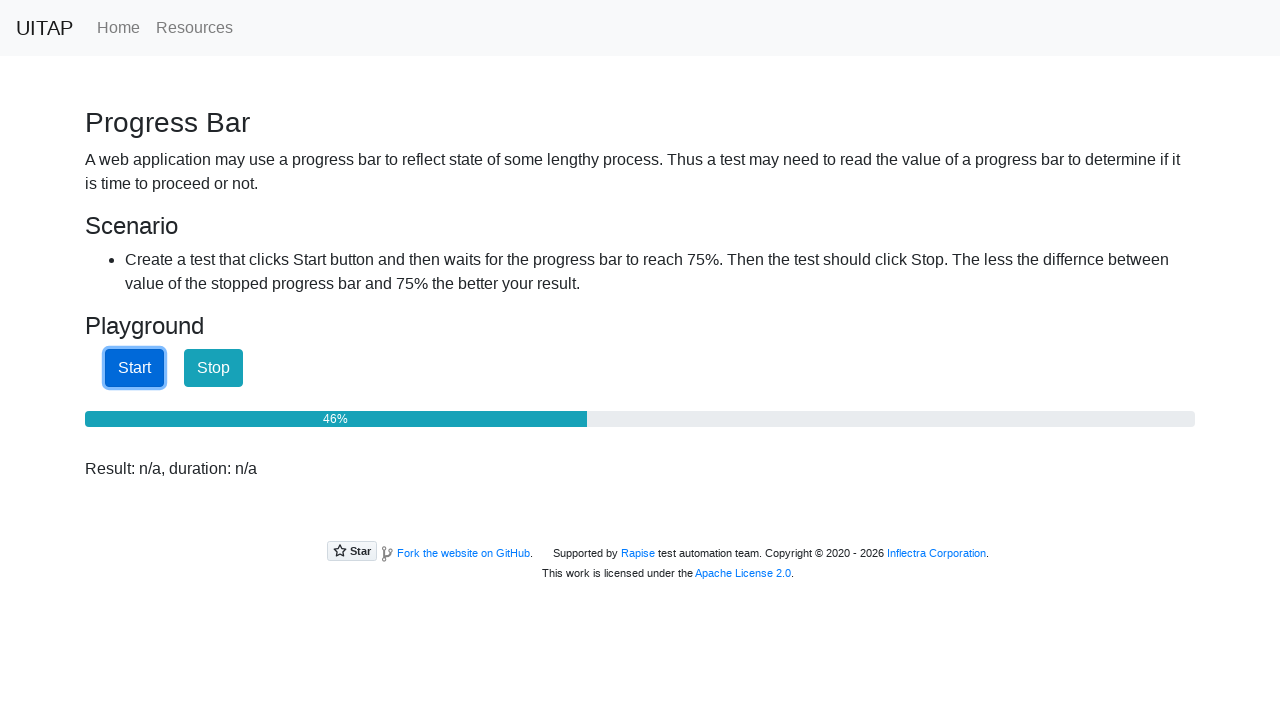

Checked progress bar value: 46%
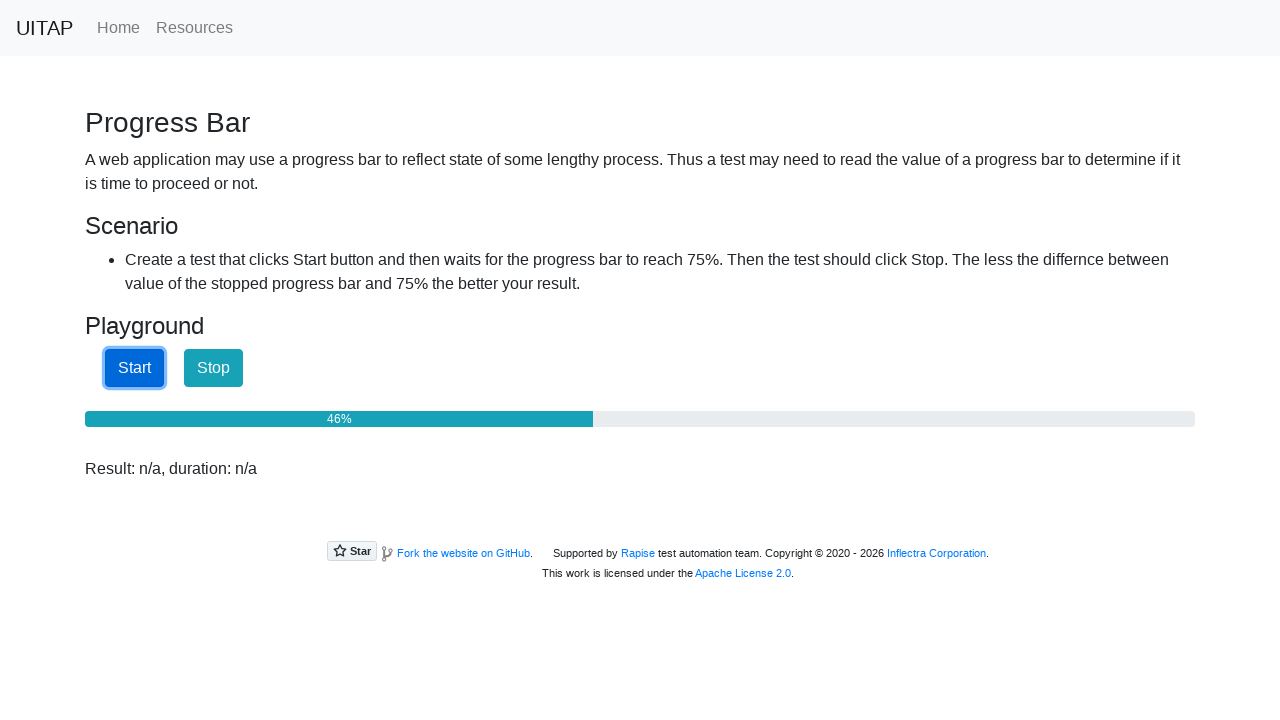

Checked progress bar value: 47%
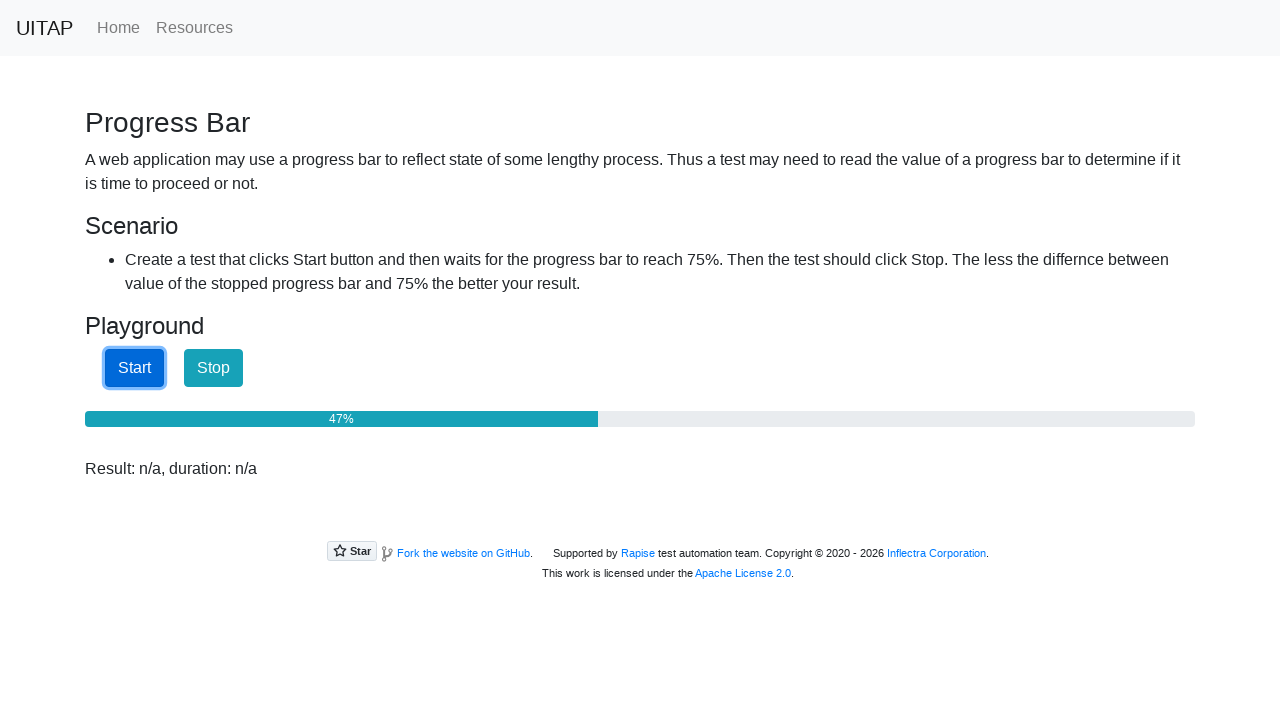

Checked progress bar value: 47%
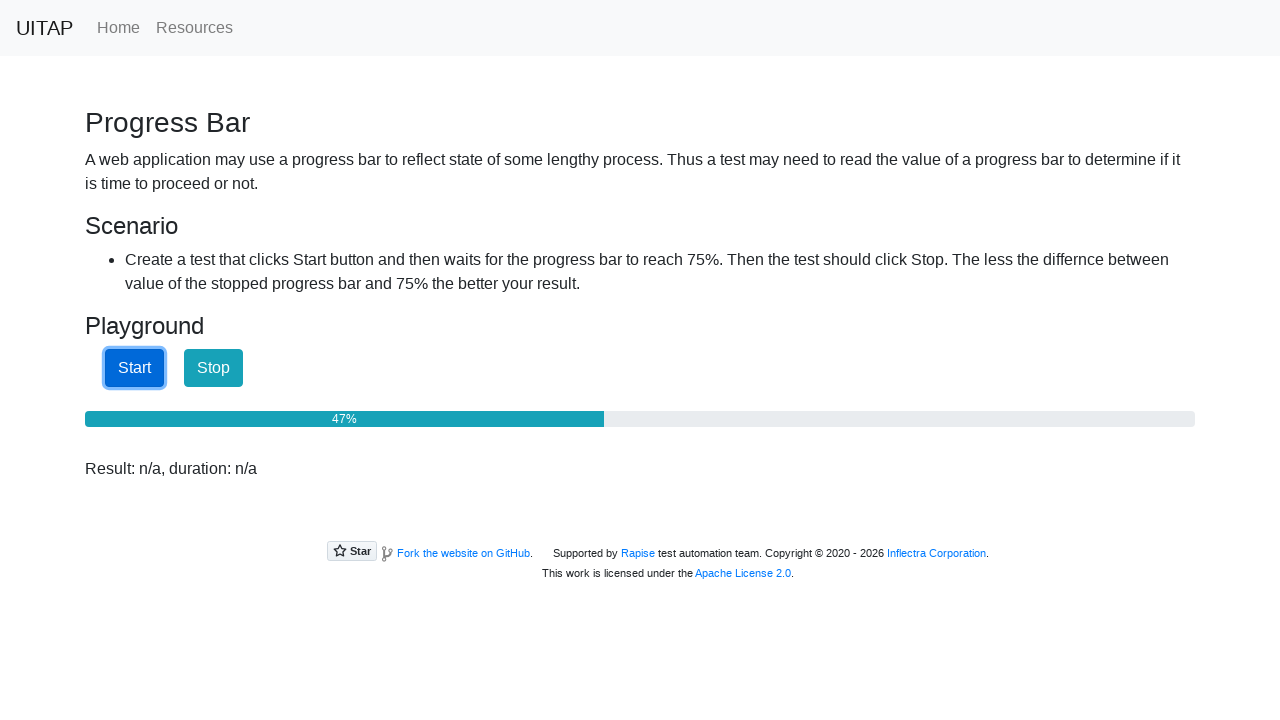

Checked progress bar value: 48%
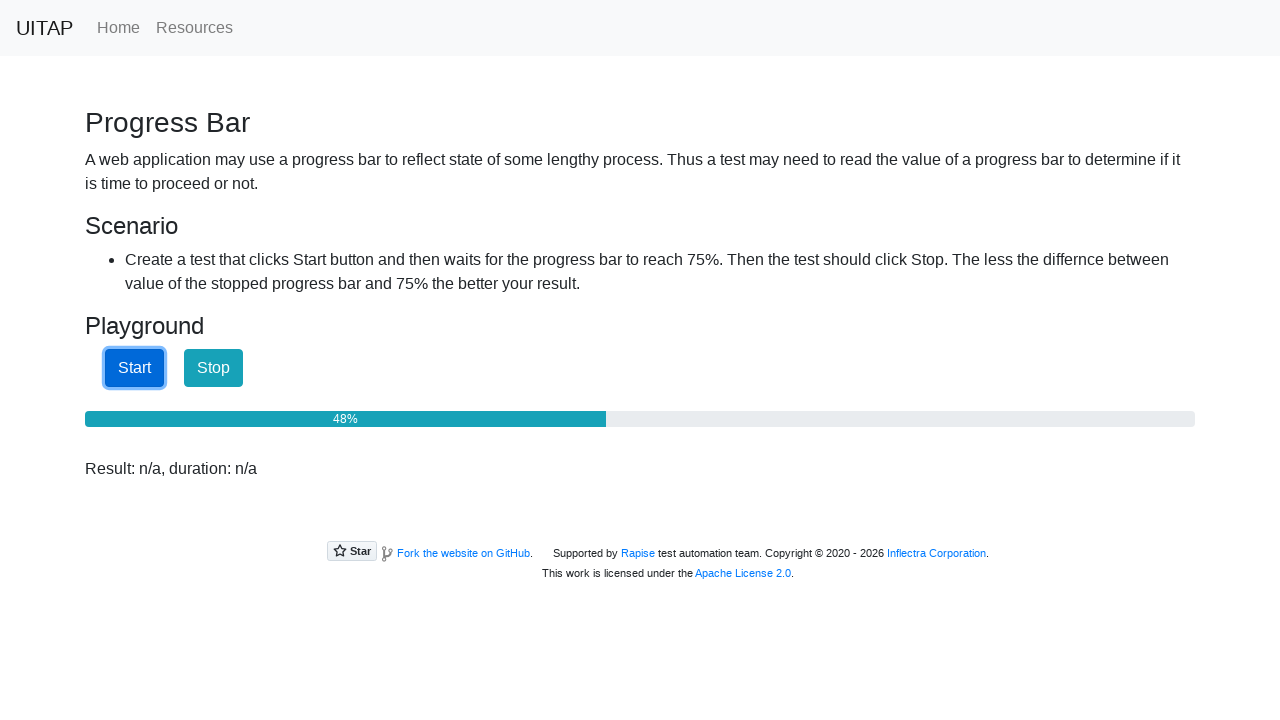

Checked progress bar value: 48%
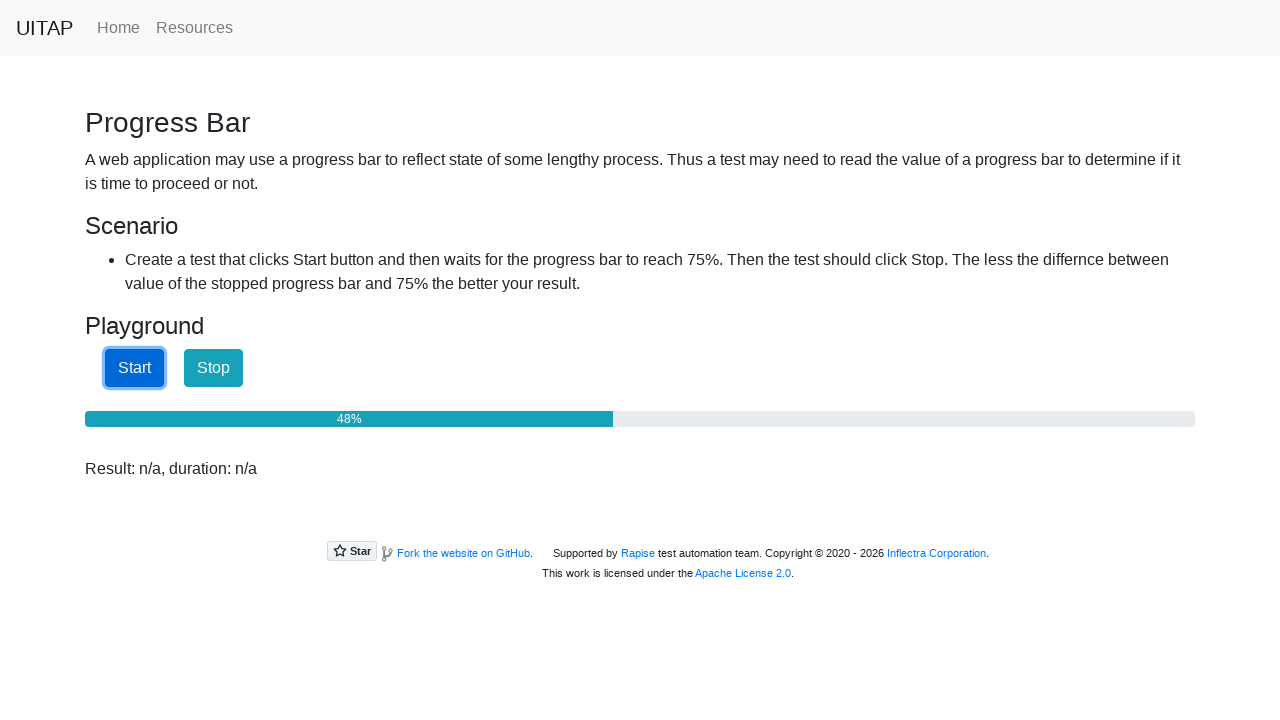

Checked progress bar value: 48%
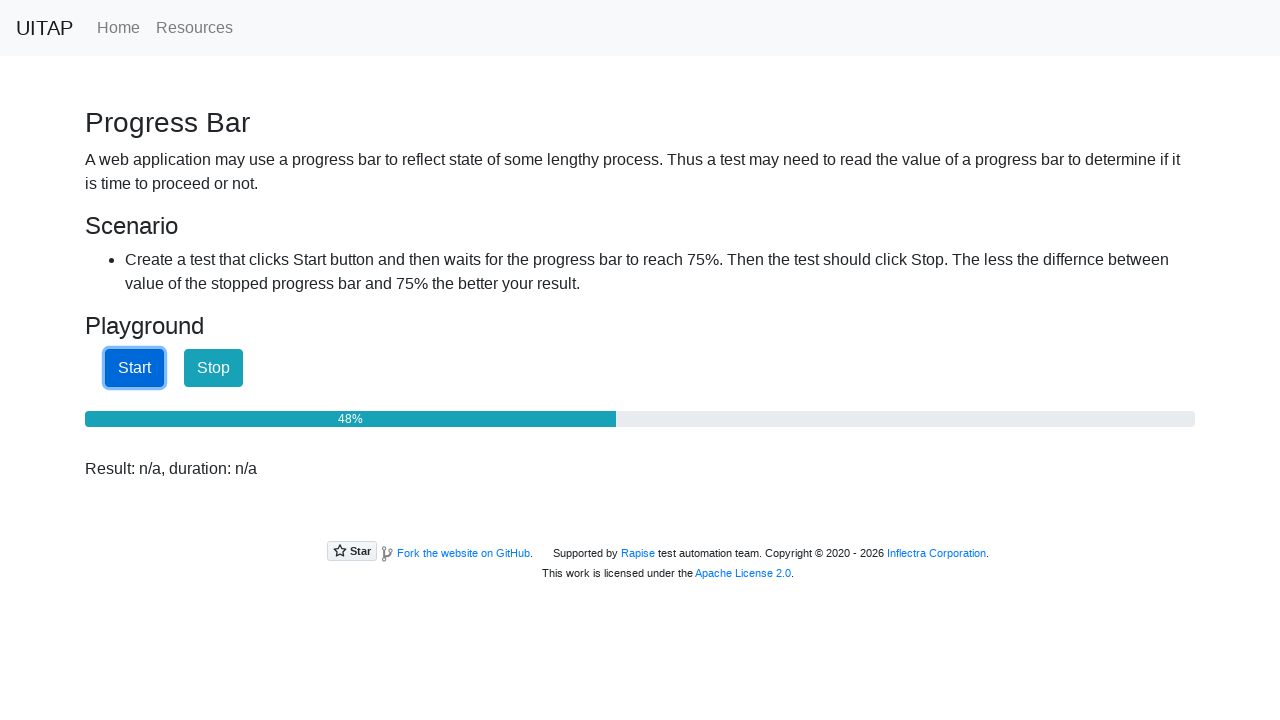

Checked progress bar value: 49%
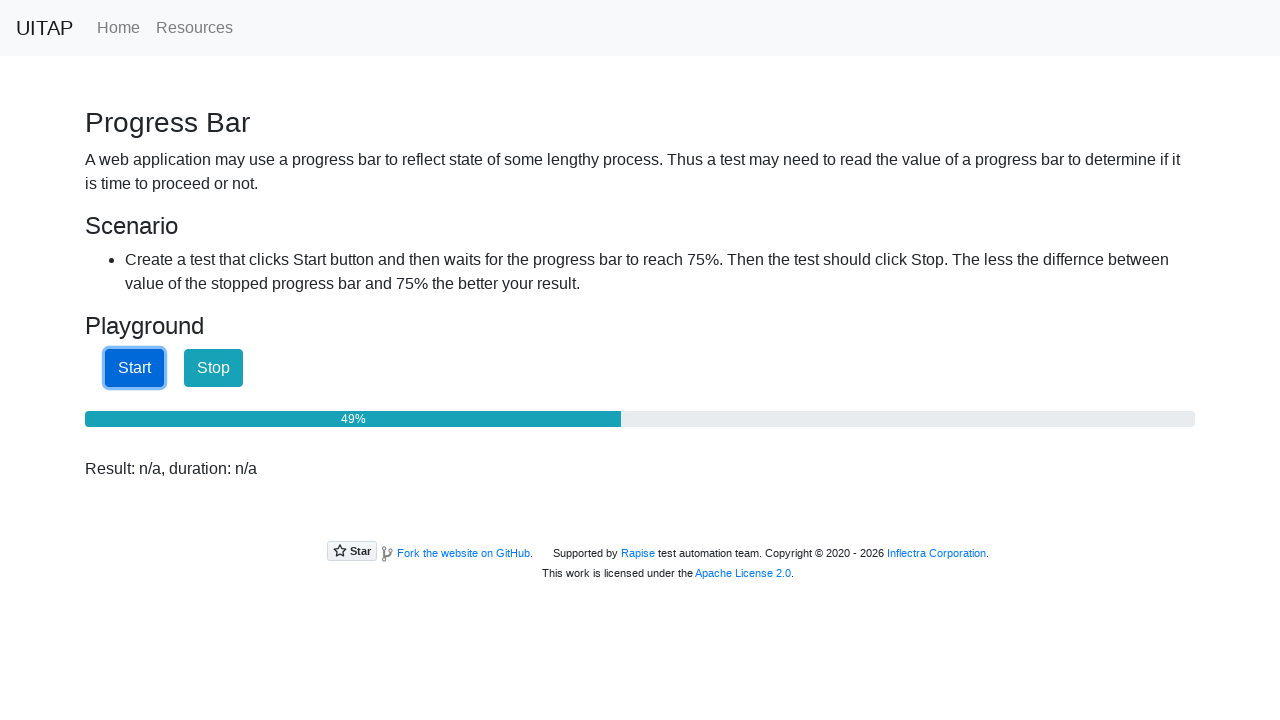

Checked progress bar value: 49%
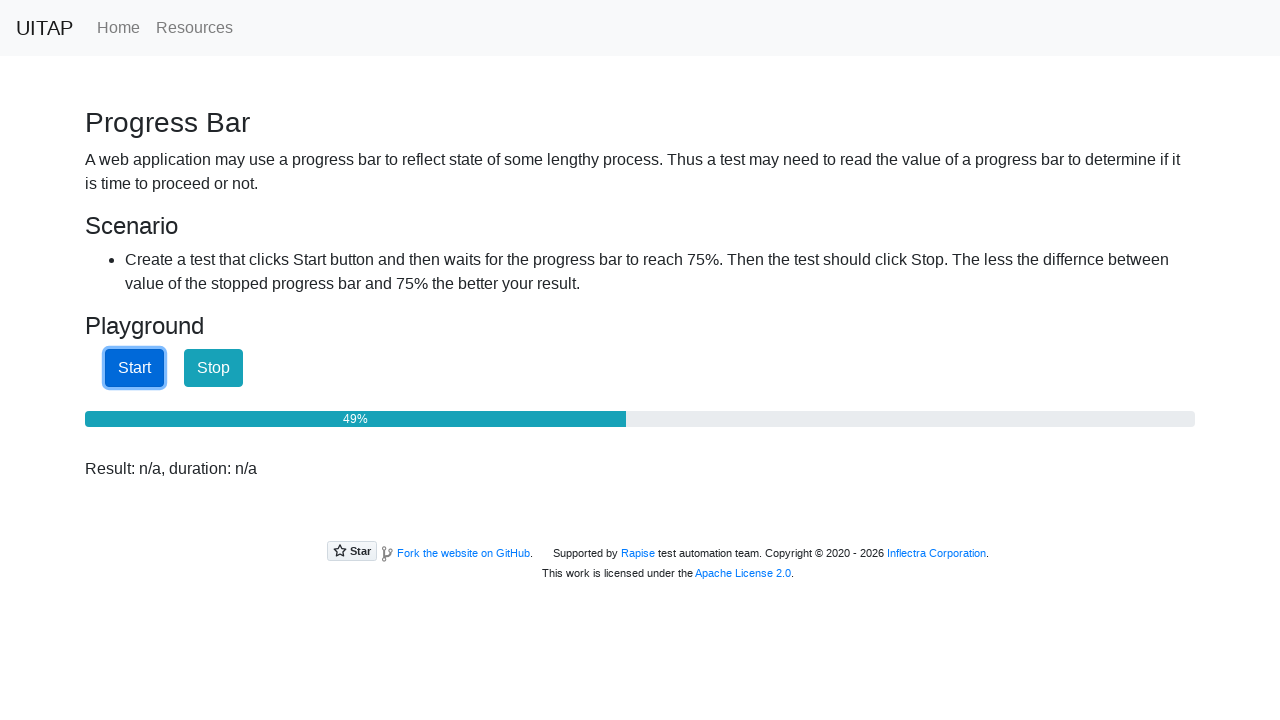

Checked progress bar value: 50%
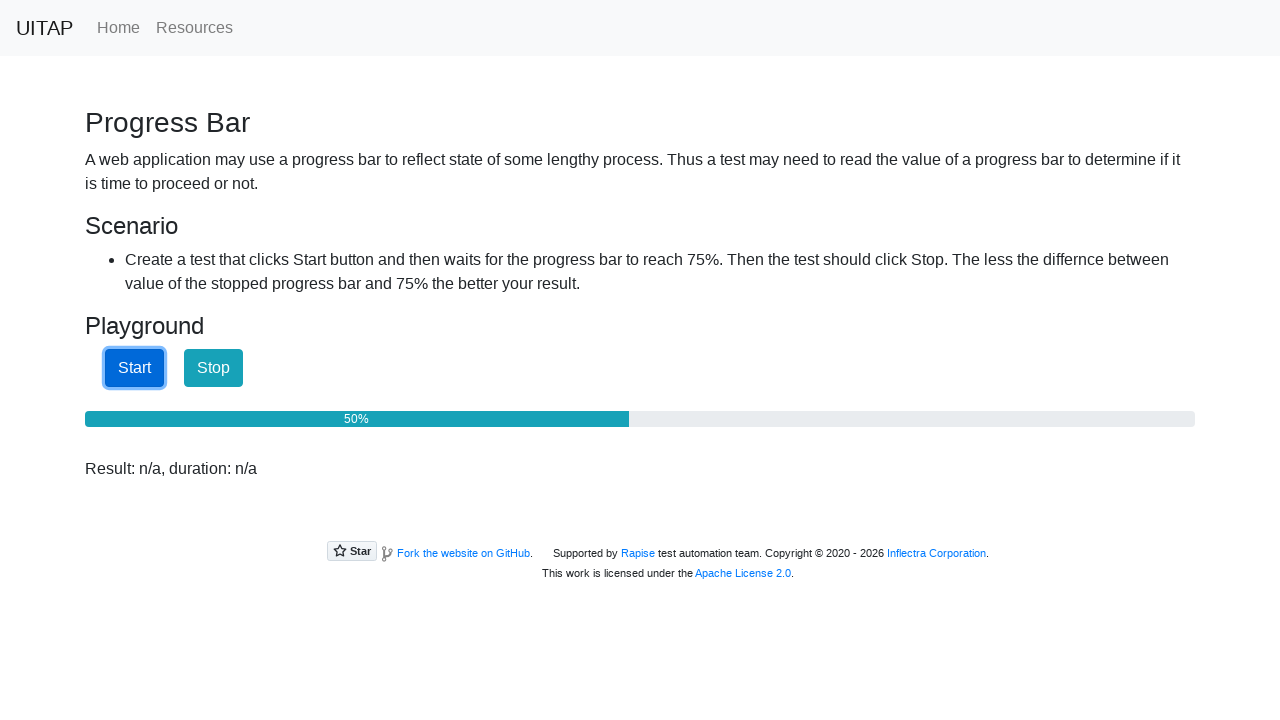

Checked progress bar value: 50%
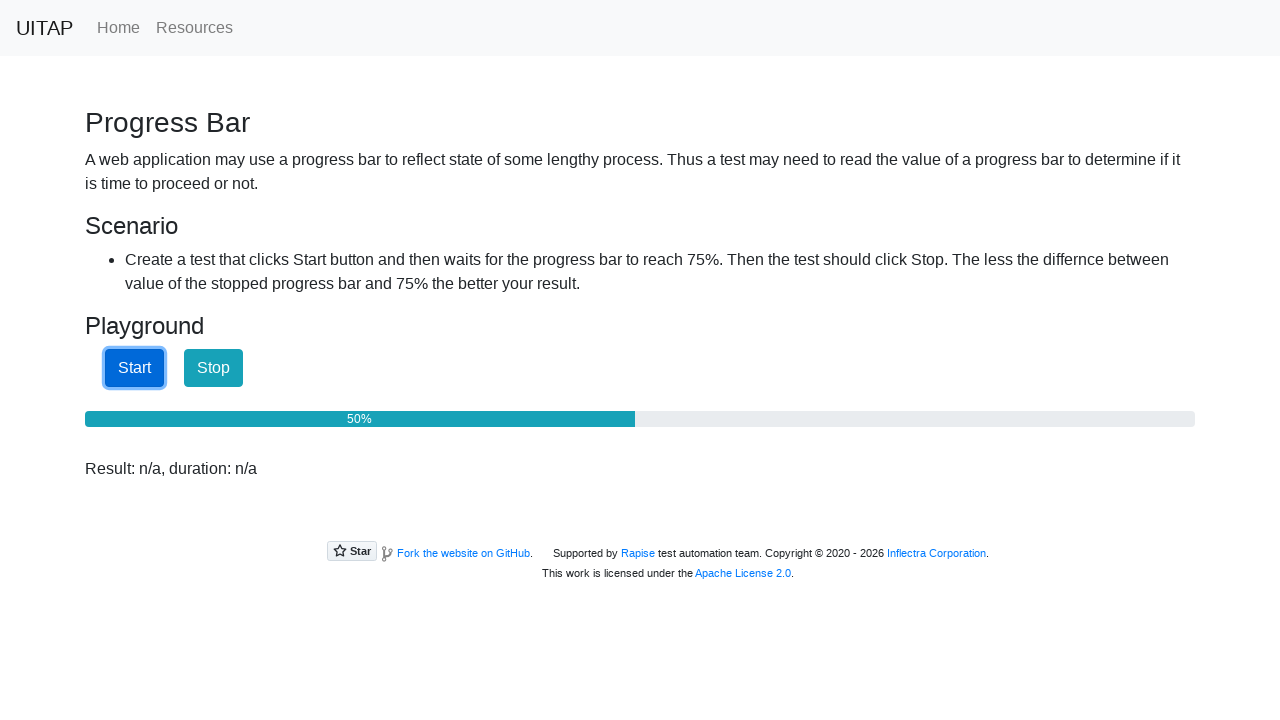

Checked progress bar value: 50%
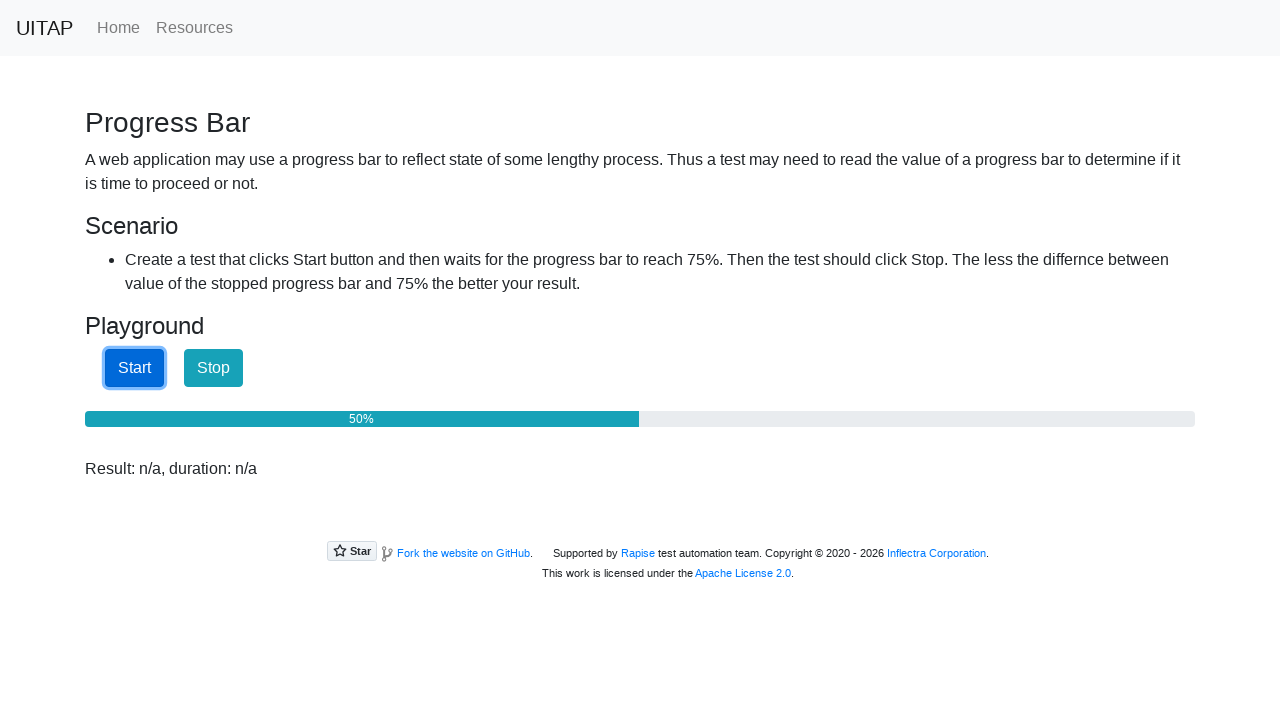

Checked progress bar value: 51%
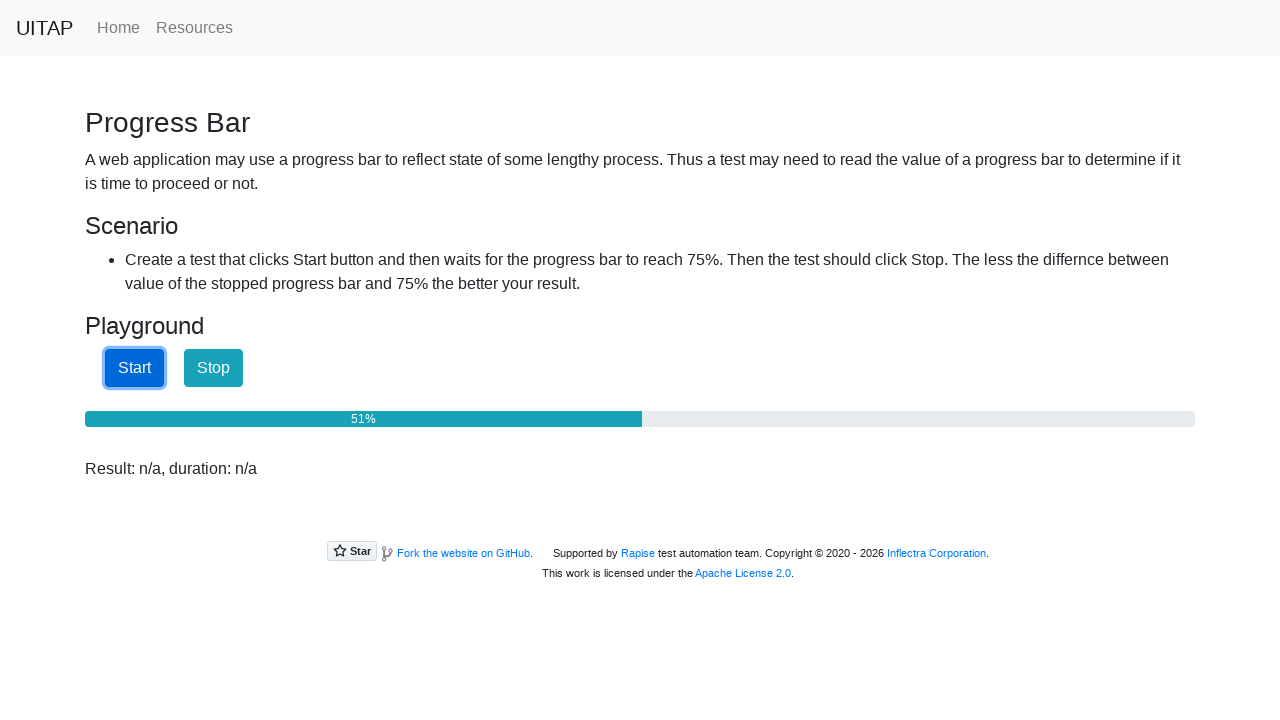

Checked progress bar value: 51%
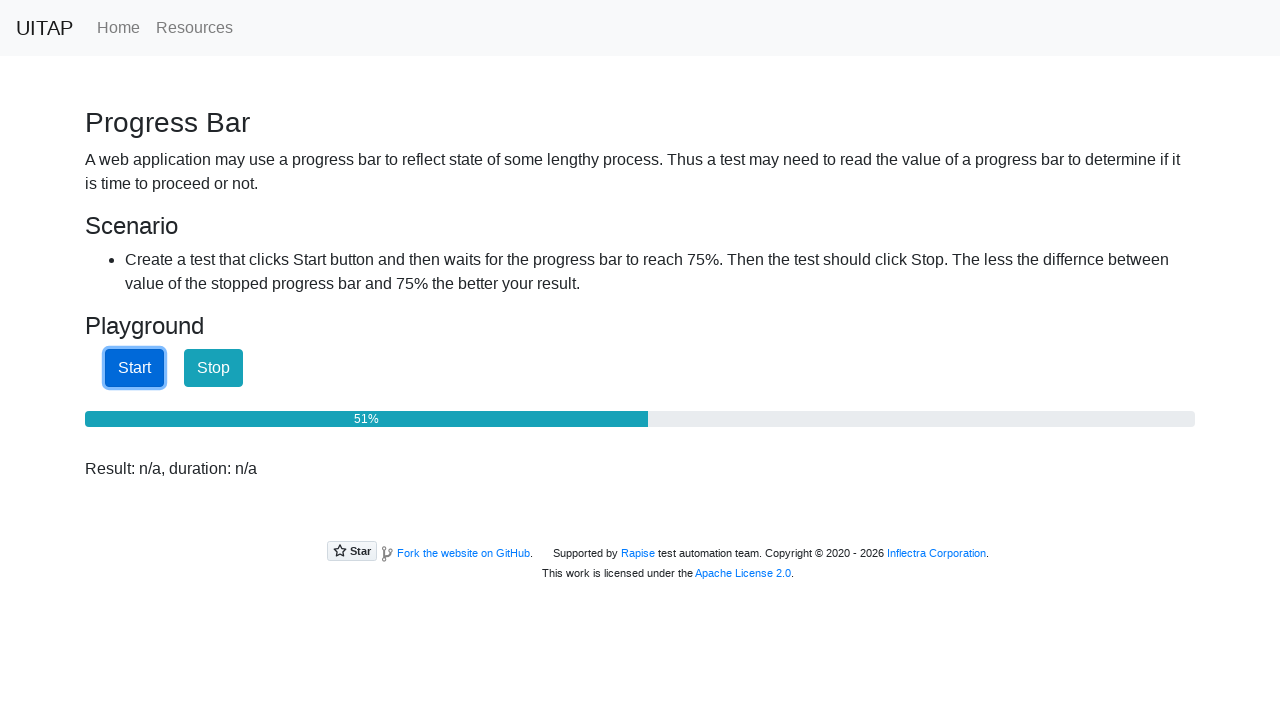

Checked progress bar value: 51%
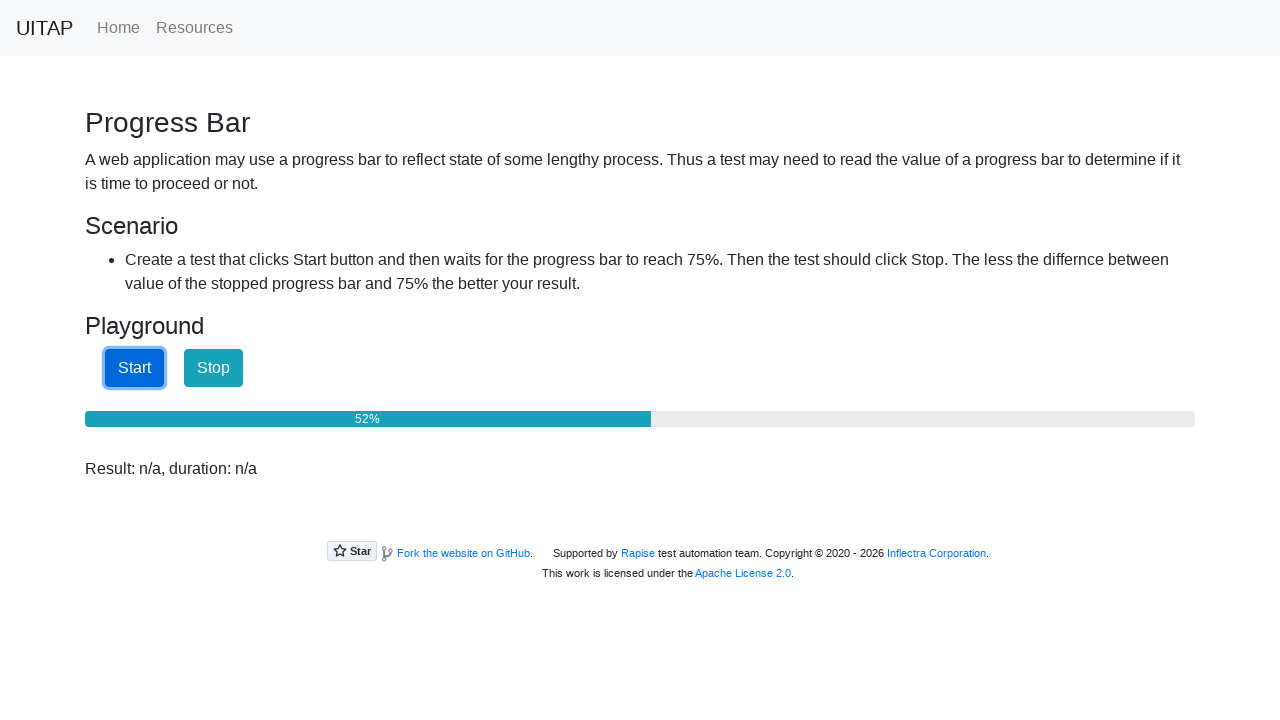

Checked progress bar value: 52%
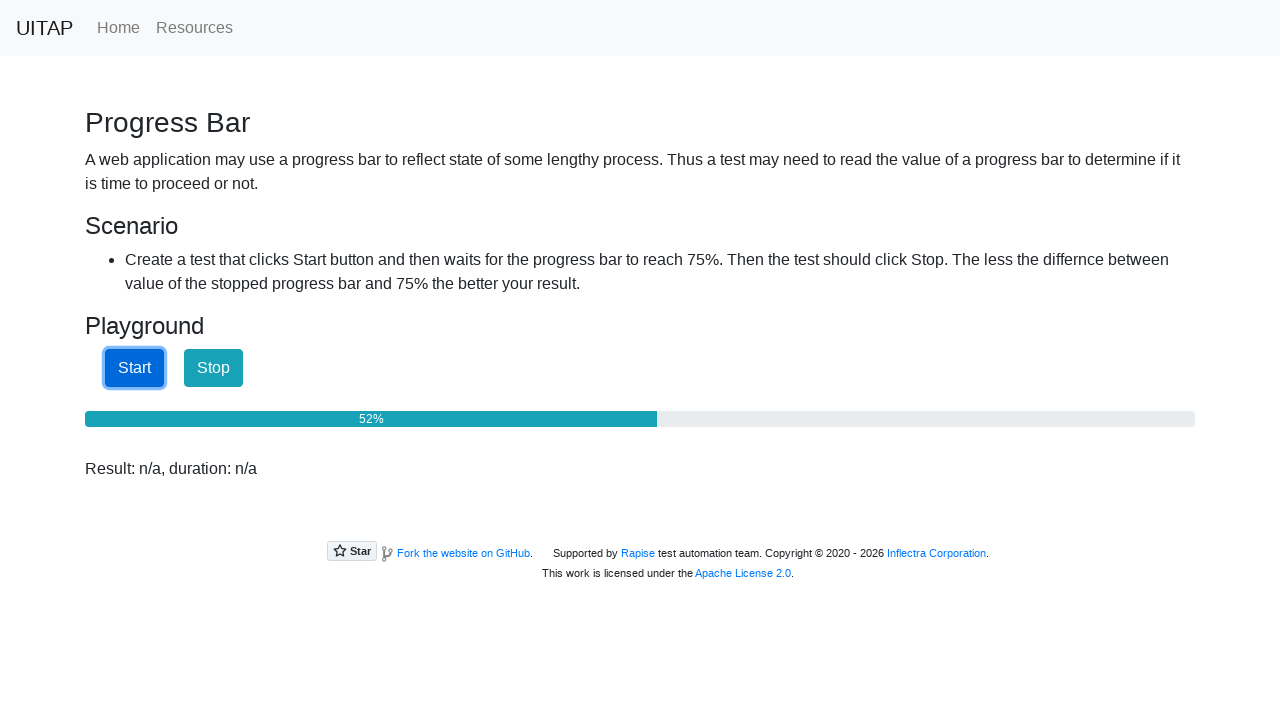

Checked progress bar value: 52%
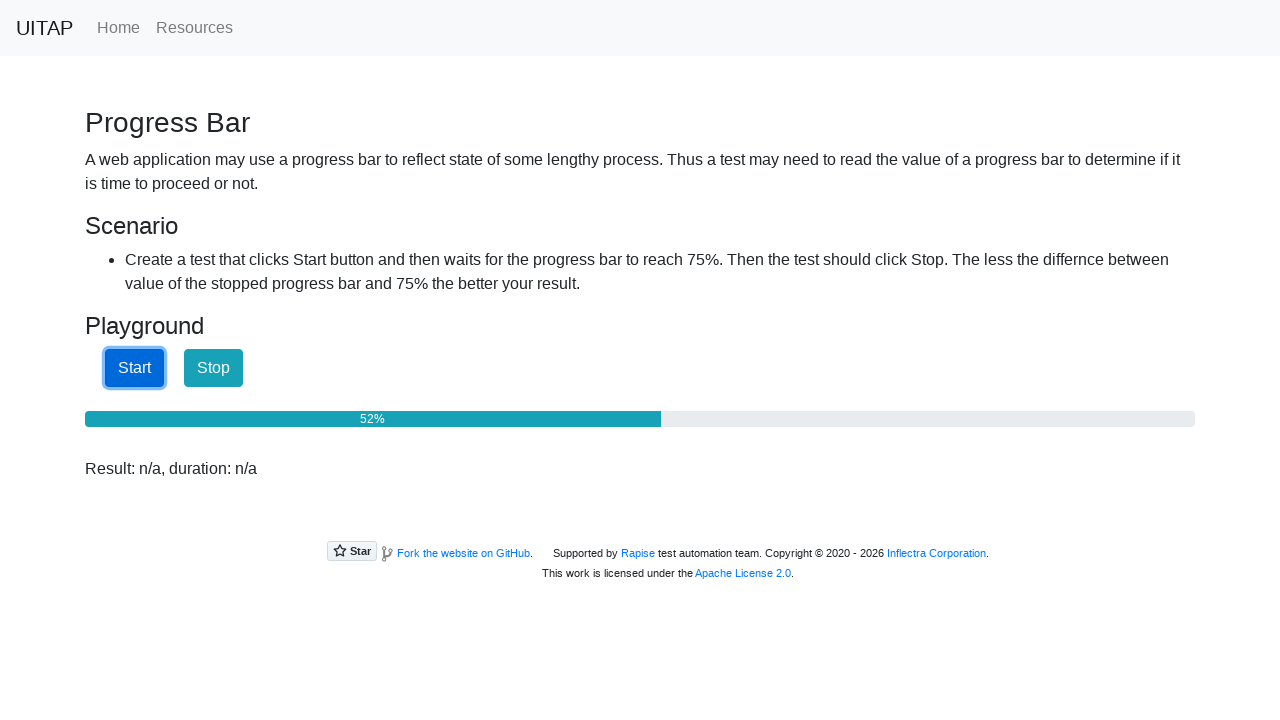

Checked progress bar value: 53%
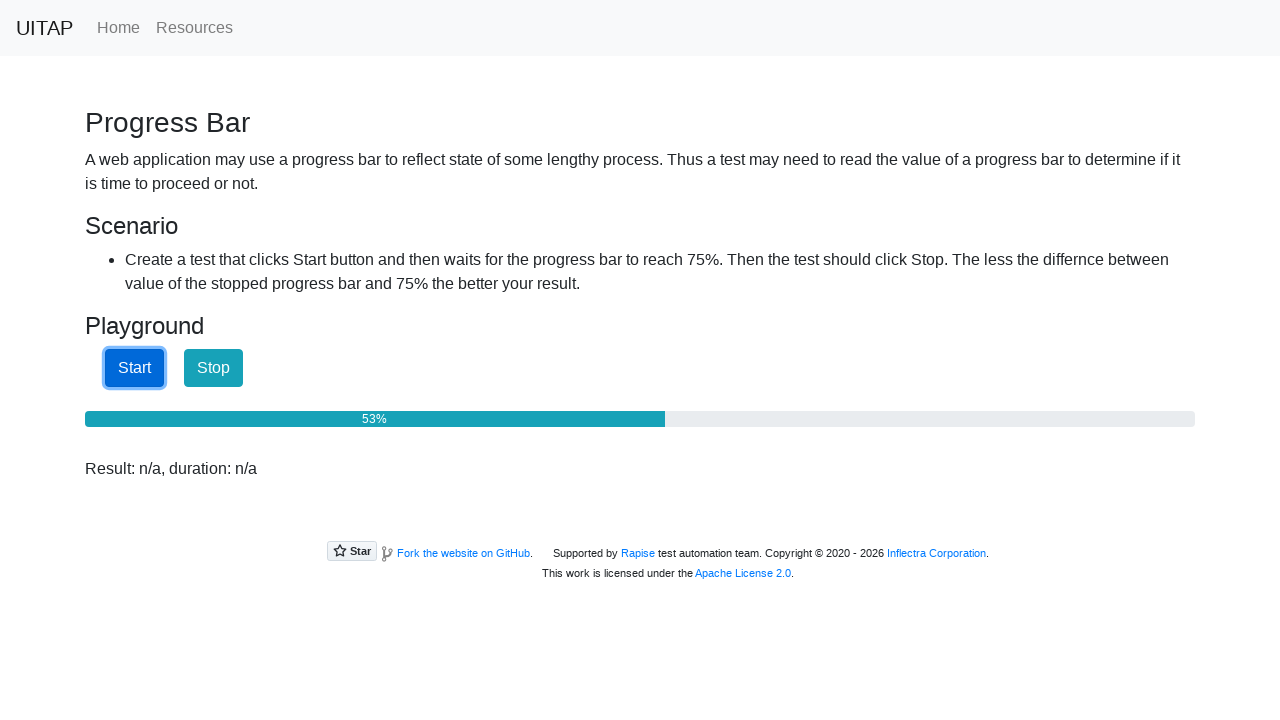

Checked progress bar value: 53%
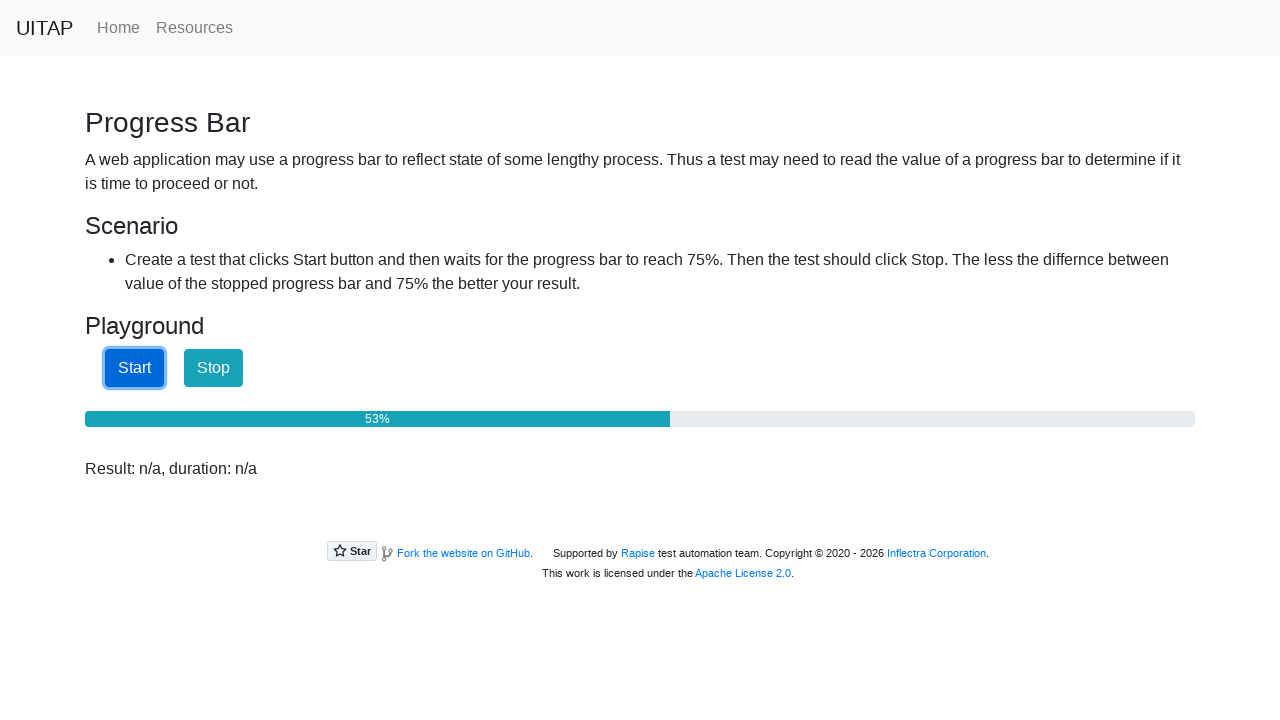

Checked progress bar value: 54%
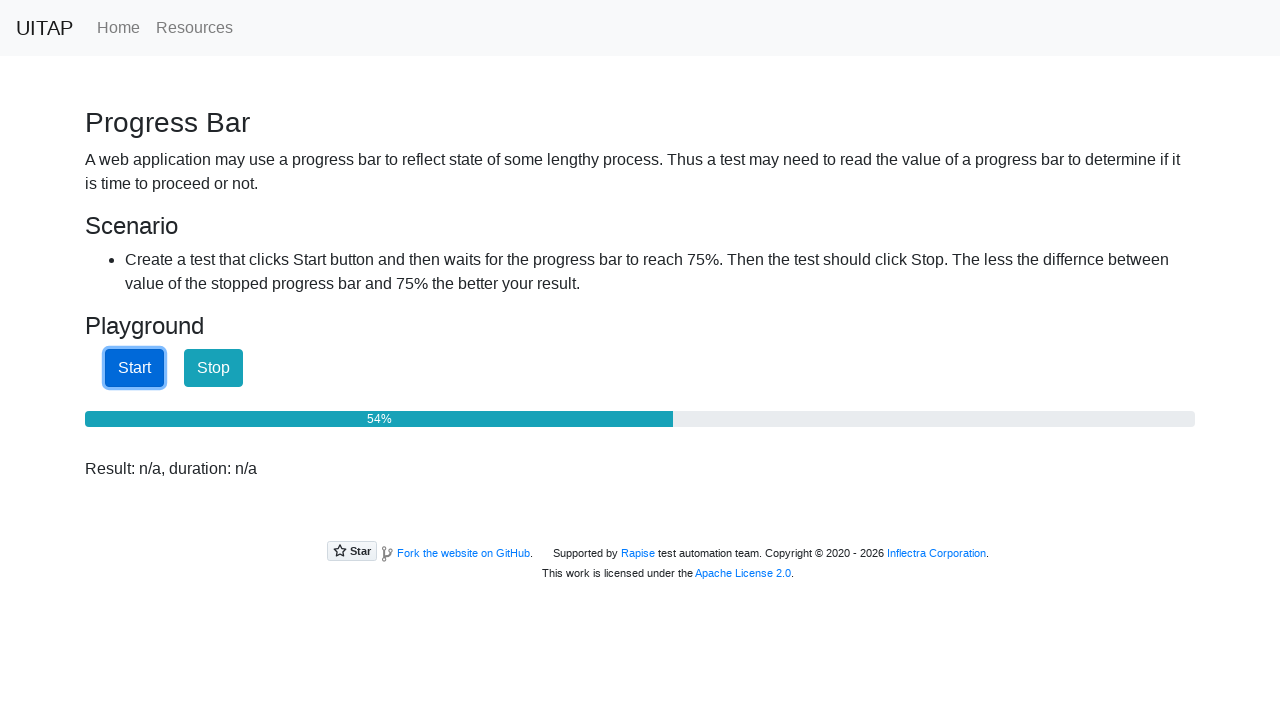

Checked progress bar value: 54%
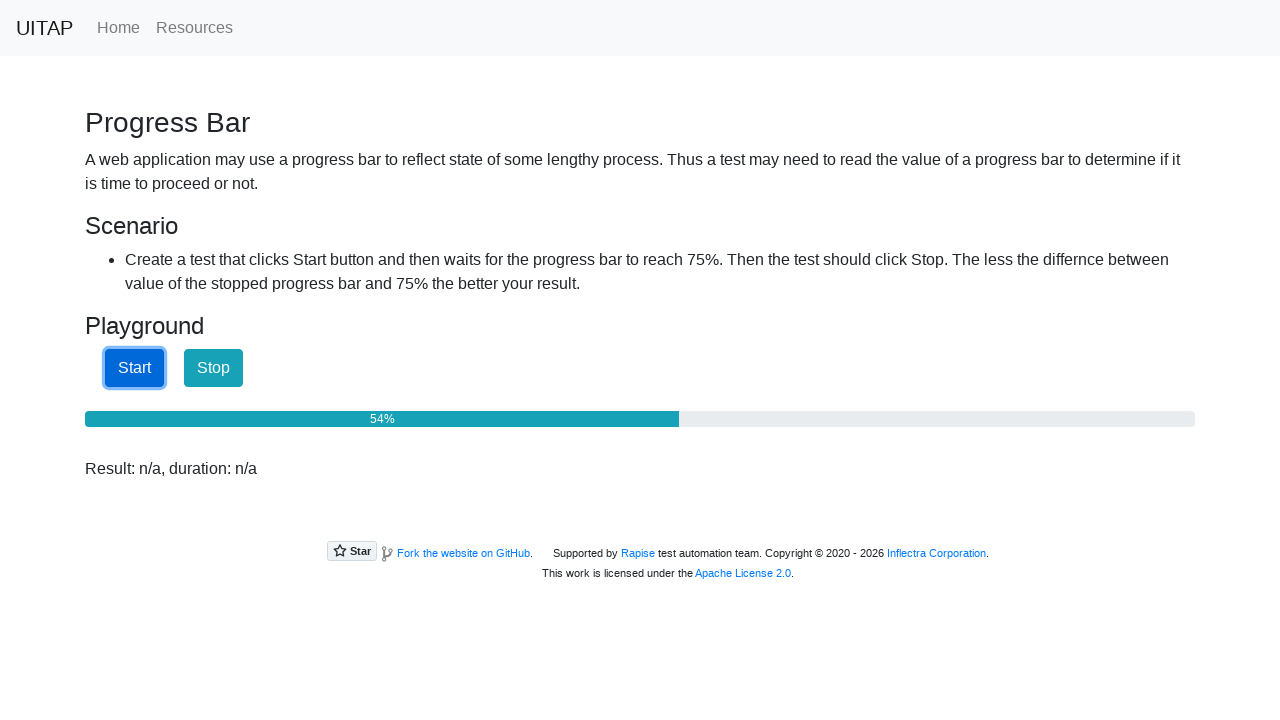

Checked progress bar value: 54%
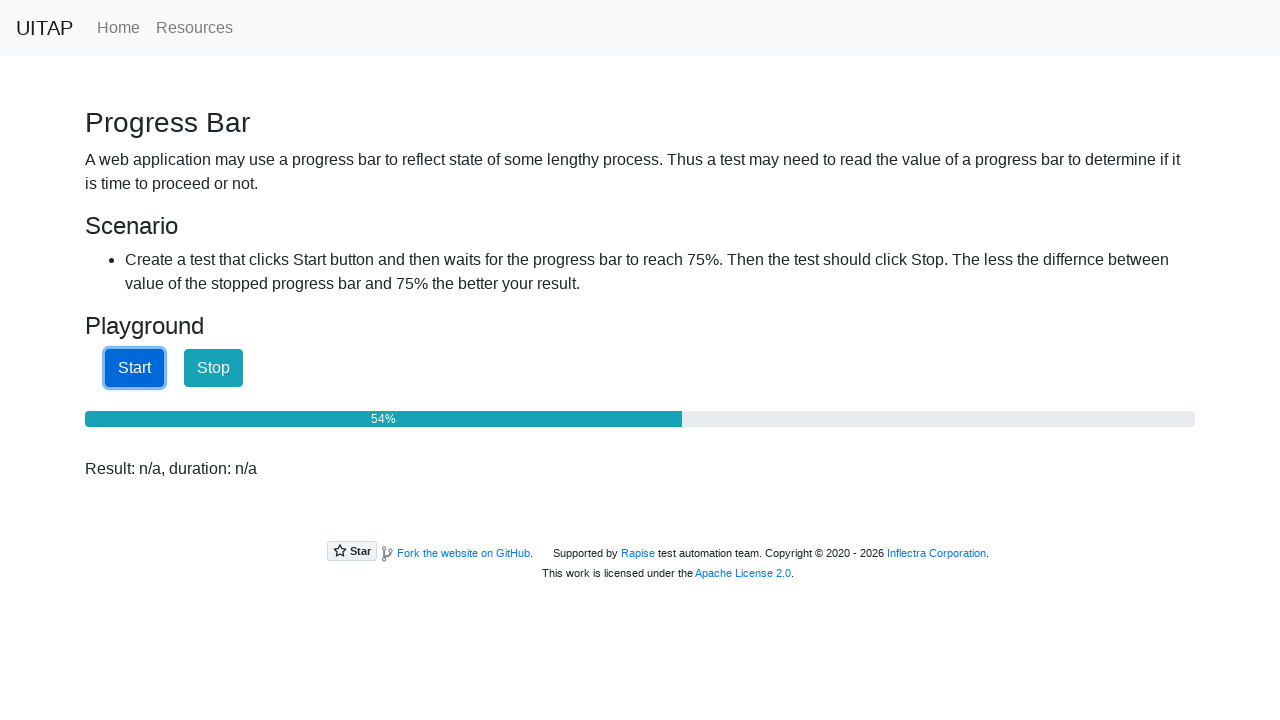

Checked progress bar value: 55%
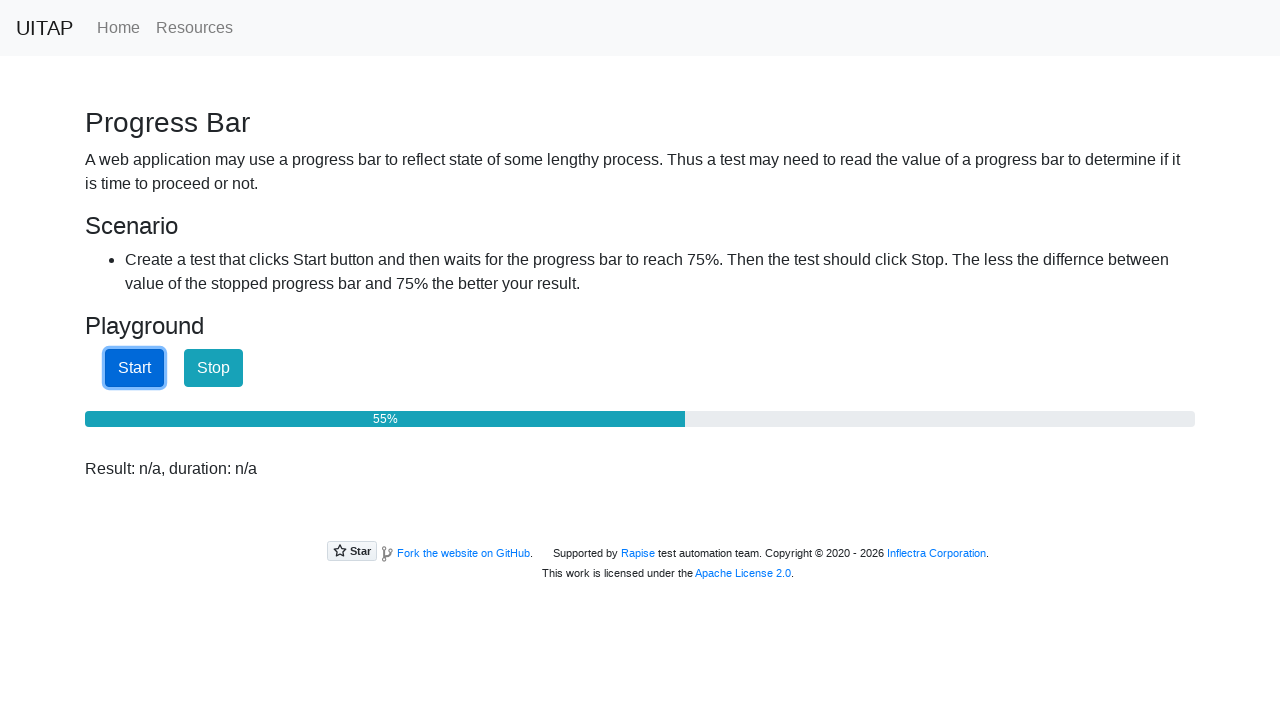

Checked progress bar value: 55%
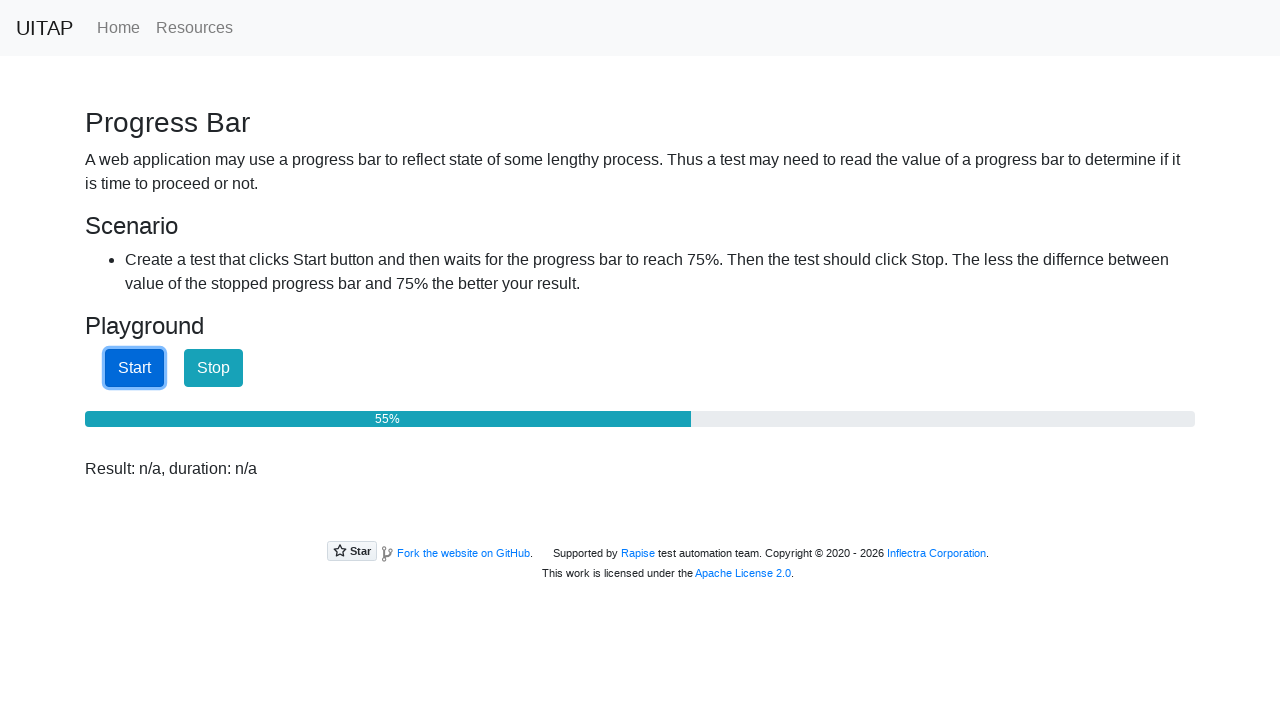

Checked progress bar value: 55%
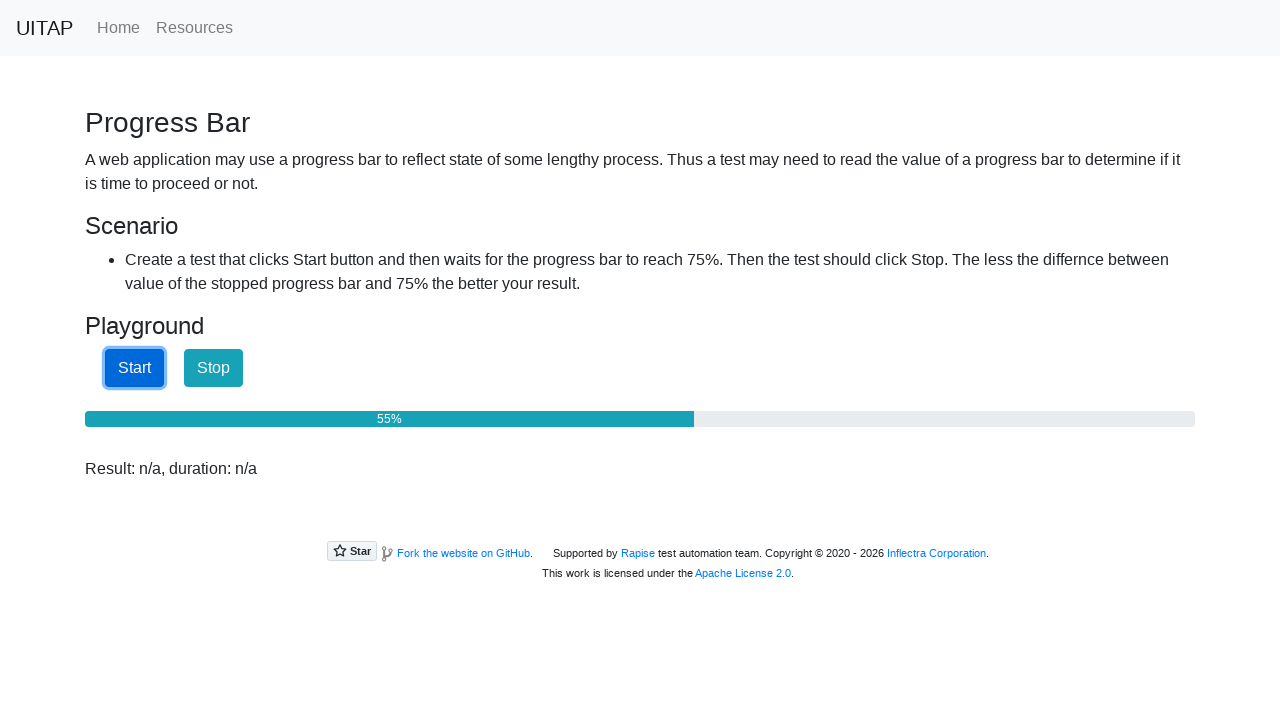

Checked progress bar value: 56%
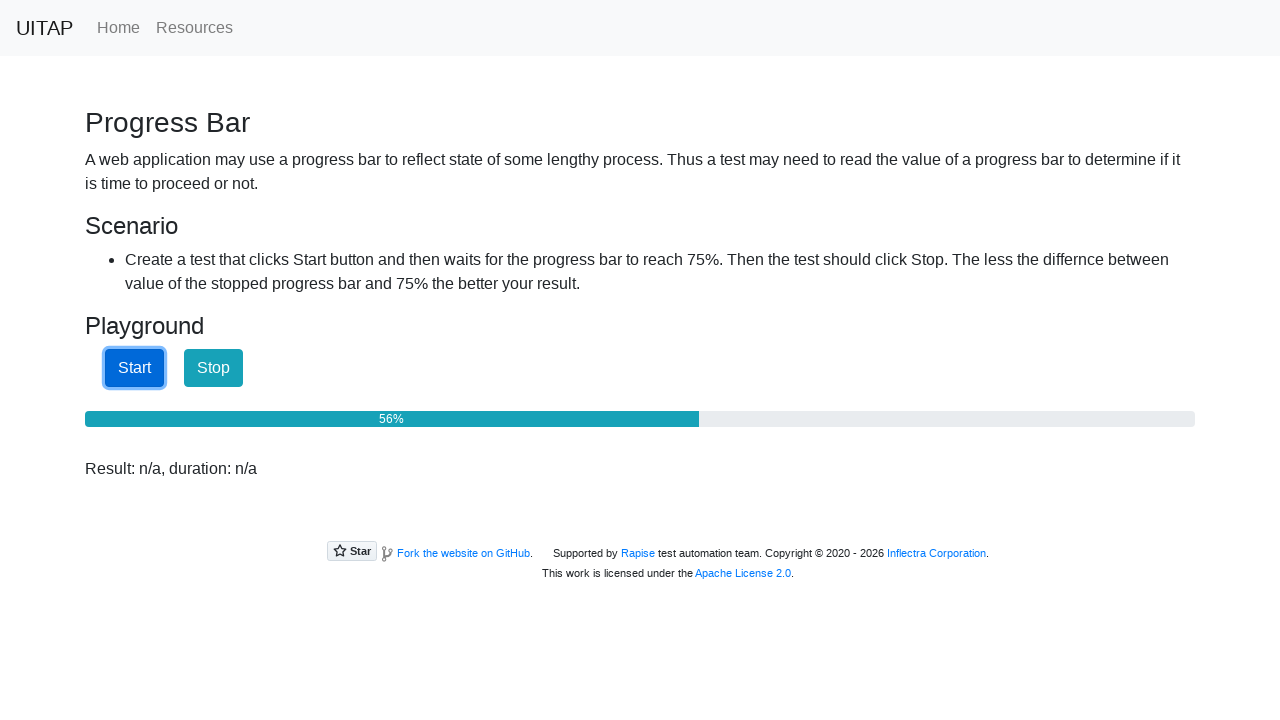

Checked progress bar value: 56%
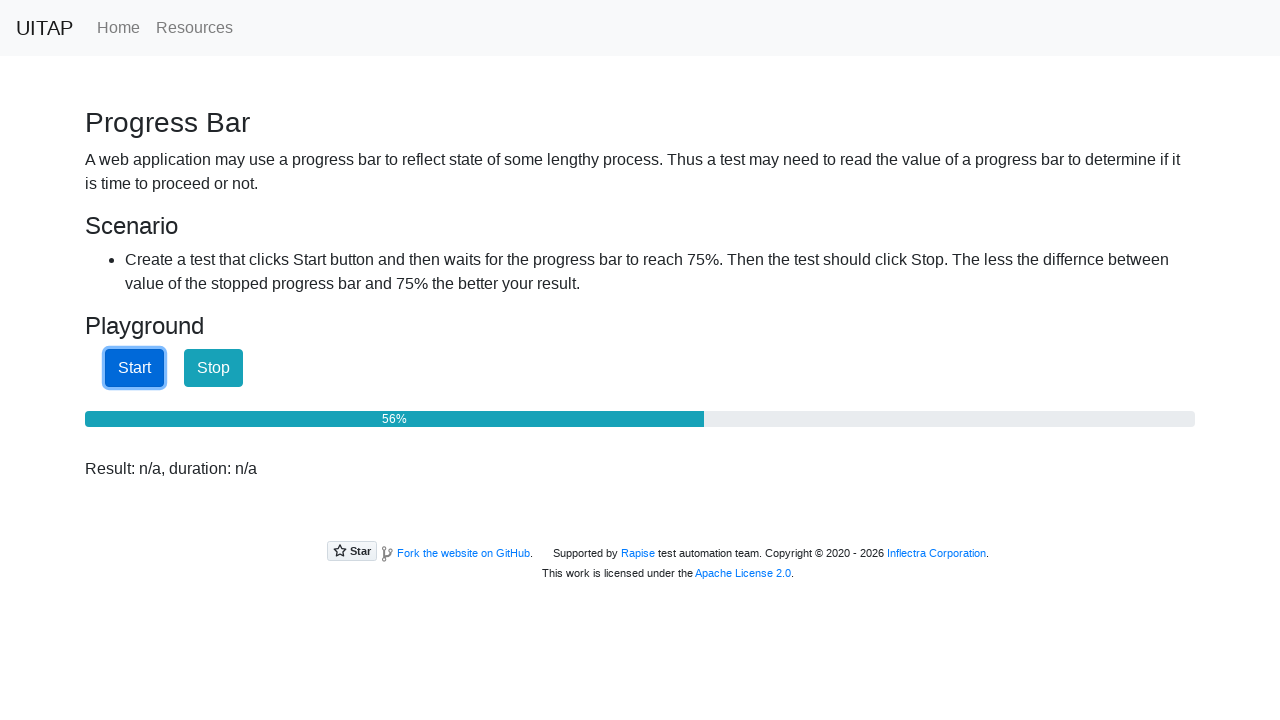

Checked progress bar value: 57%
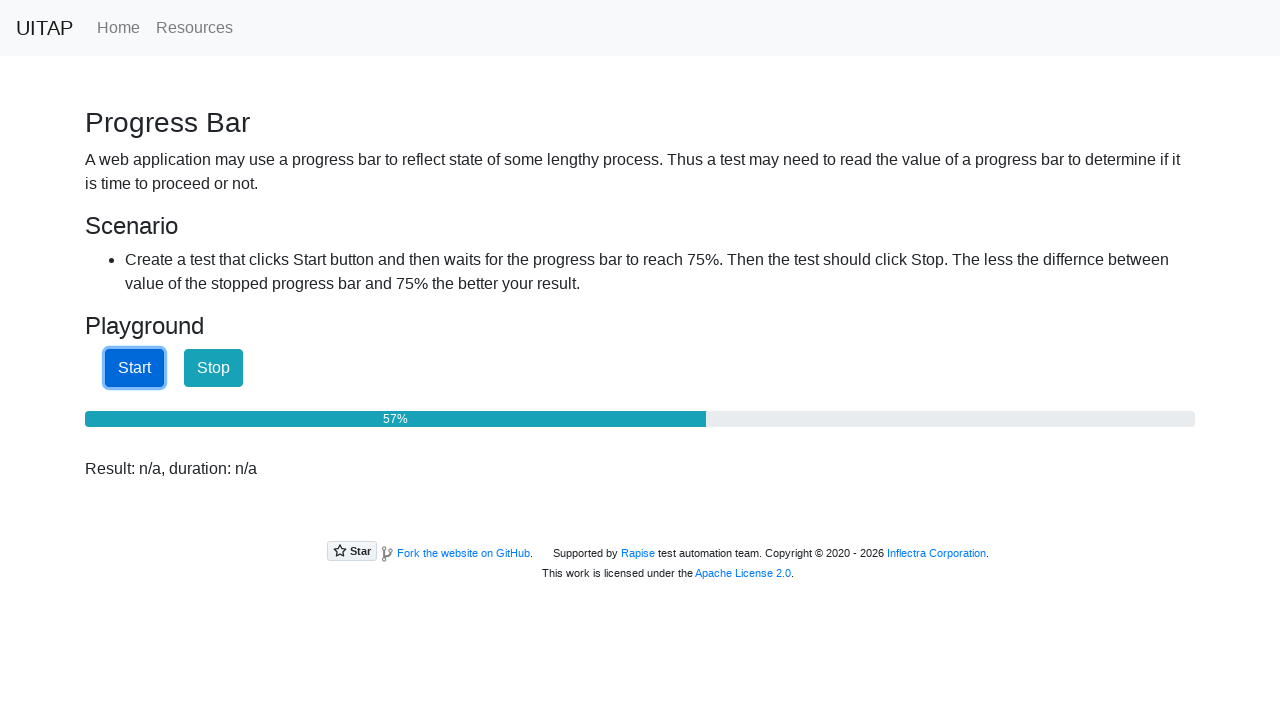

Checked progress bar value: 57%
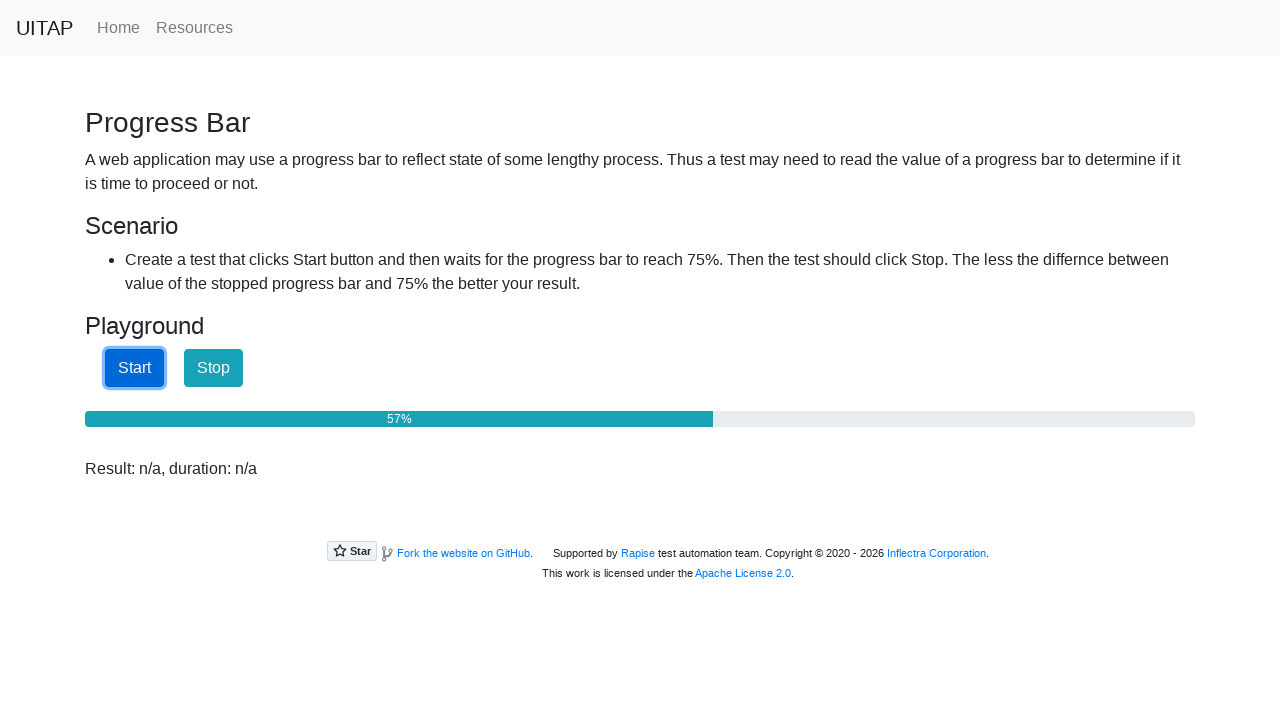

Checked progress bar value: 57%
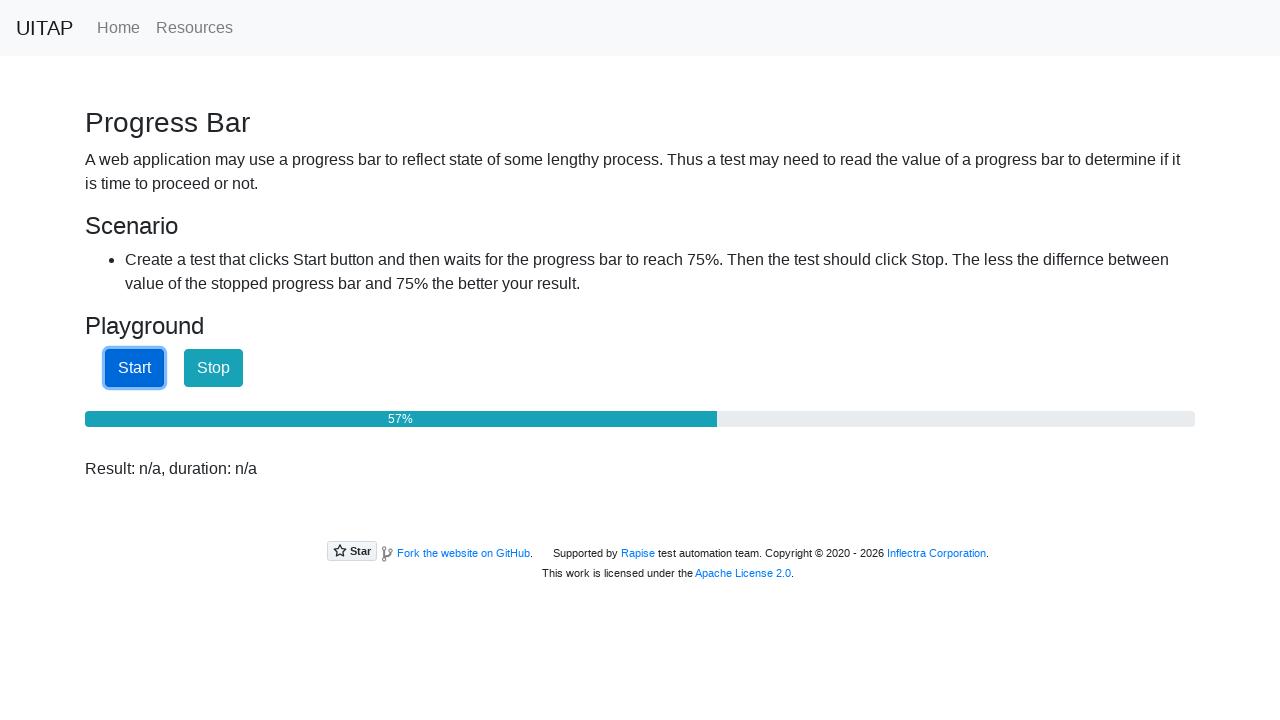

Checked progress bar value: 58%
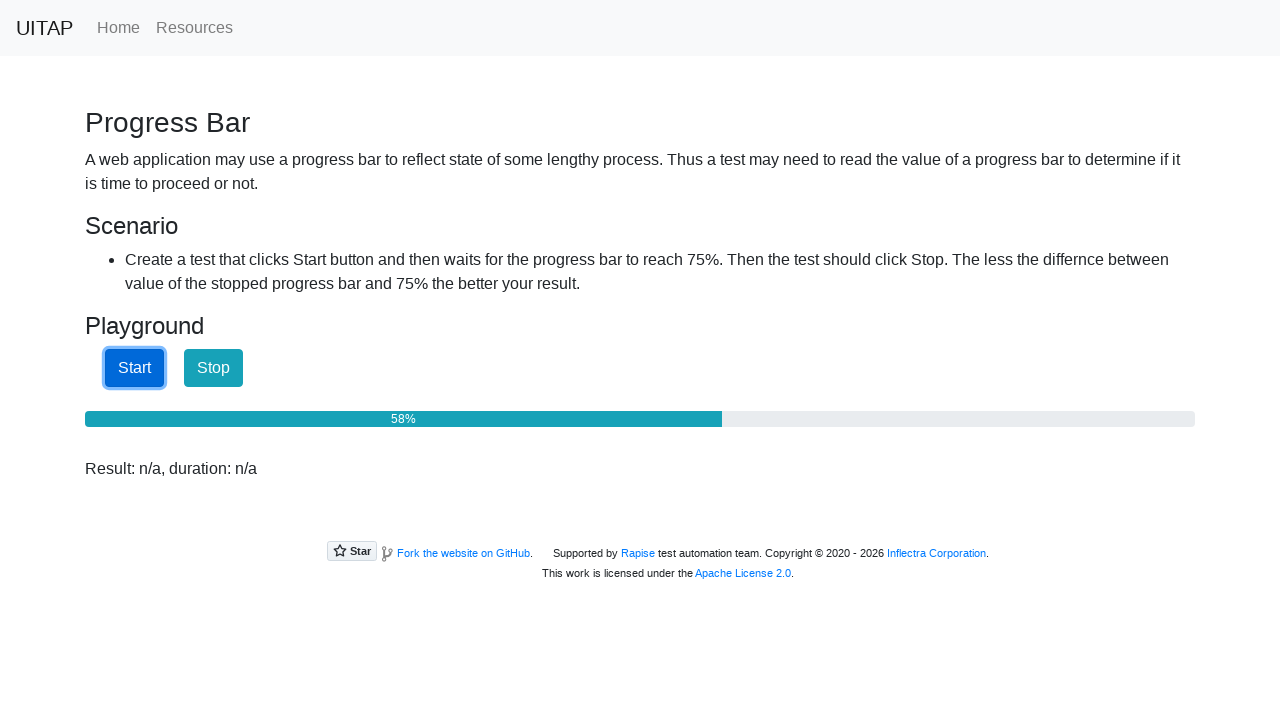

Checked progress bar value: 58%
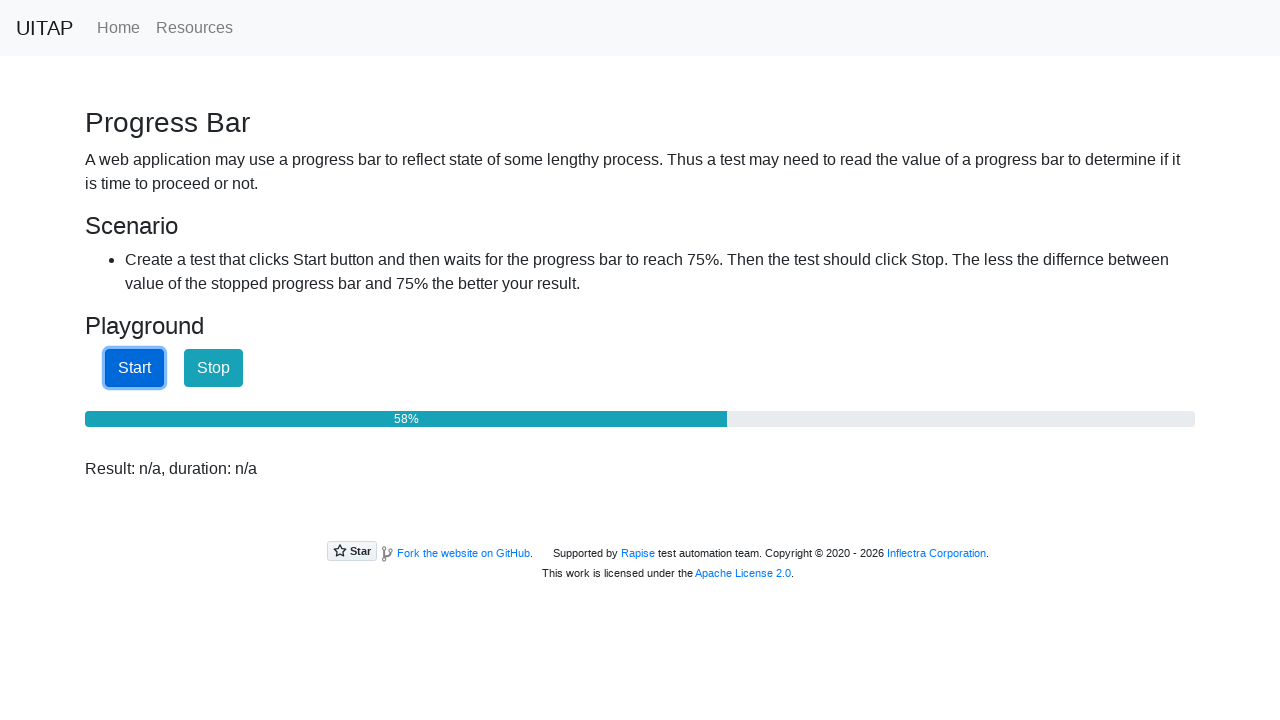

Checked progress bar value: 59%
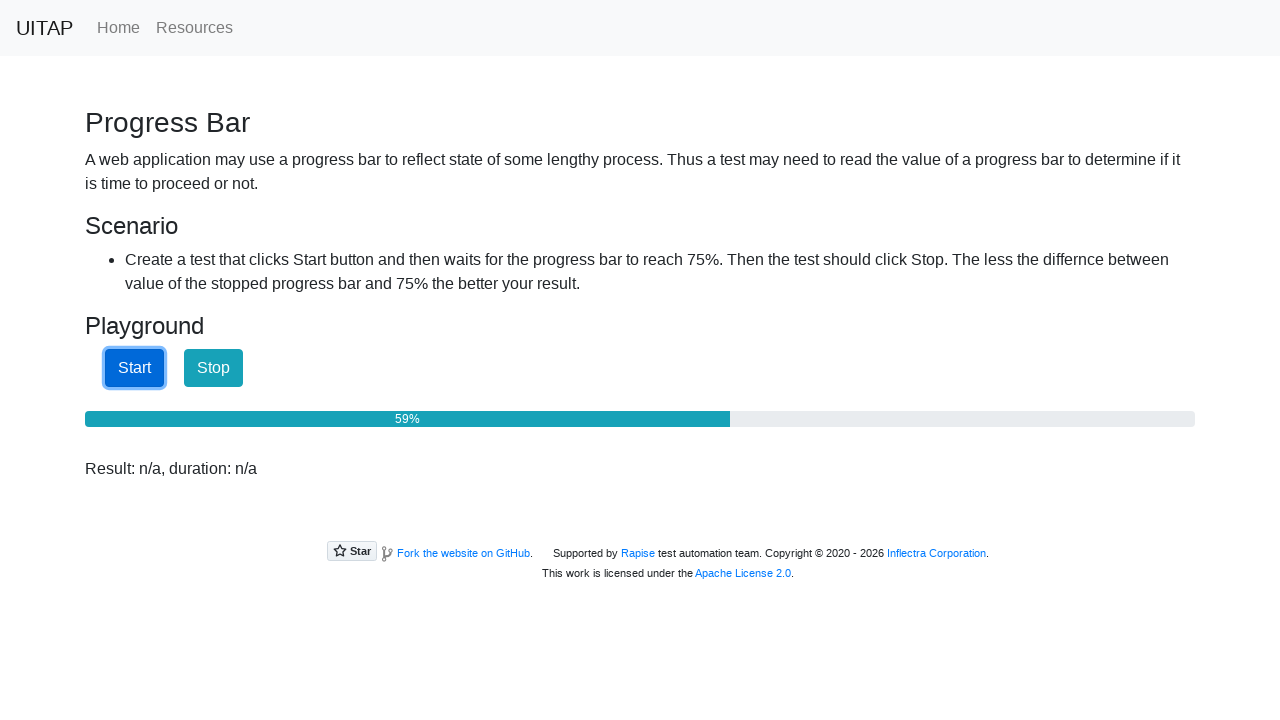

Checked progress bar value: 59%
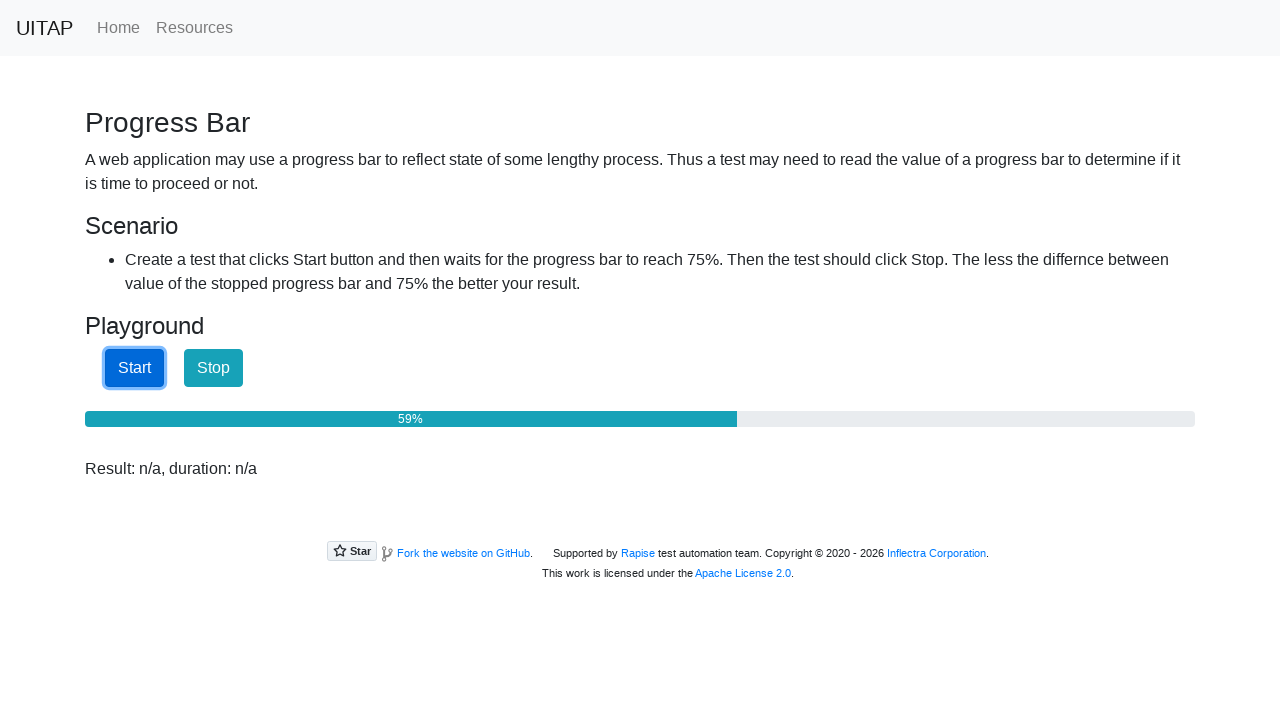

Checked progress bar value: 60%
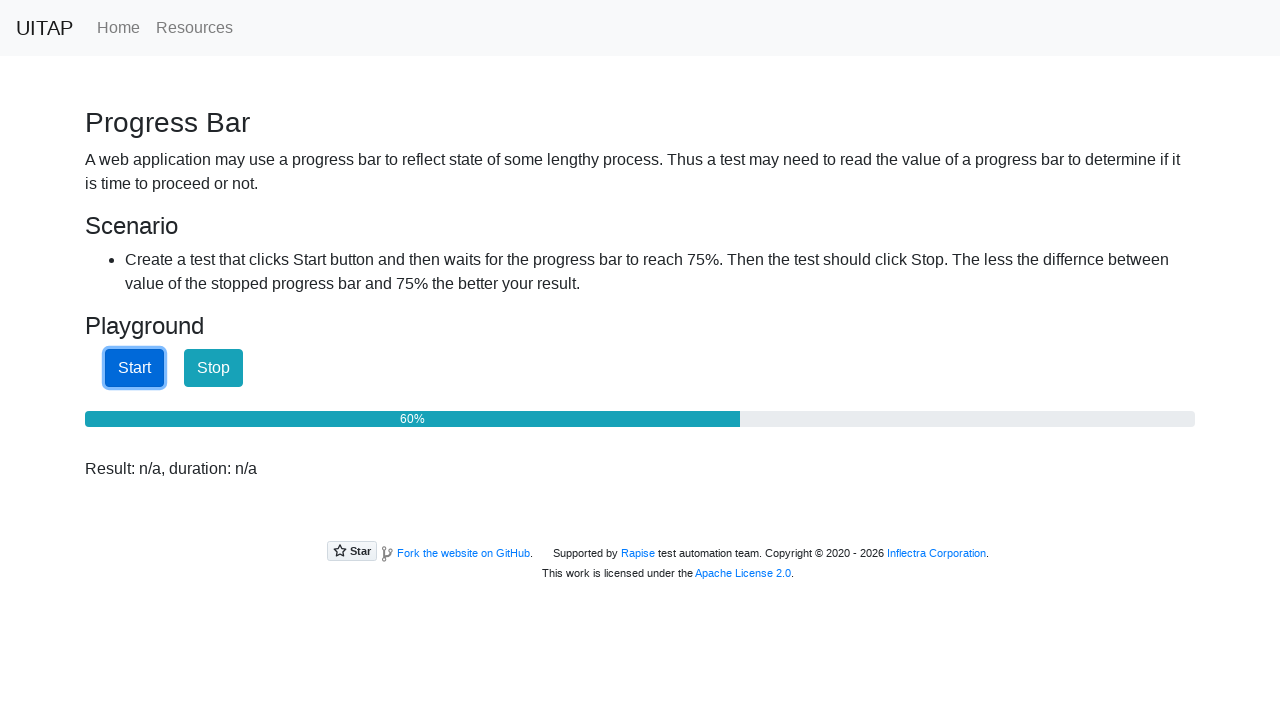

Checked progress bar value: 60%
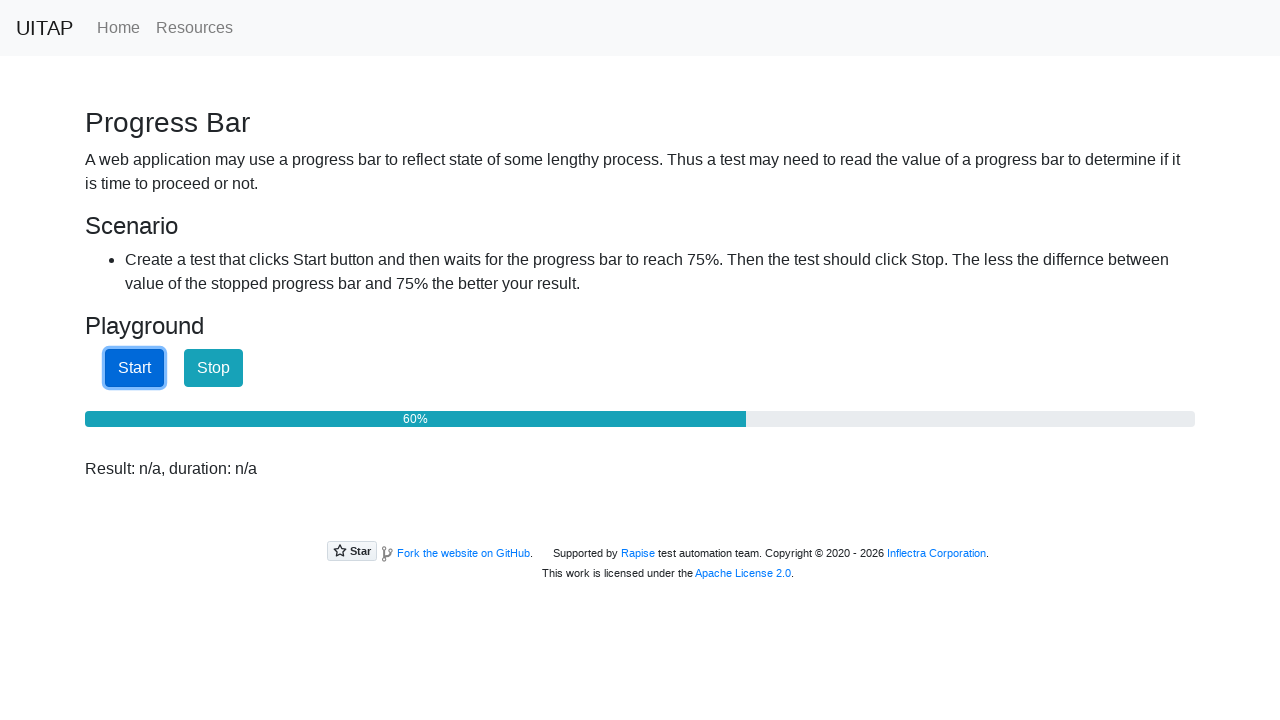

Checked progress bar value: 60%
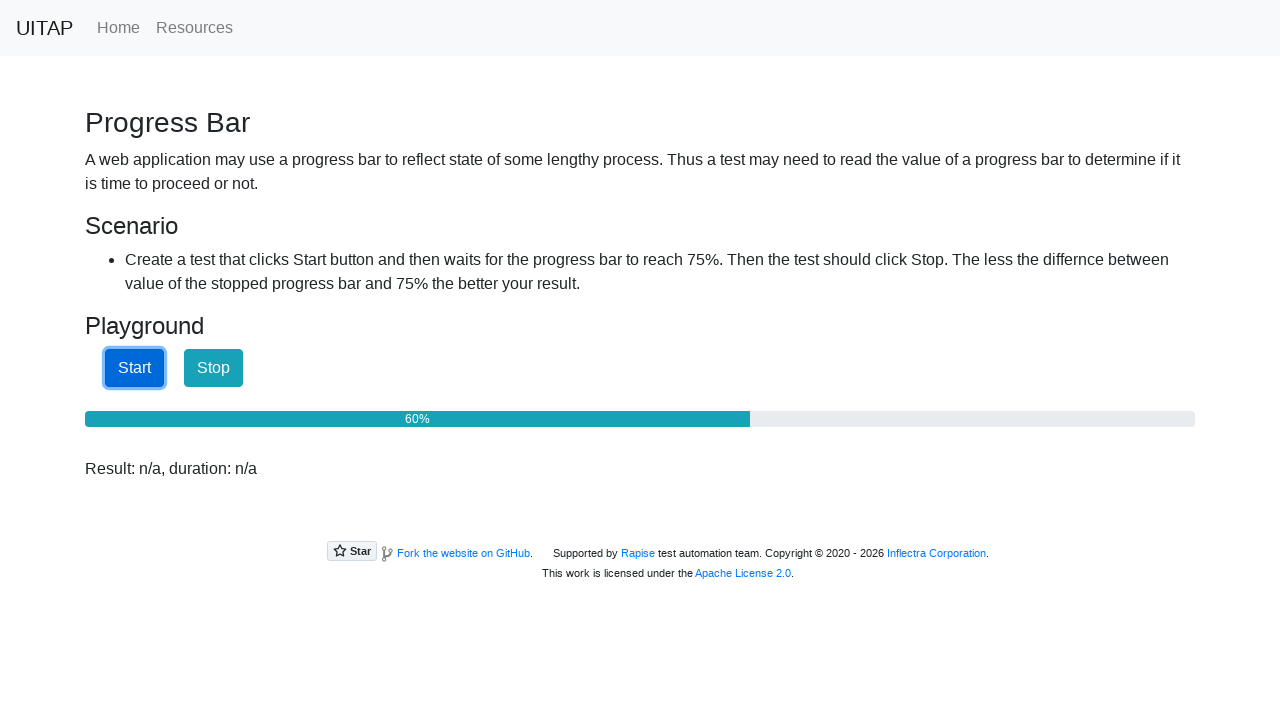

Checked progress bar value: 61%
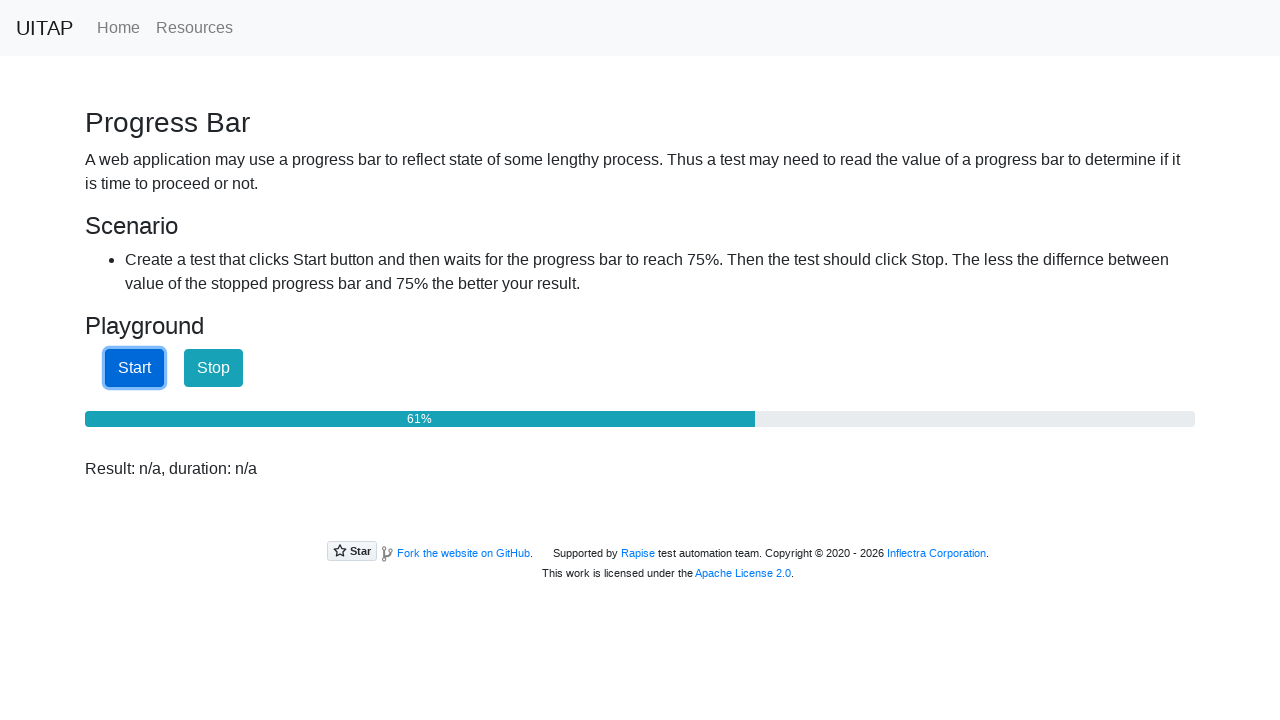

Checked progress bar value: 61%
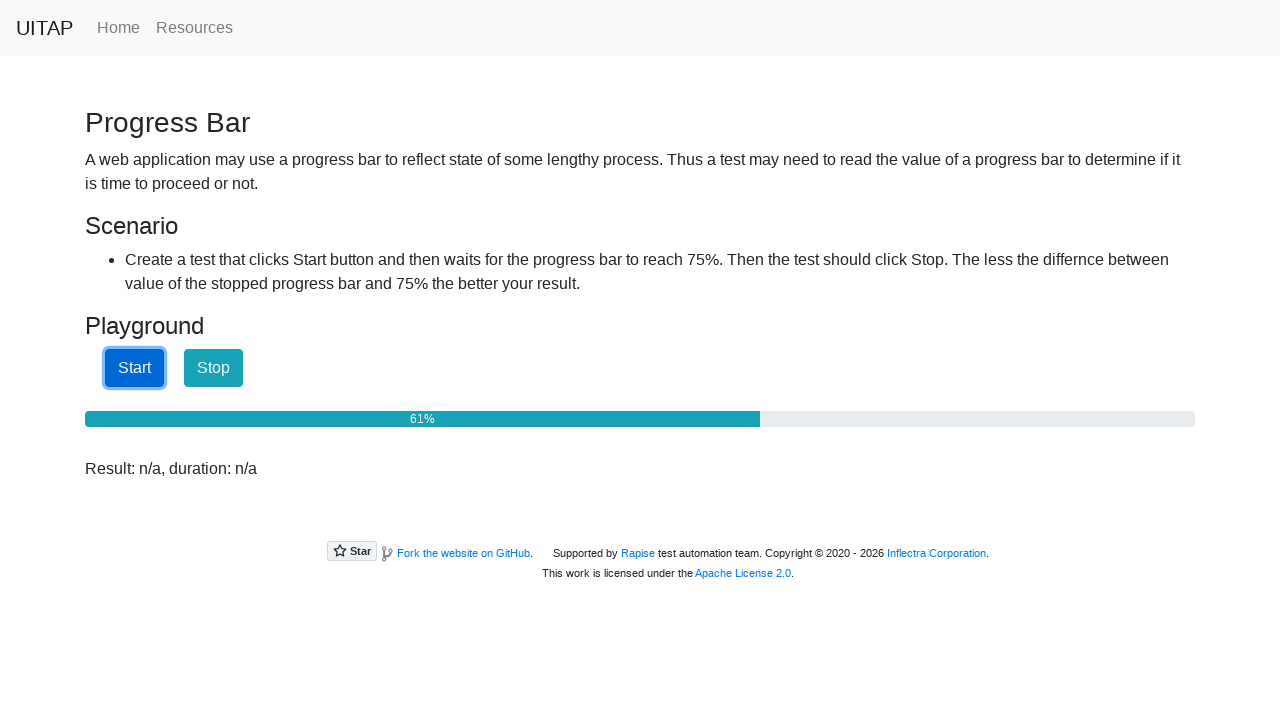

Checked progress bar value: 62%
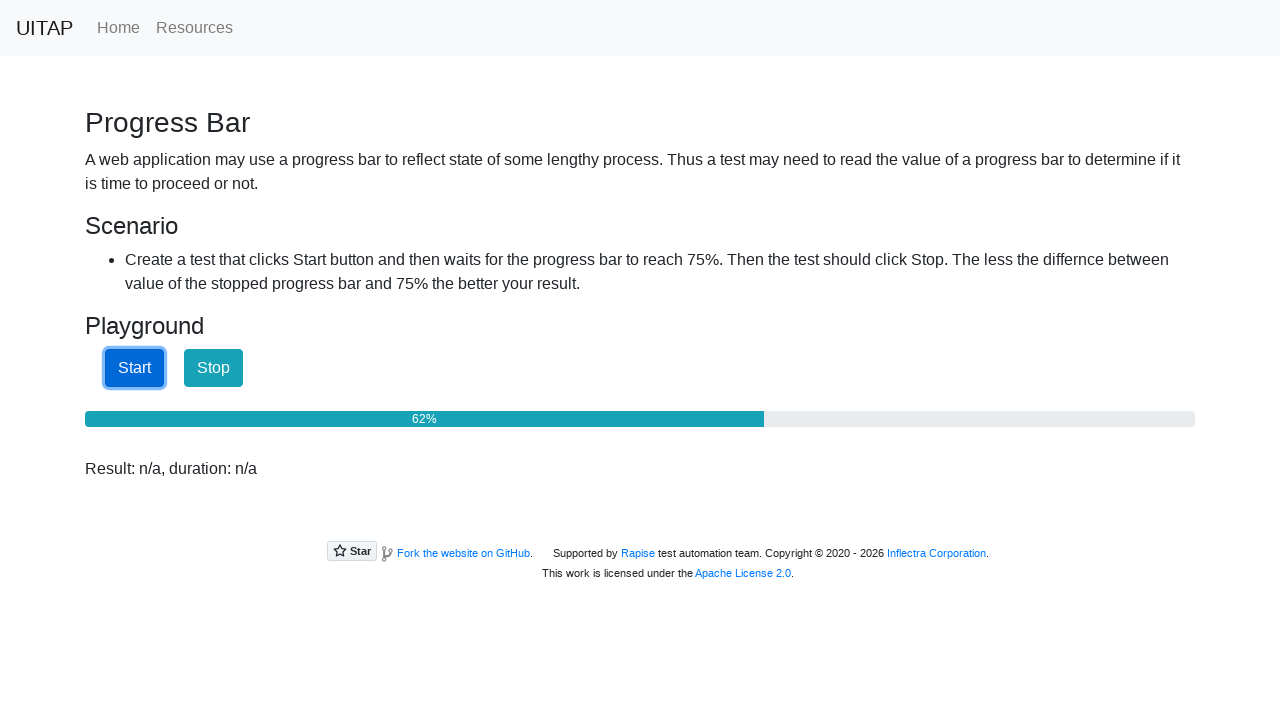

Checked progress bar value: 62%
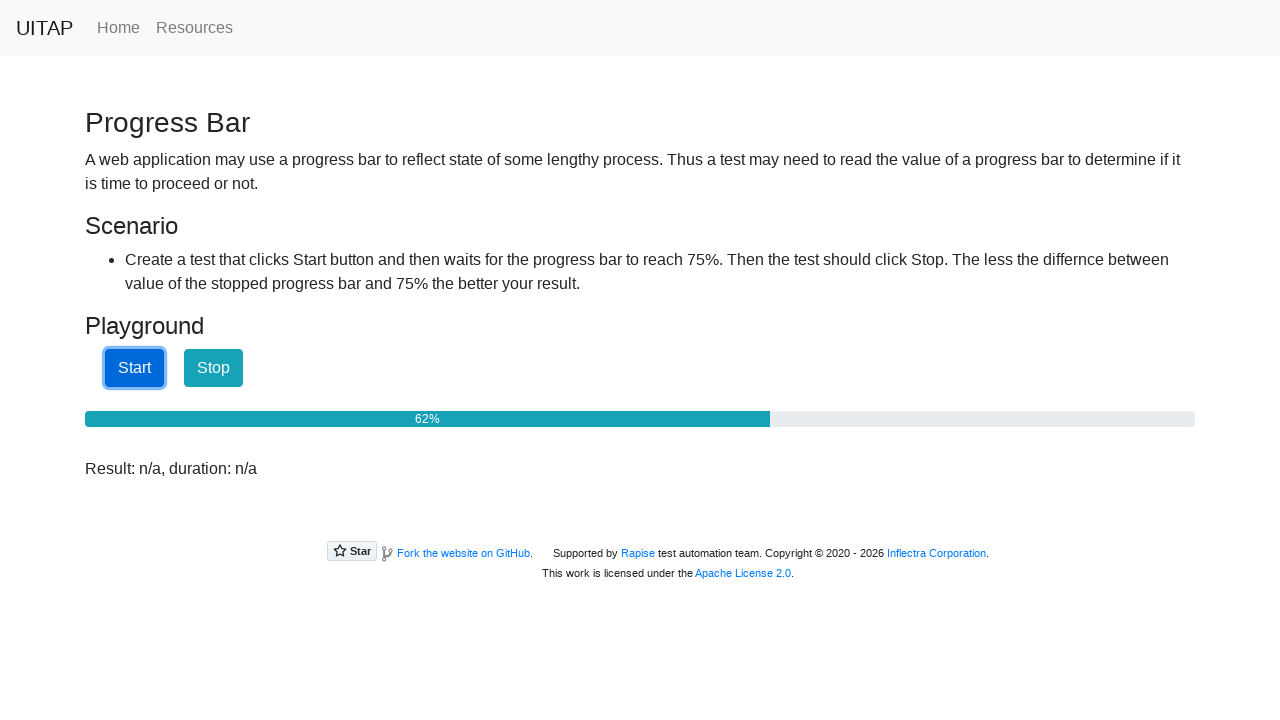

Checked progress bar value: 63%
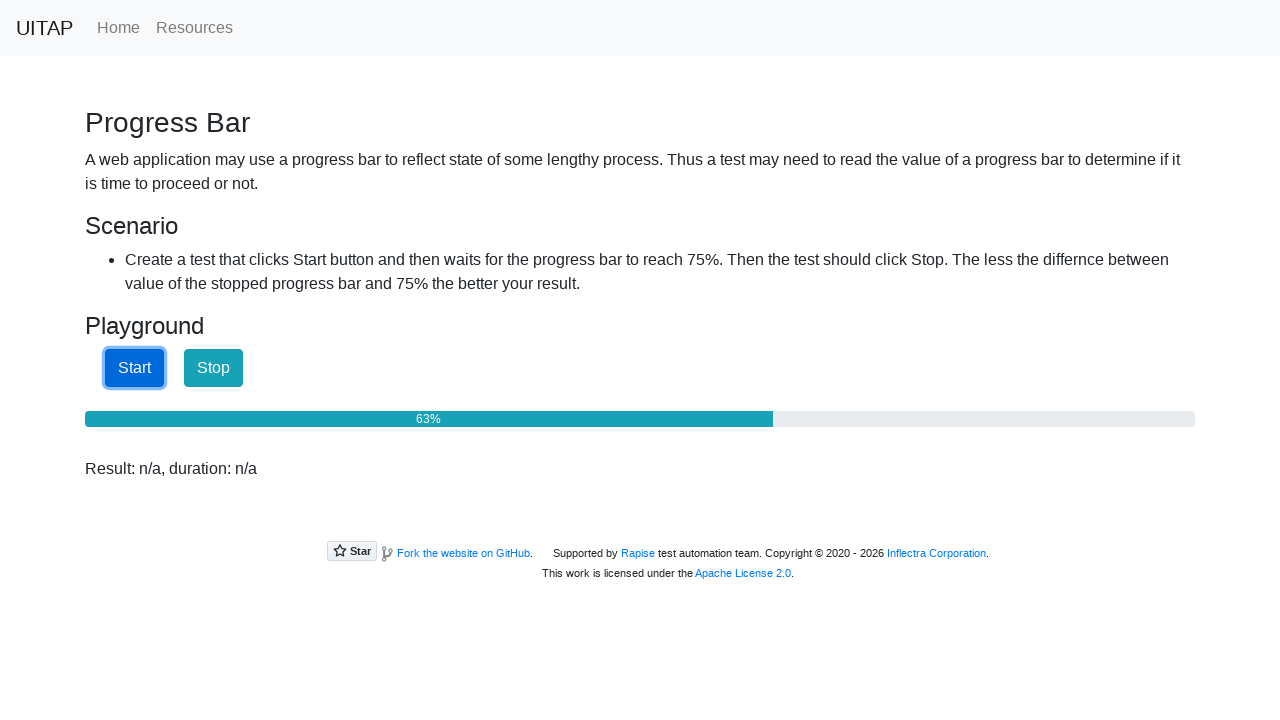

Checked progress bar value: 63%
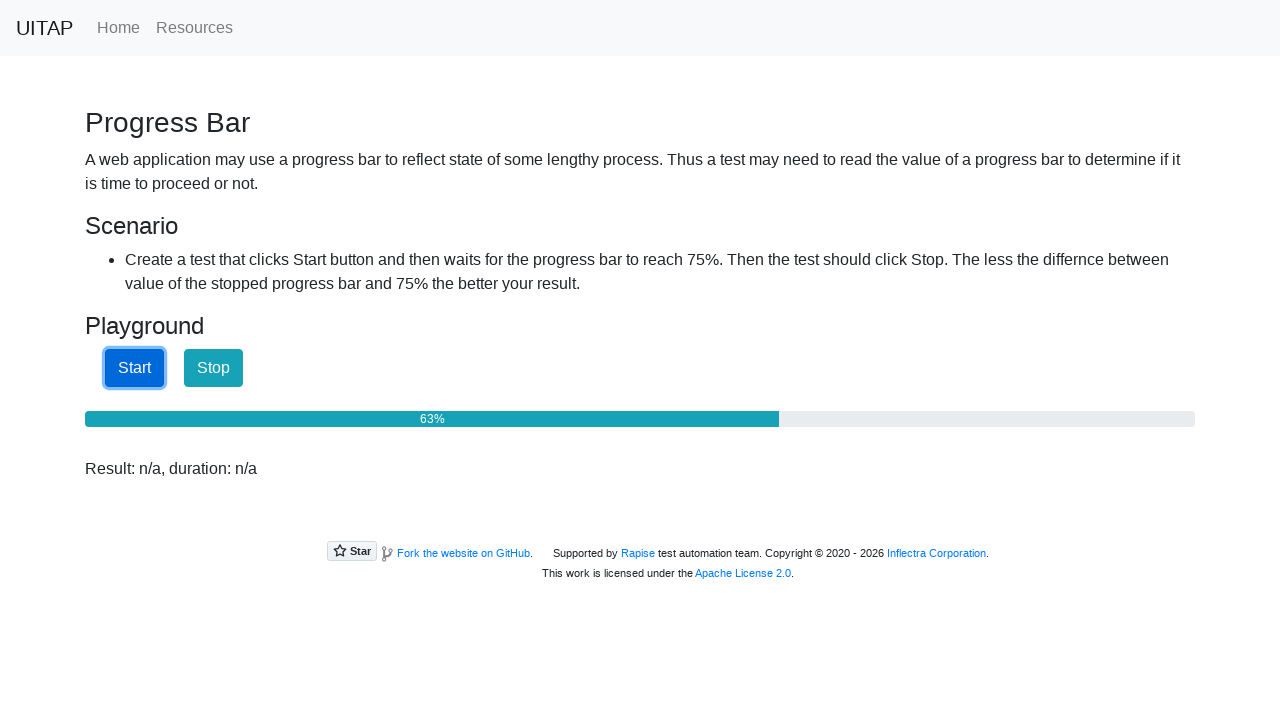

Checked progress bar value: 63%
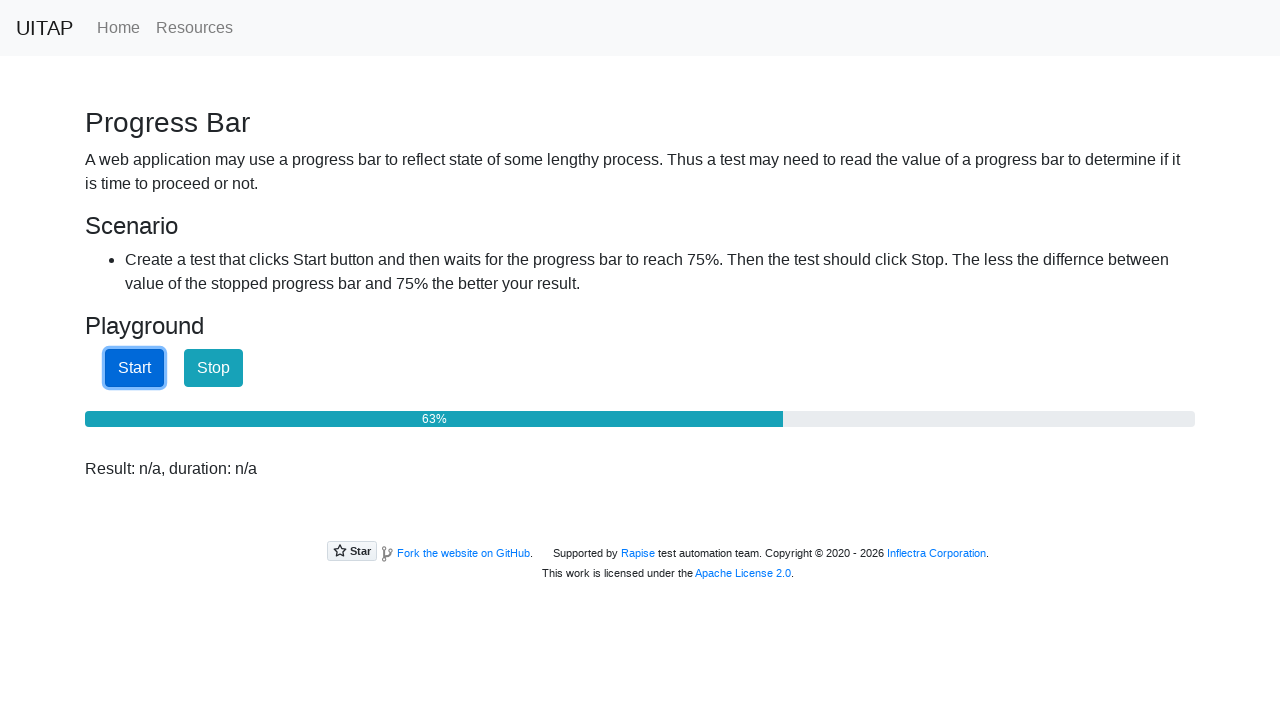

Checked progress bar value: 64%
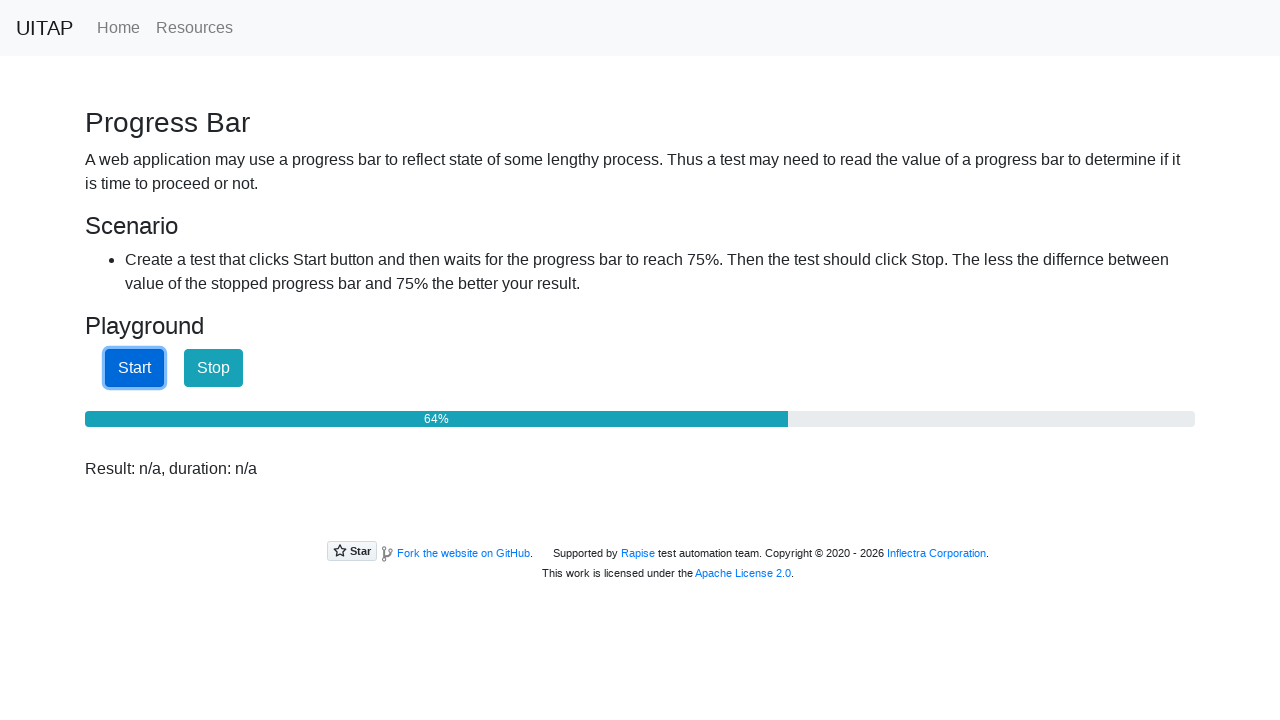

Checked progress bar value: 64%
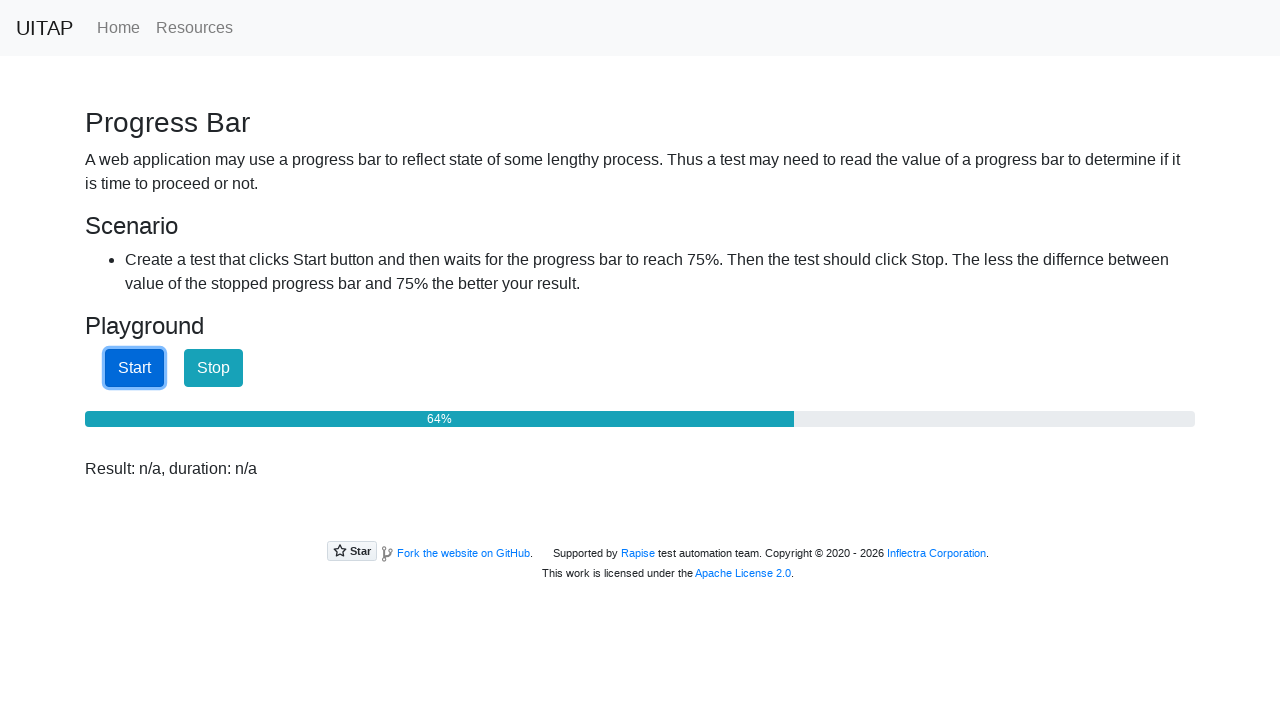

Checked progress bar value: 65%
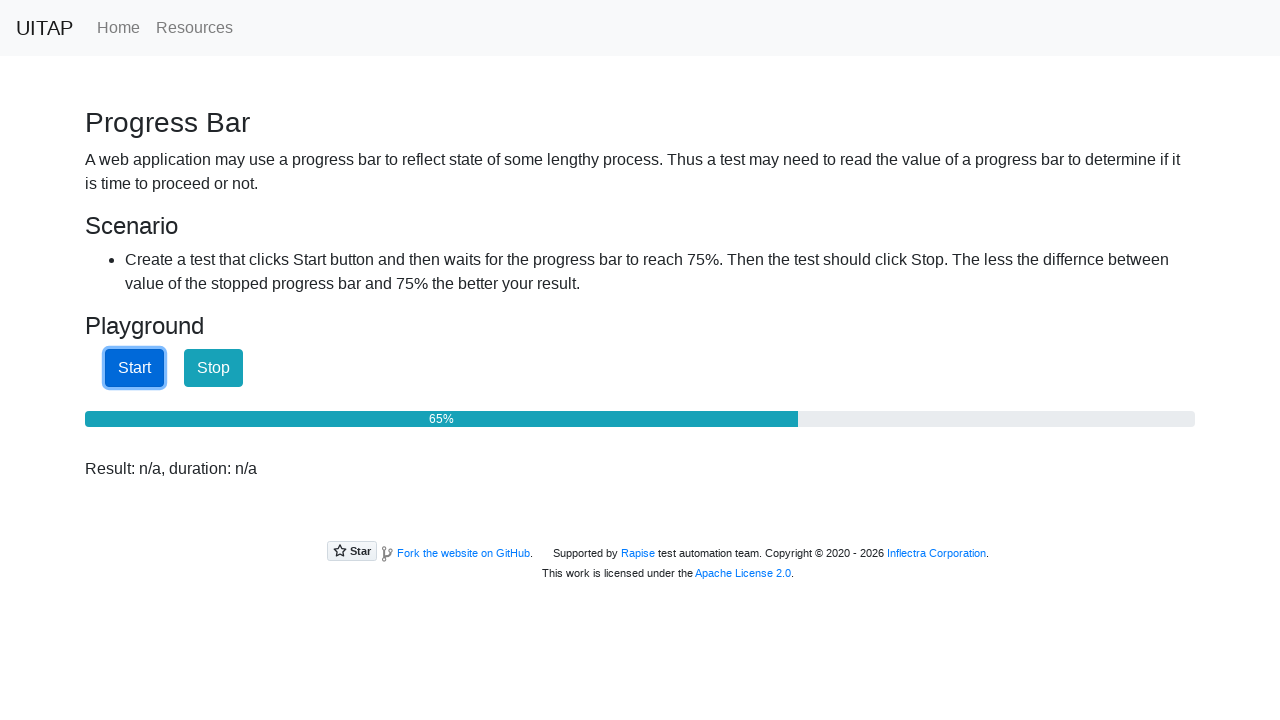

Checked progress bar value: 65%
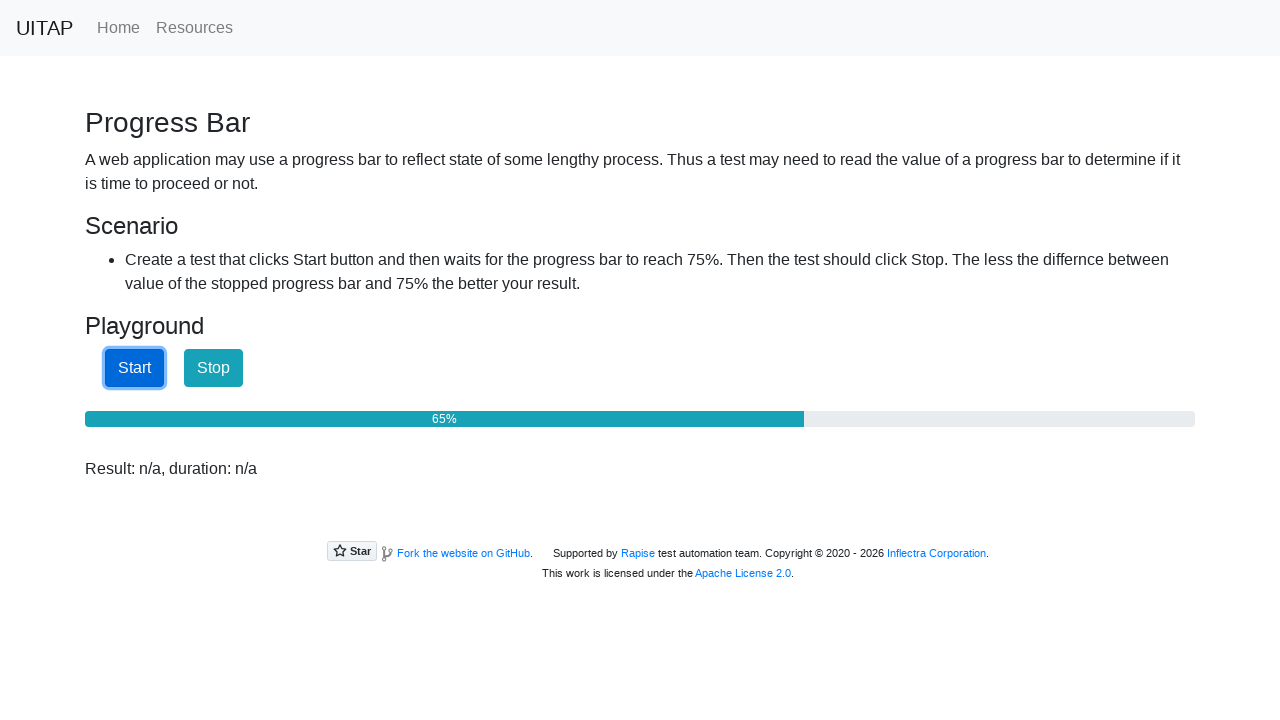

Checked progress bar value: 66%
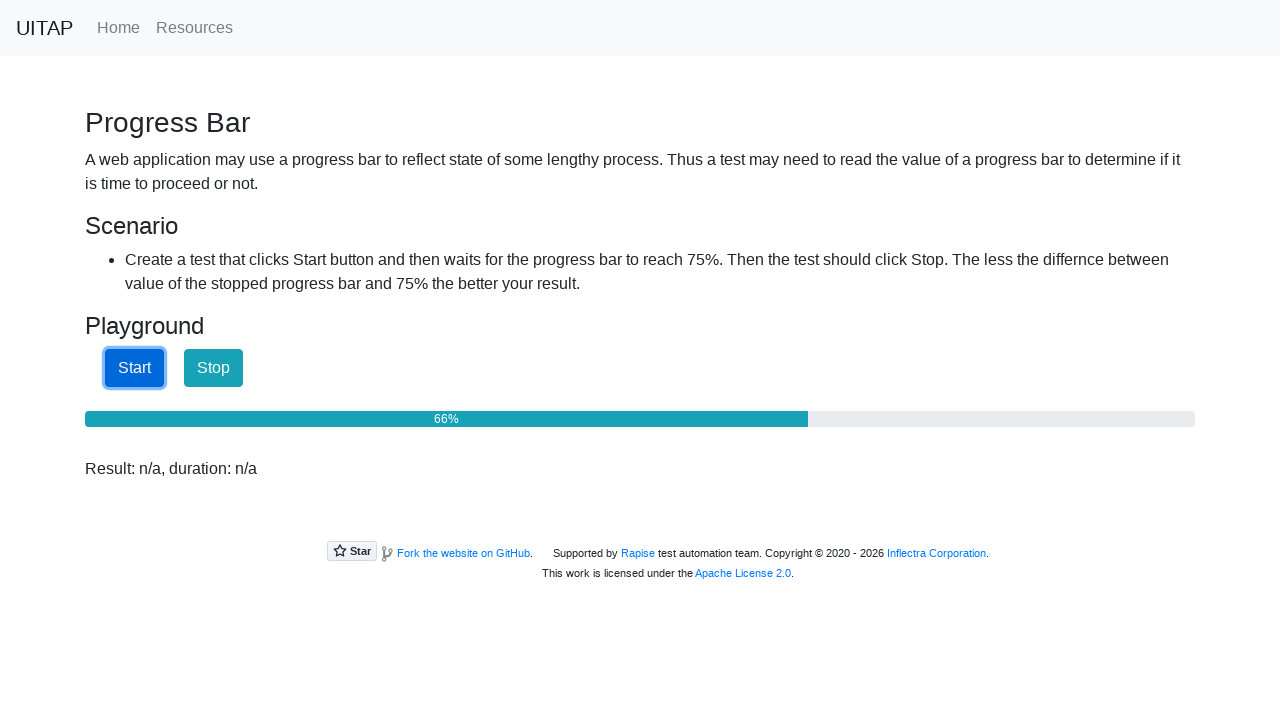

Checked progress bar value: 66%
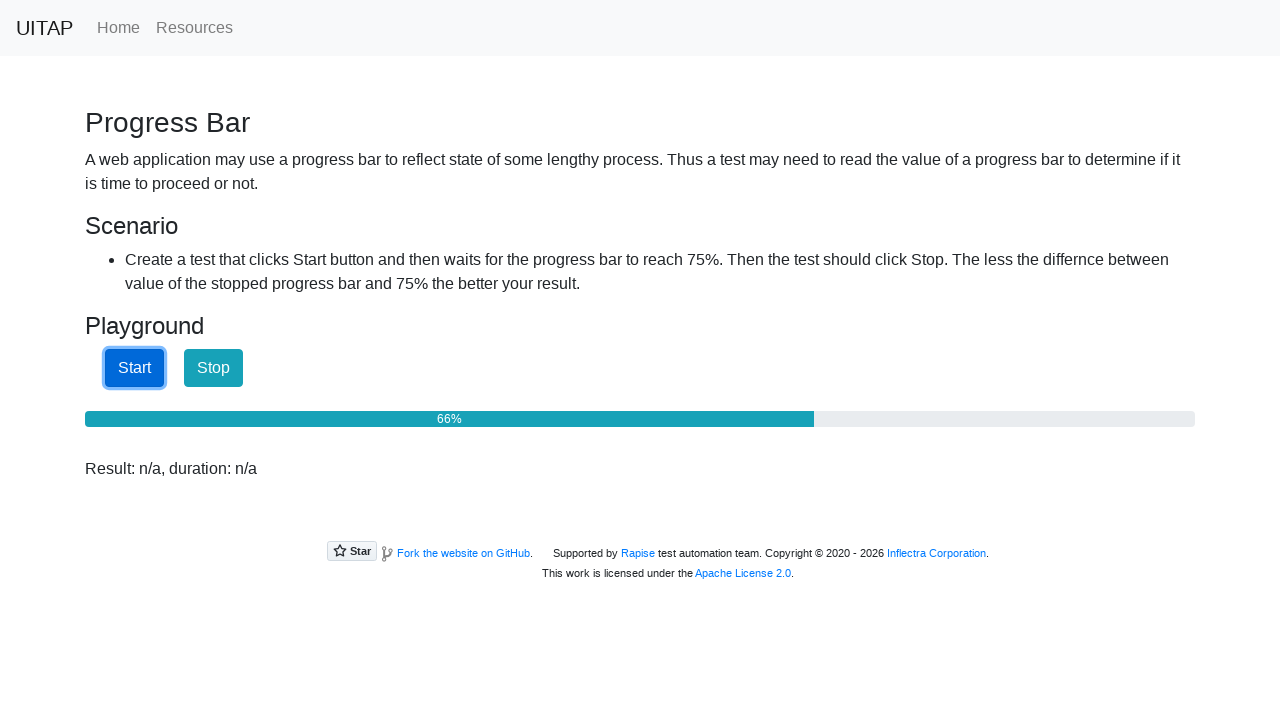

Checked progress bar value: 67%
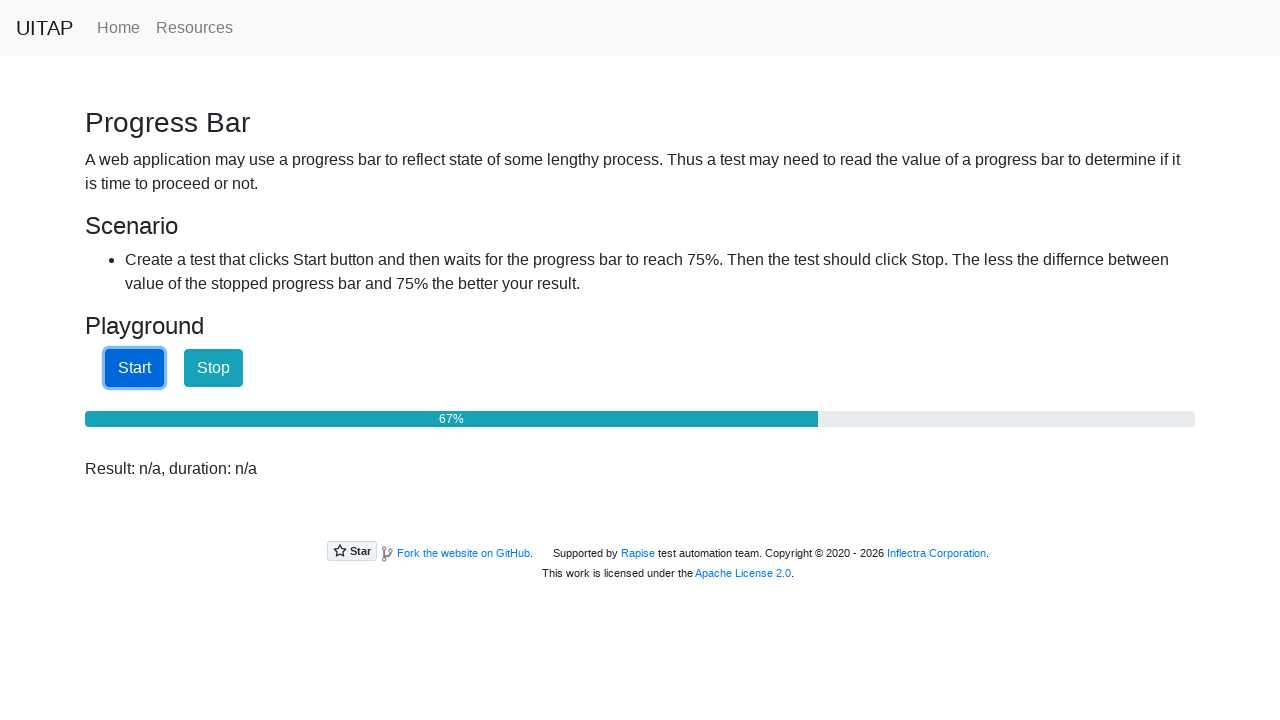

Checked progress bar value: 67%
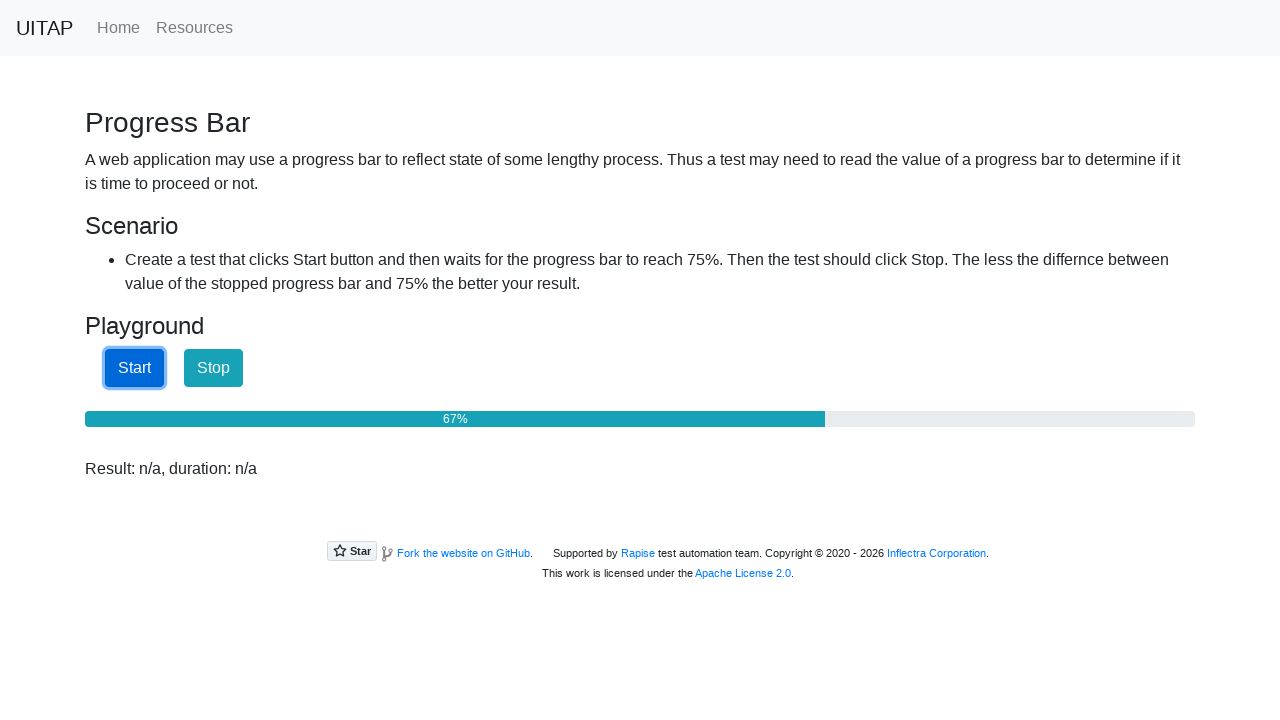

Checked progress bar value: 67%
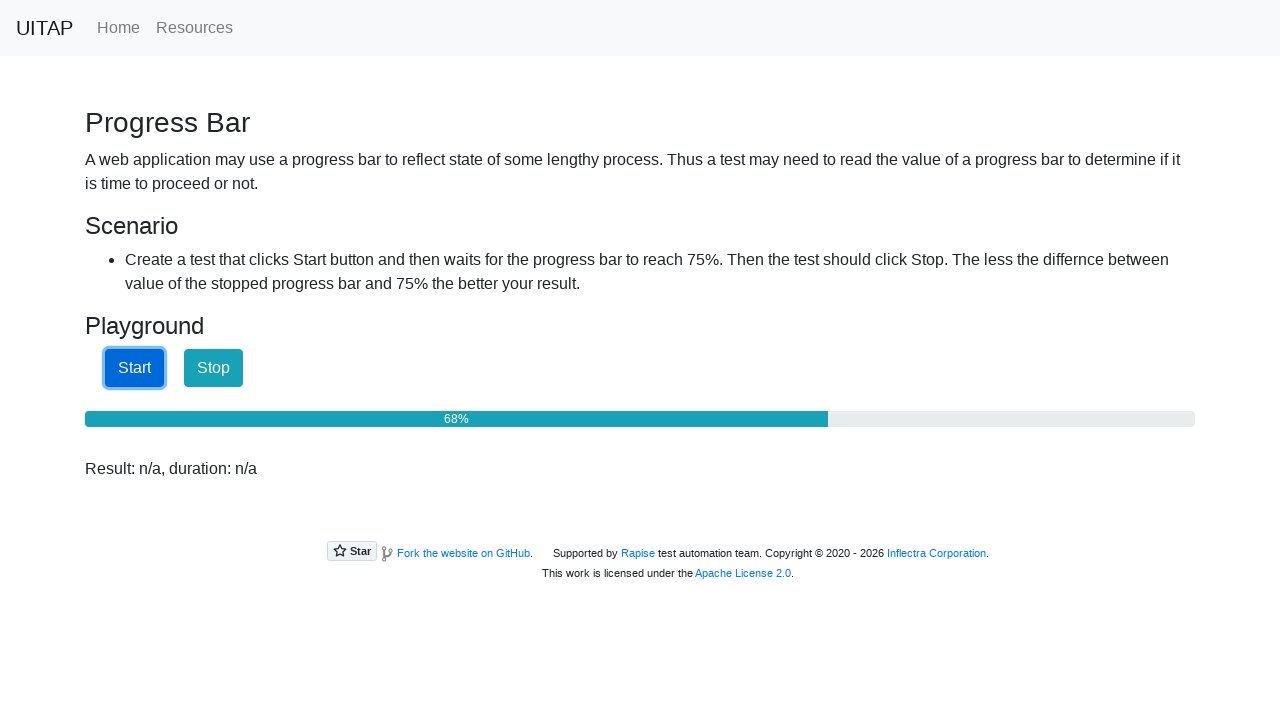

Checked progress bar value: 68%
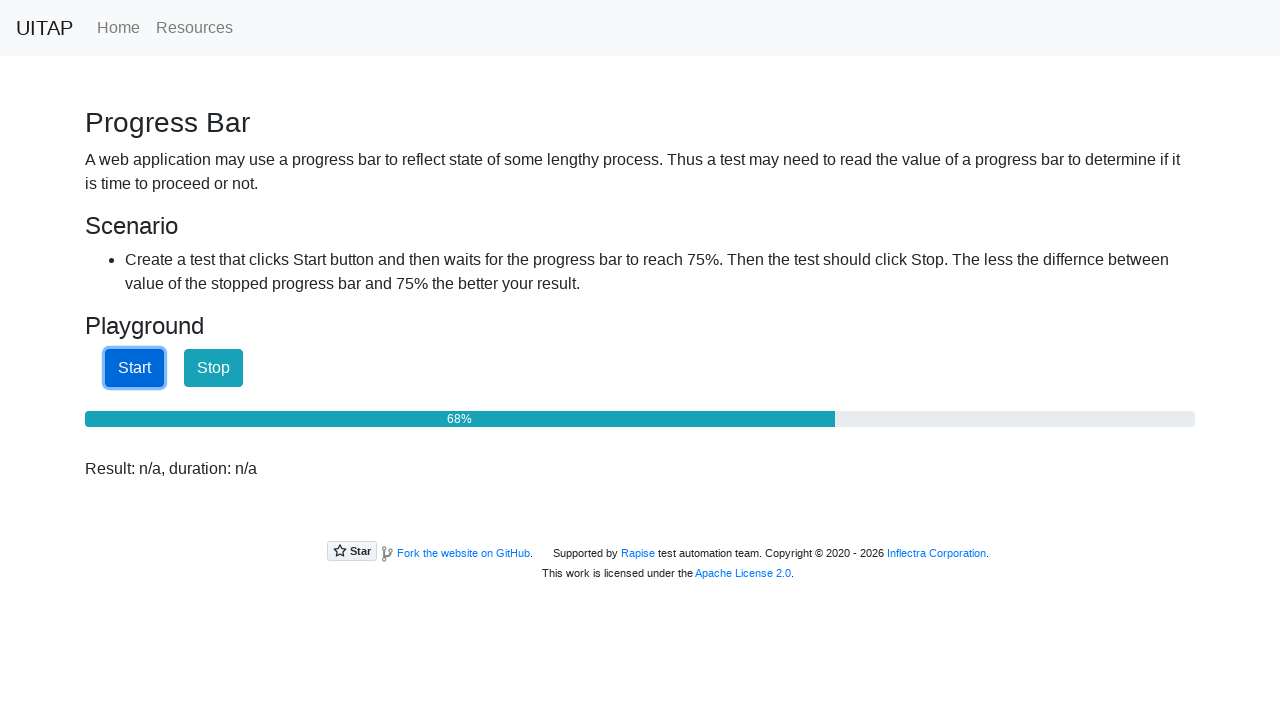

Checked progress bar value: 68%
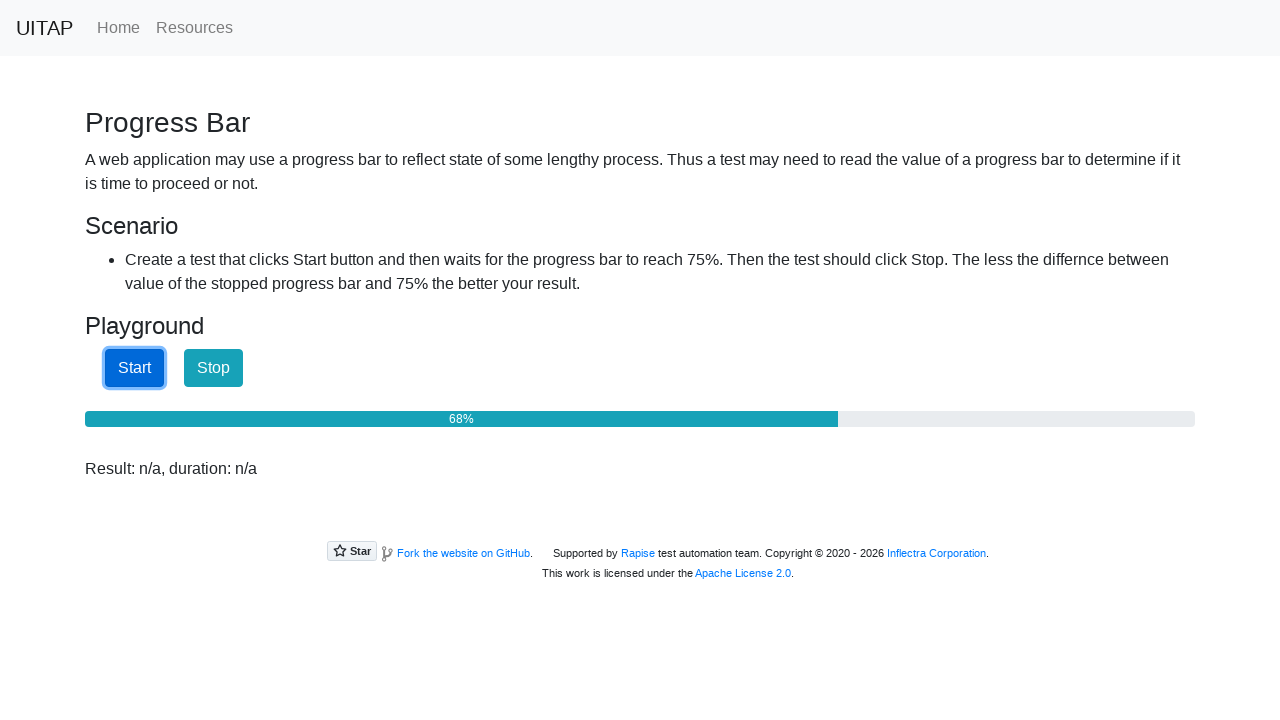

Checked progress bar value: 69%
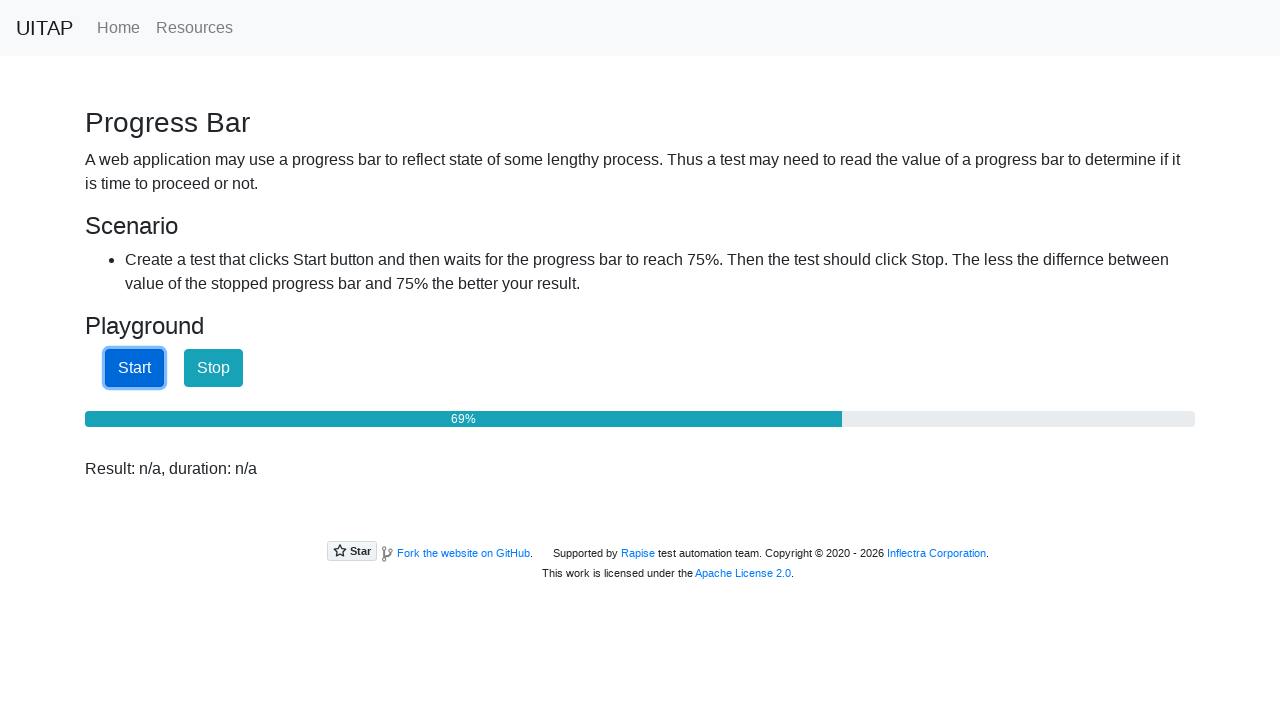

Checked progress bar value: 69%
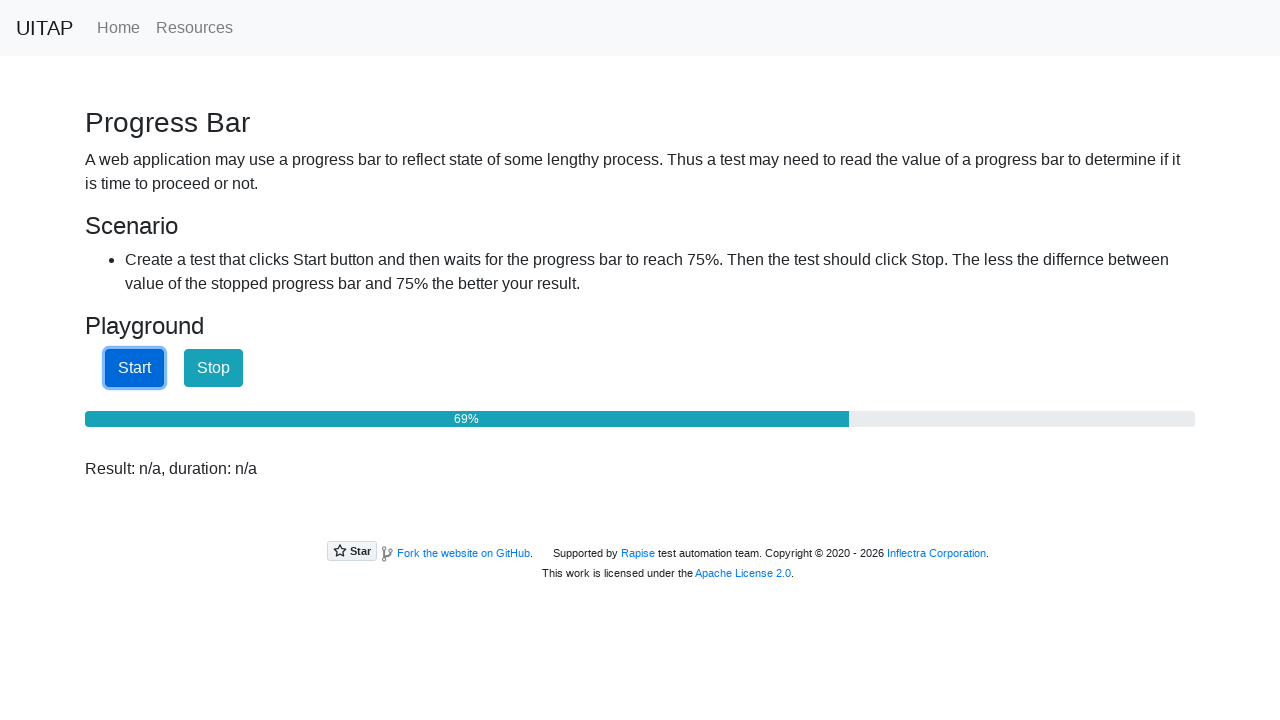

Checked progress bar value: 70%
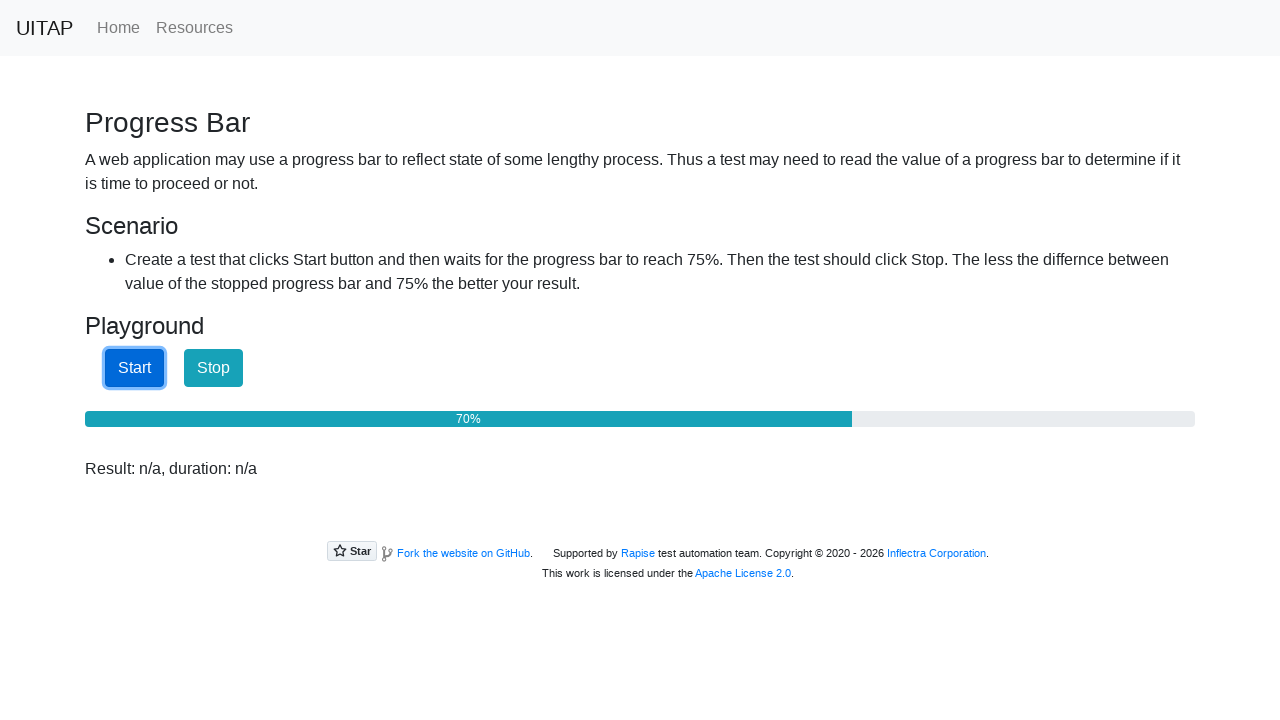

Checked progress bar value: 70%
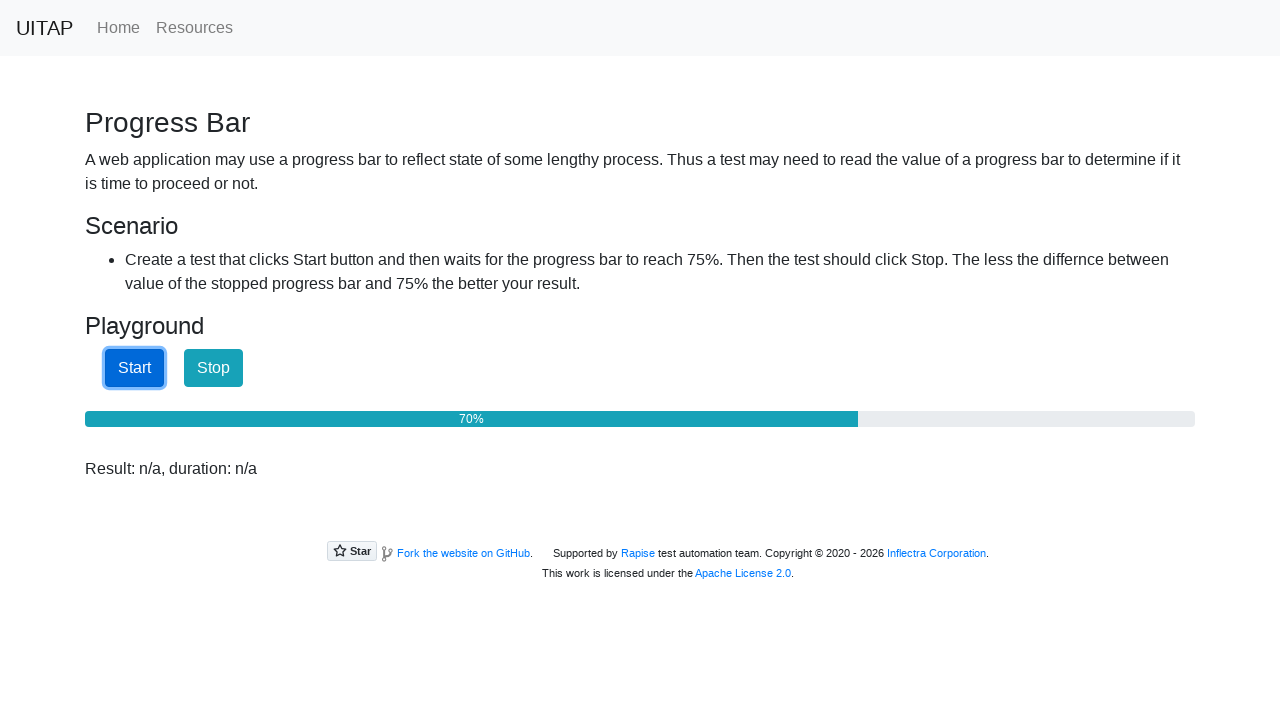

Checked progress bar value: 70%
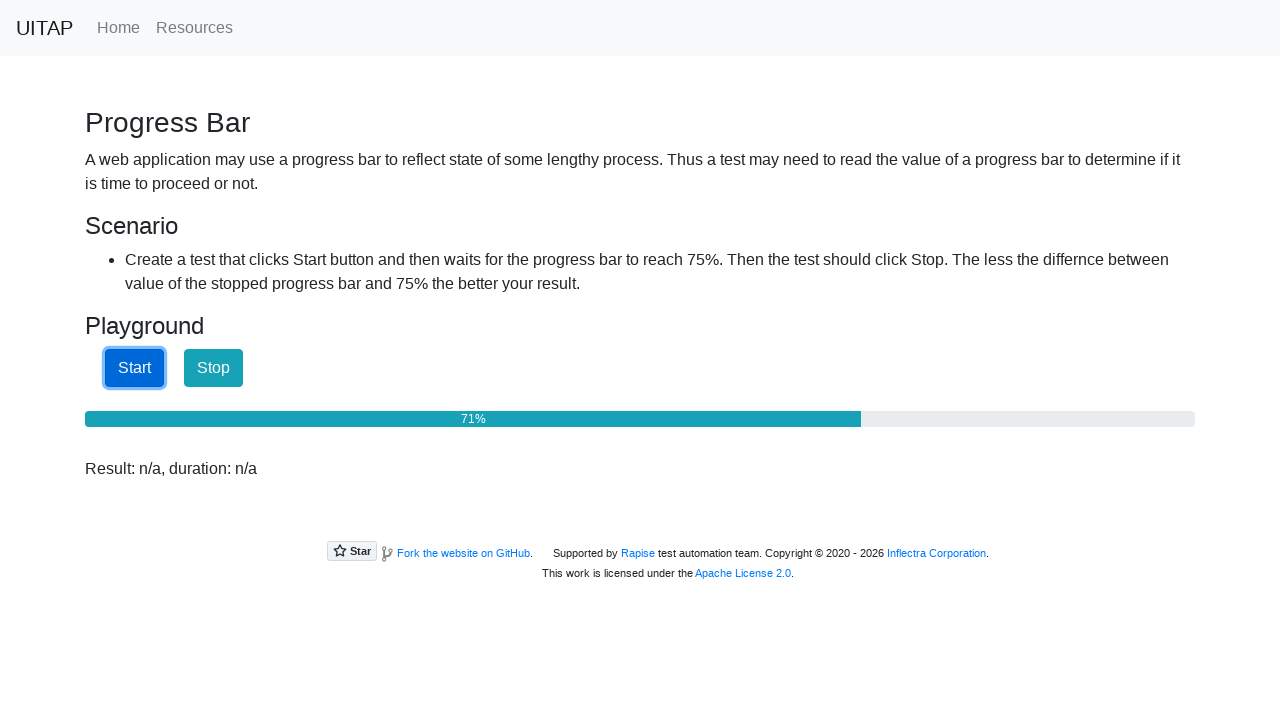

Checked progress bar value: 71%
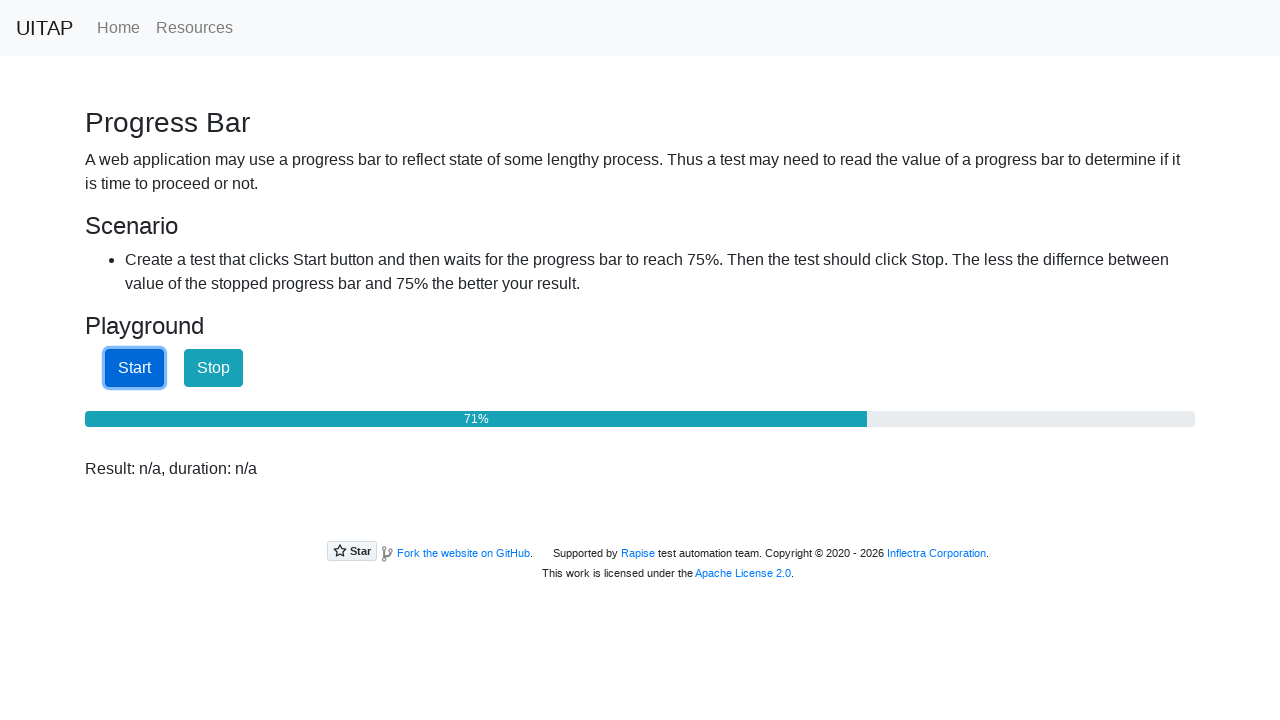

Checked progress bar value: 71%
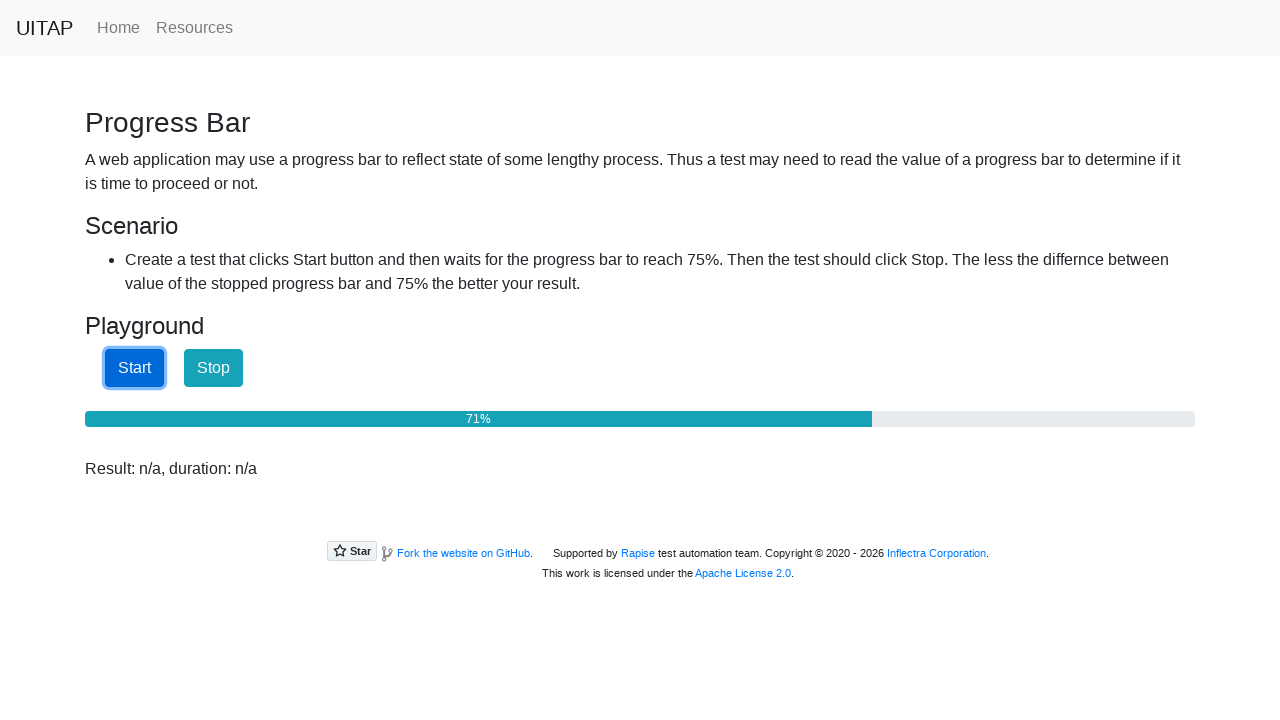

Checked progress bar value: 72%
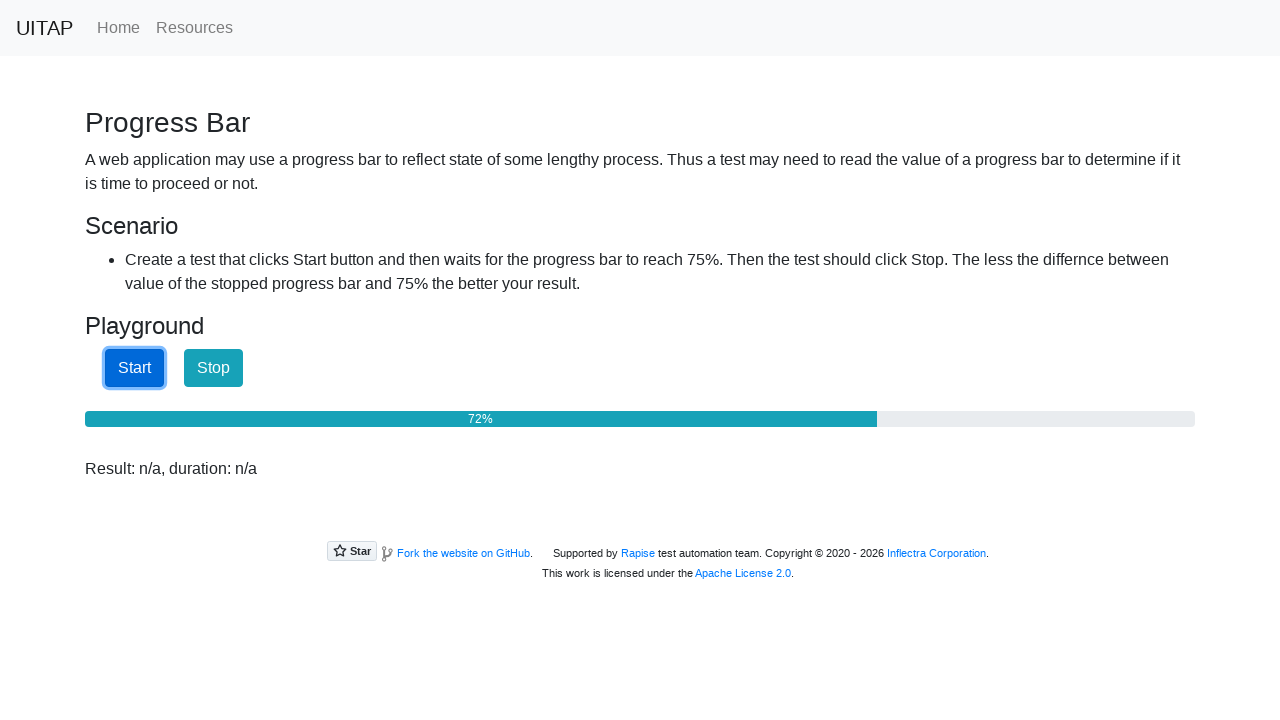

Checked progress bar value: 72%
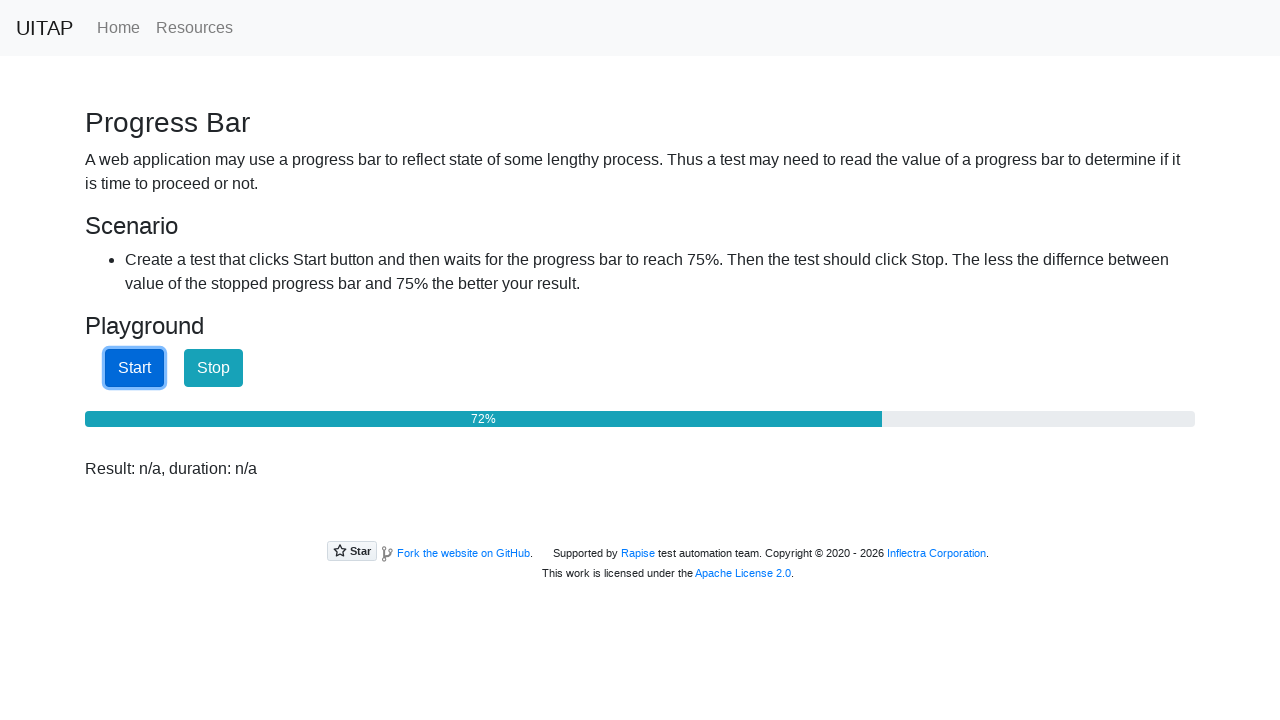

Checked progress bar value: 73%
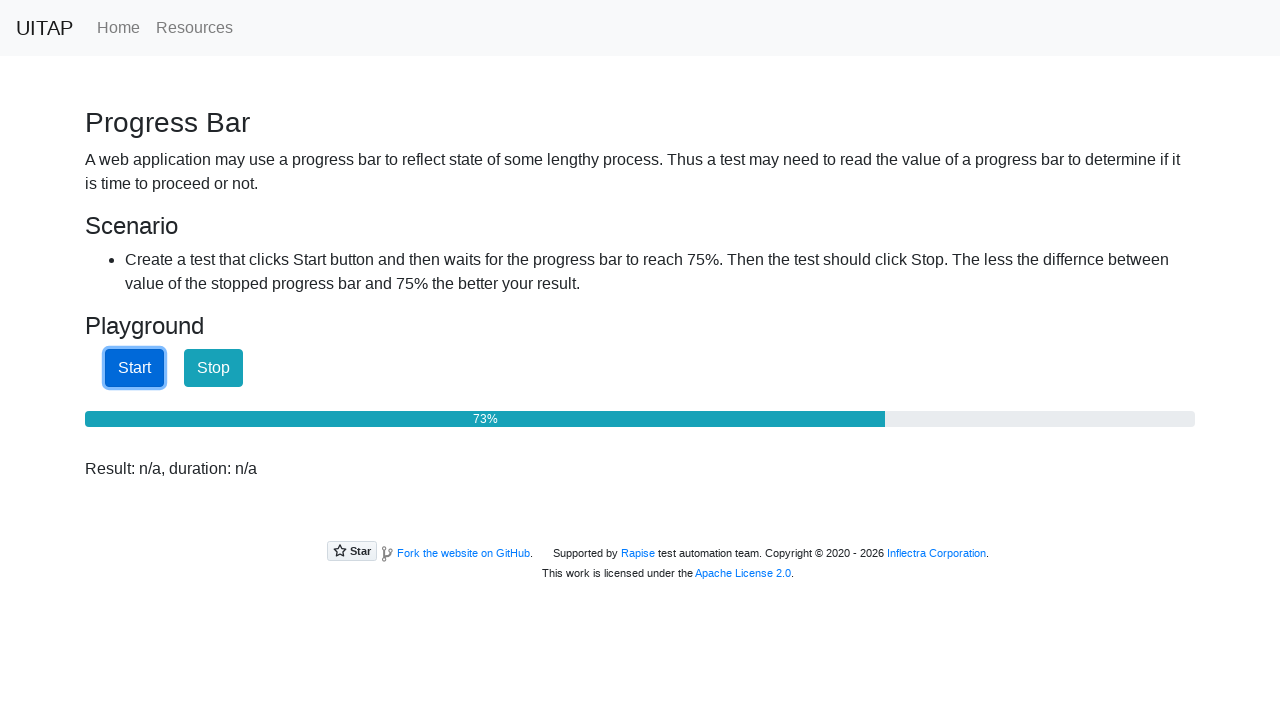

Checked progress bar value: 73%
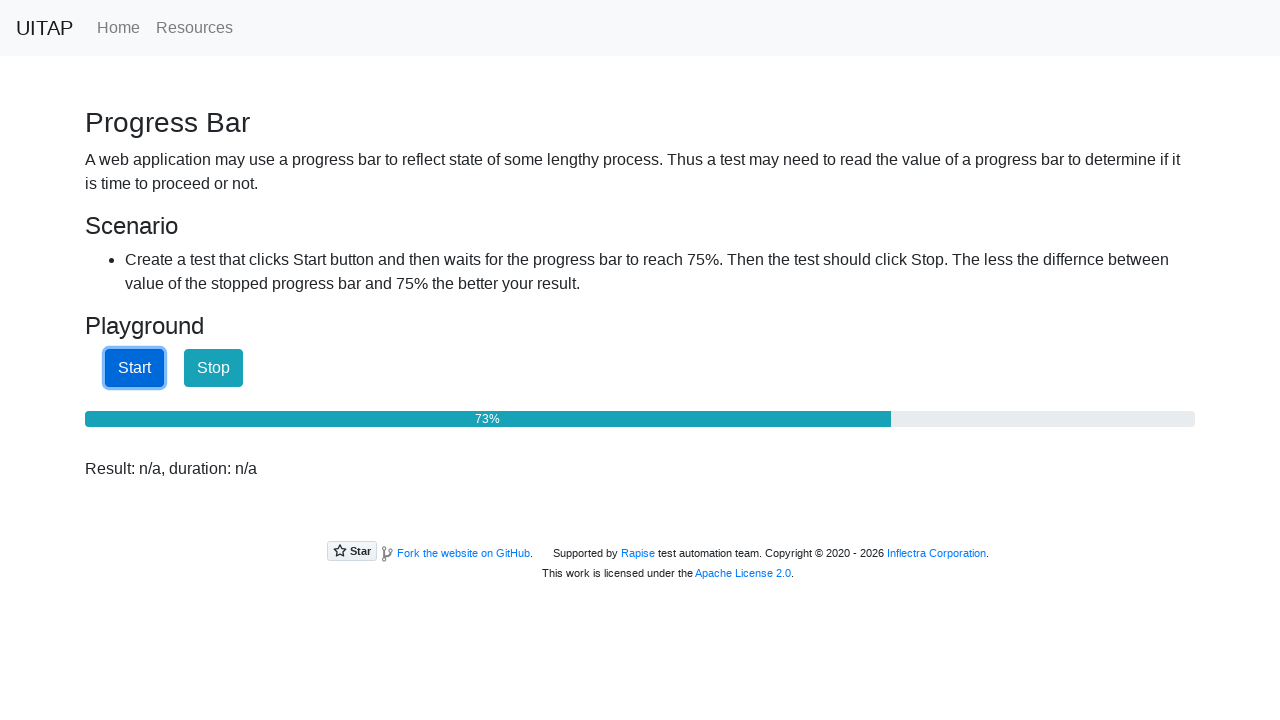

Checked progress bar value: 73%
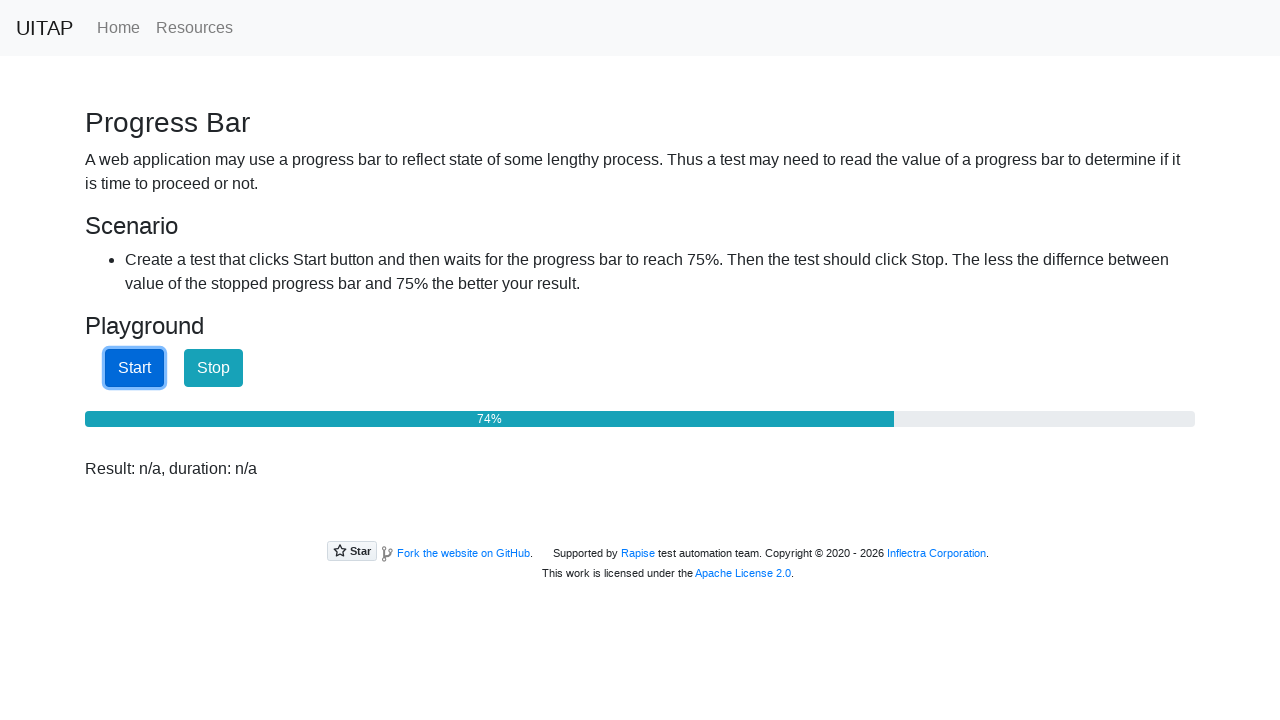

Checked progress bar value: 74%
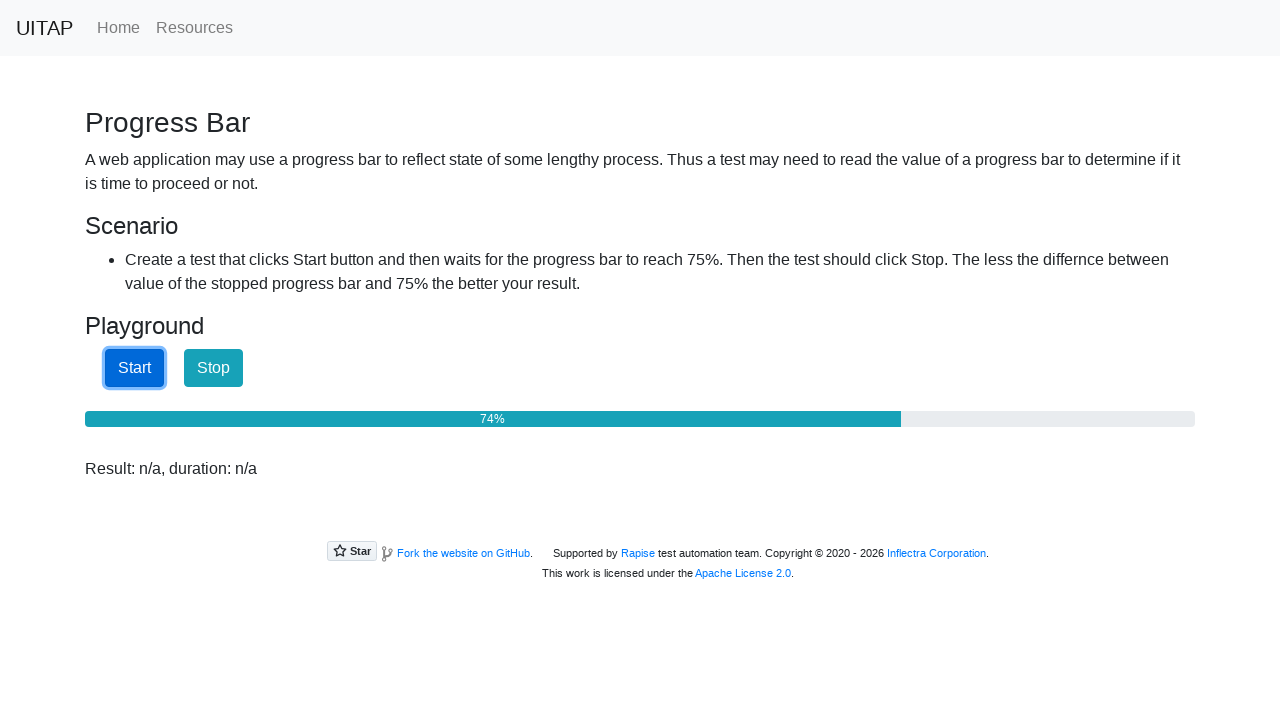

Checked progress bar value: 74%
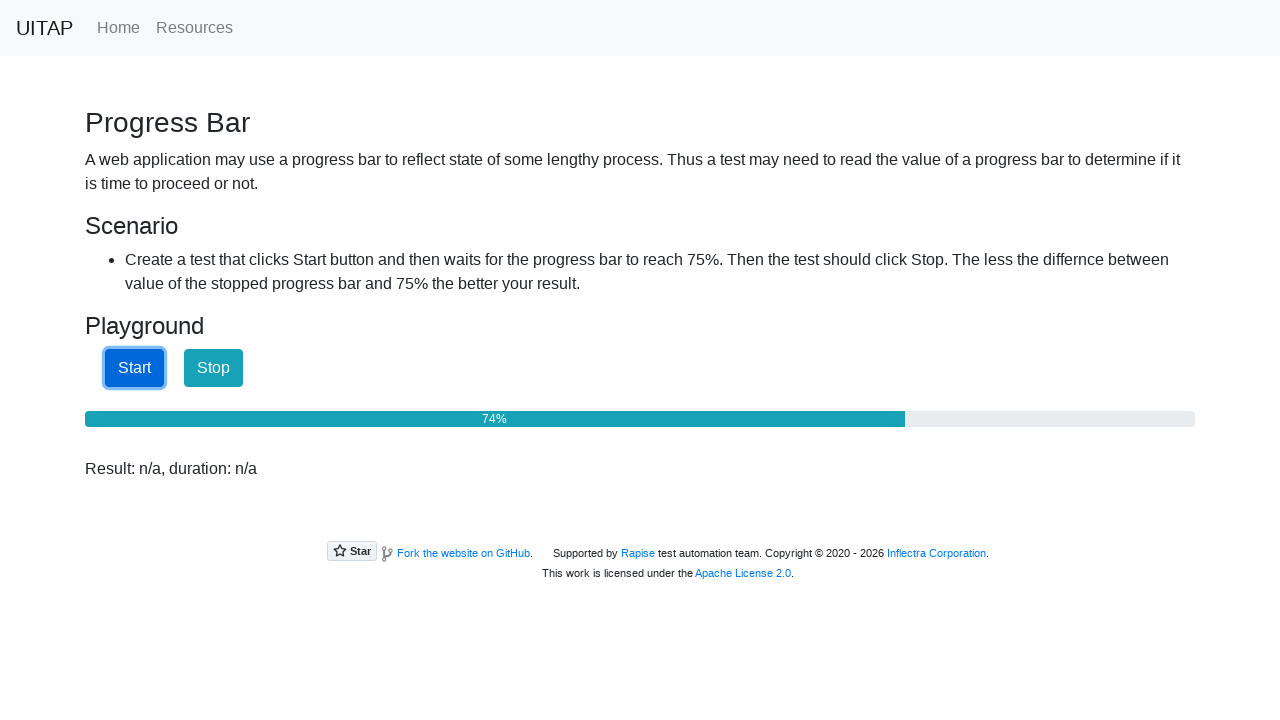

Checked progress bar value: 75%
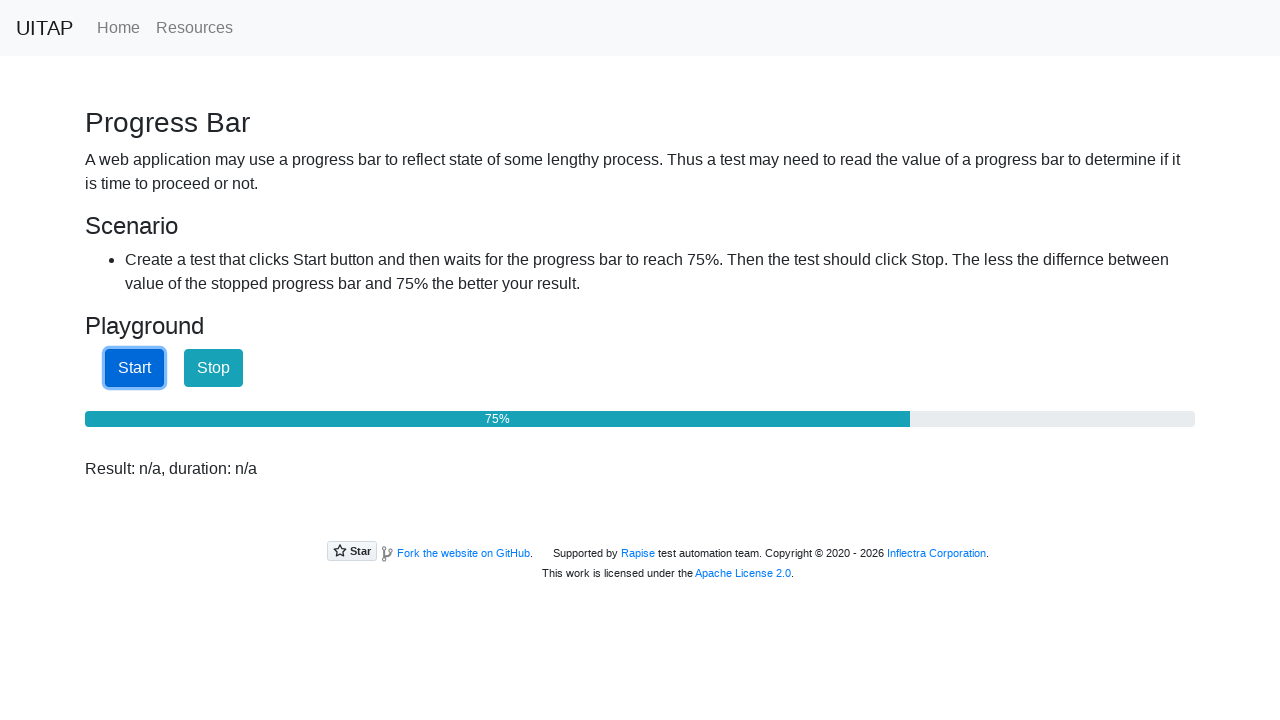

Progress bar reached 75%, clicked stop button at (214, 368) on #stopButton
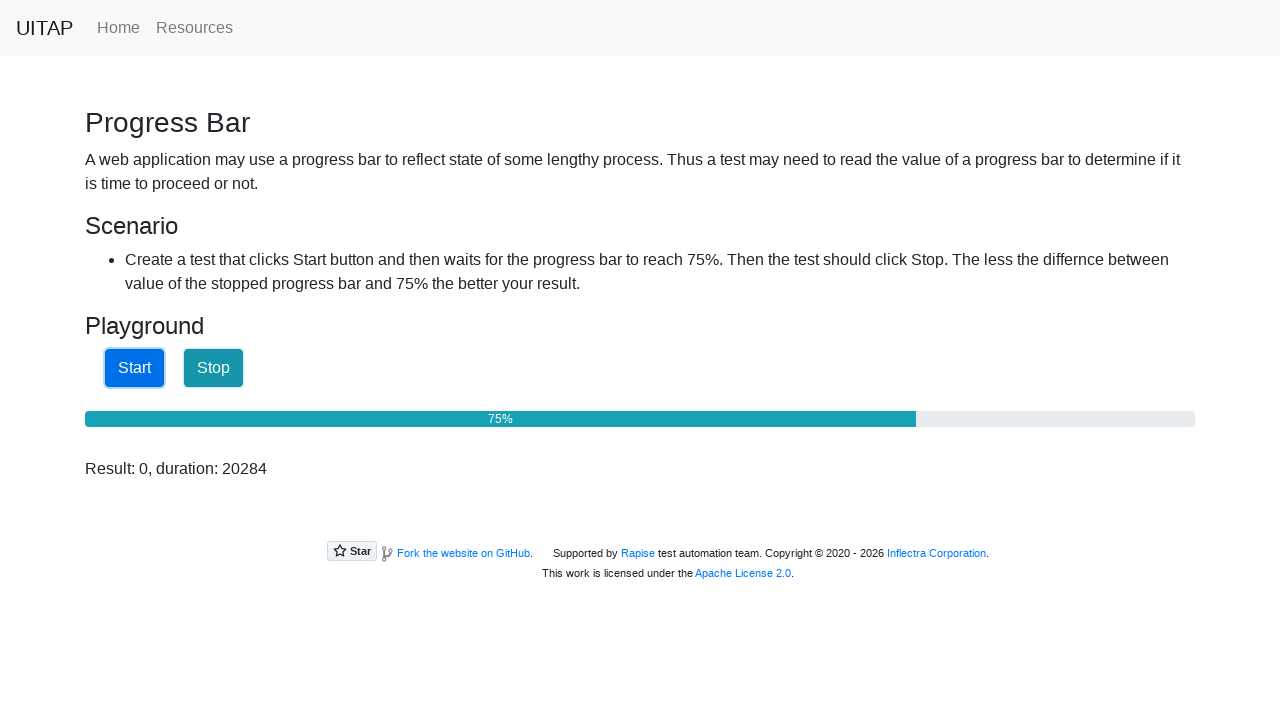

Waited 1000ms for result to update
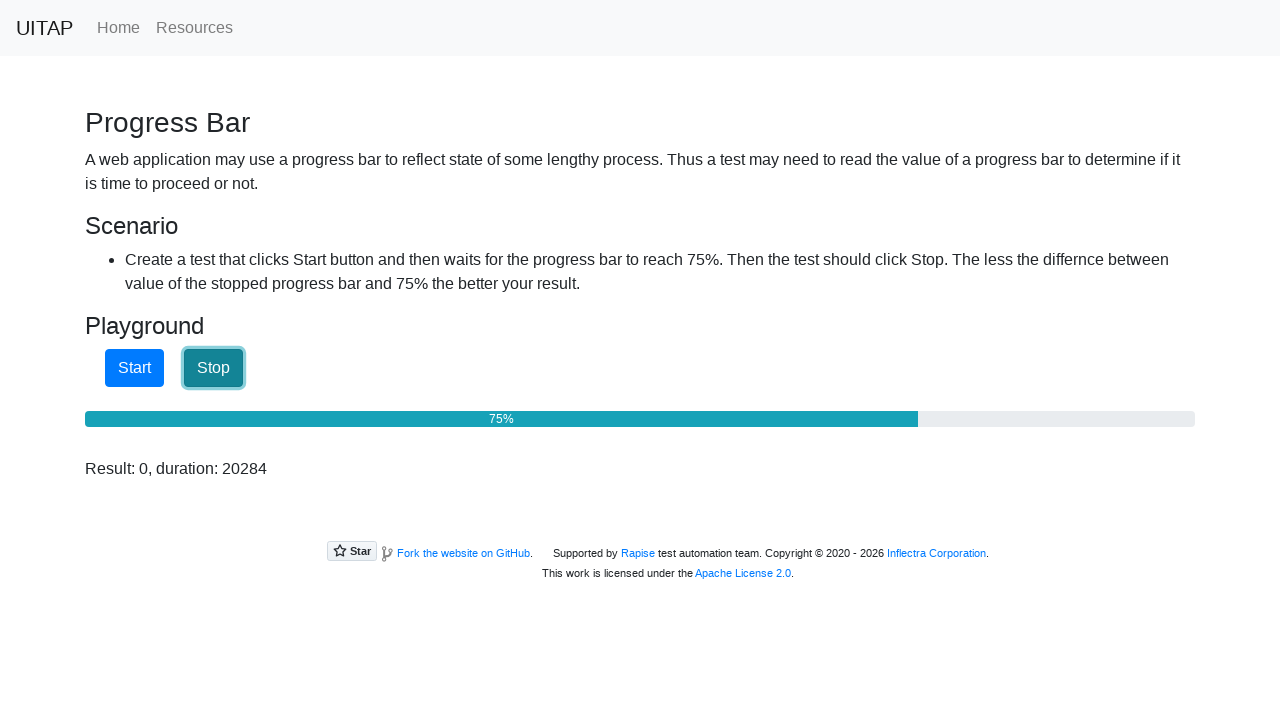

Retrieved result text: Result: 0, duration: 20284
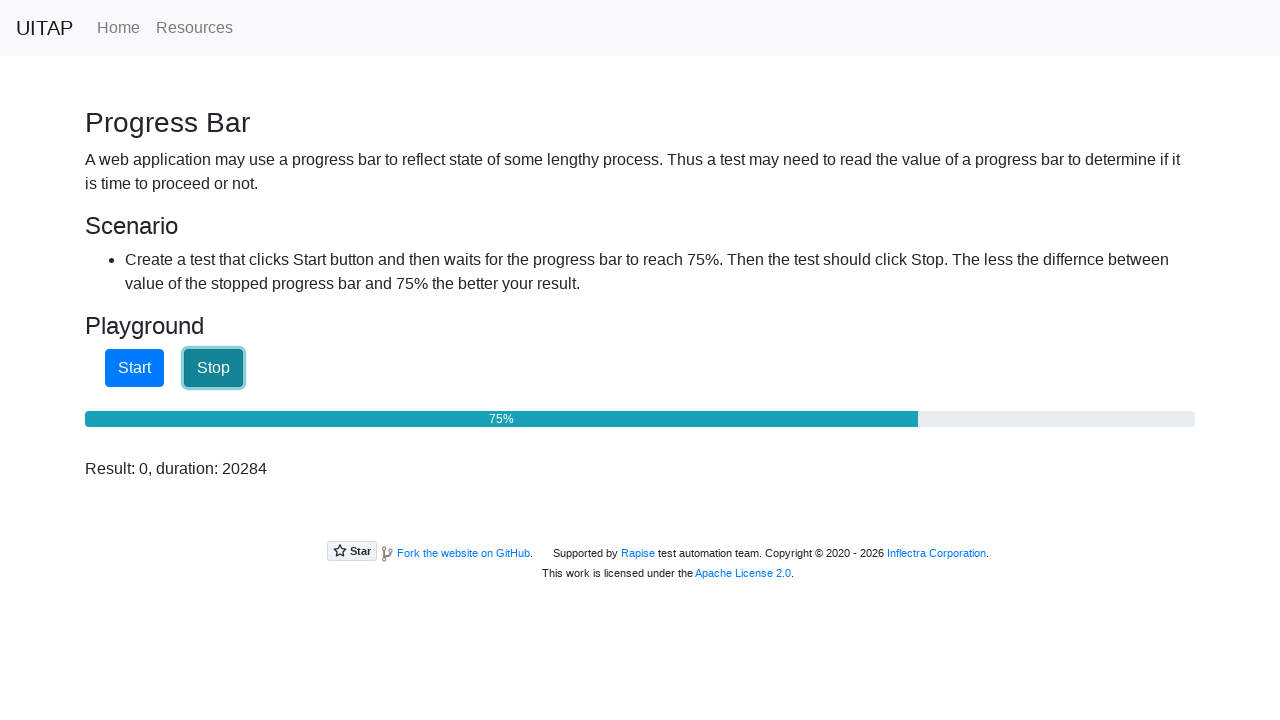

Verified result text contains 'Result:'
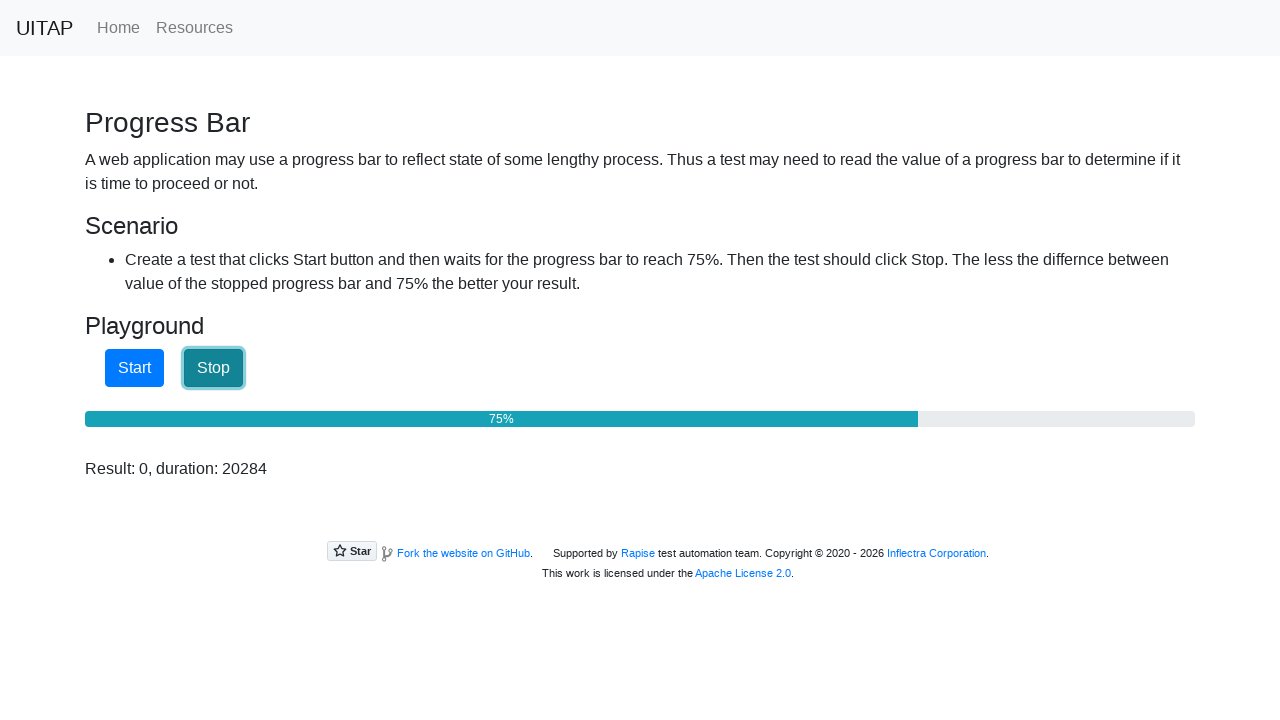

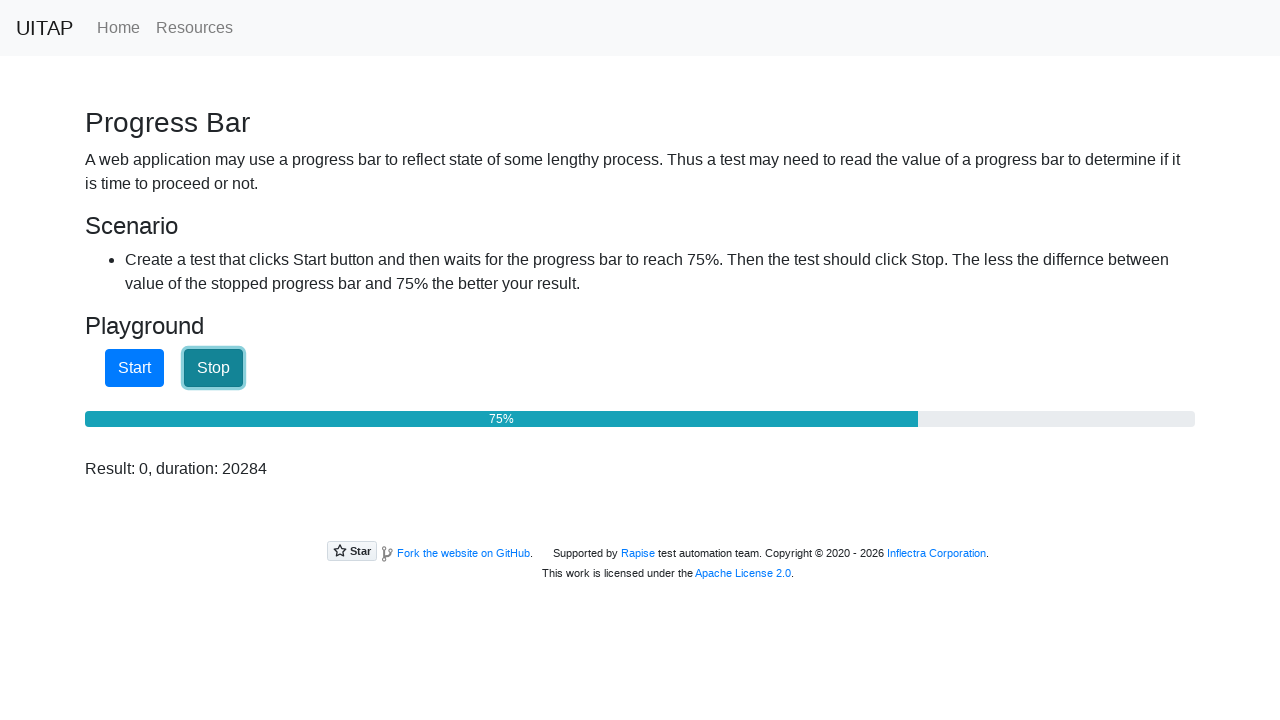